Stress test that clicks the "1" button 100 times repeatedly on the Desmos calculator

Starting URL: https://www.desmos.com/scientific

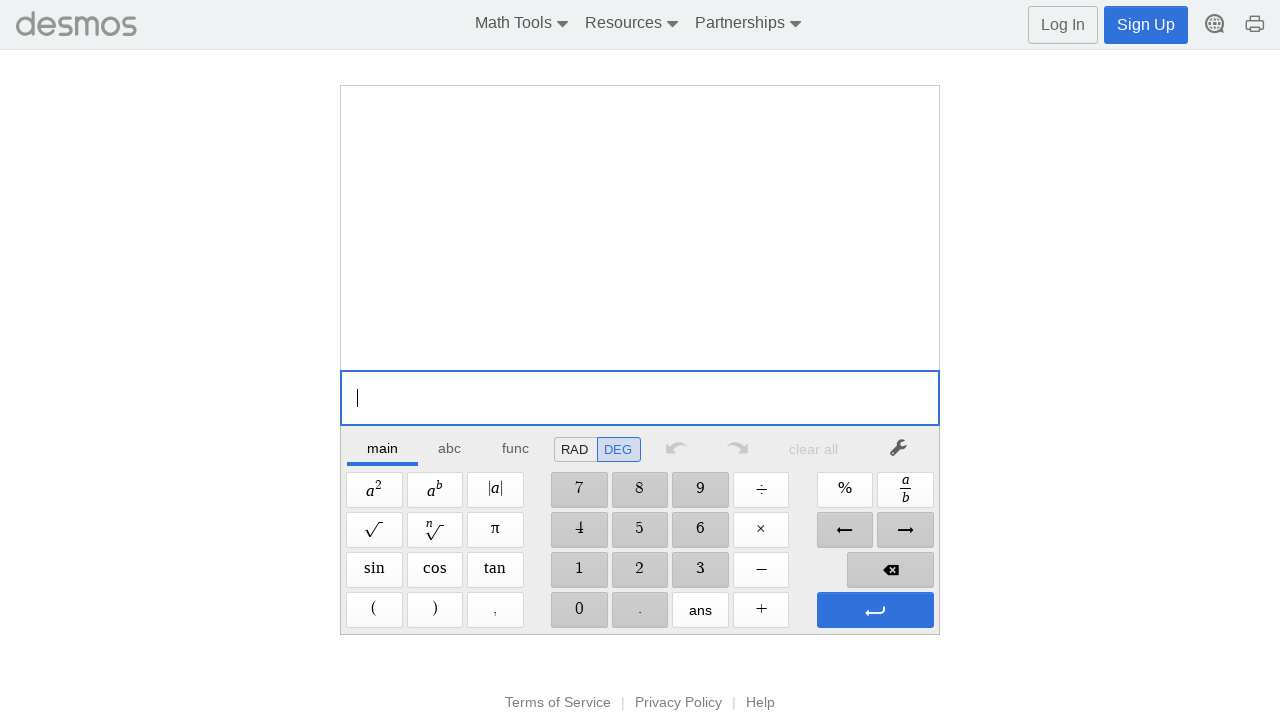

Navigated to Desmos scientific calculator
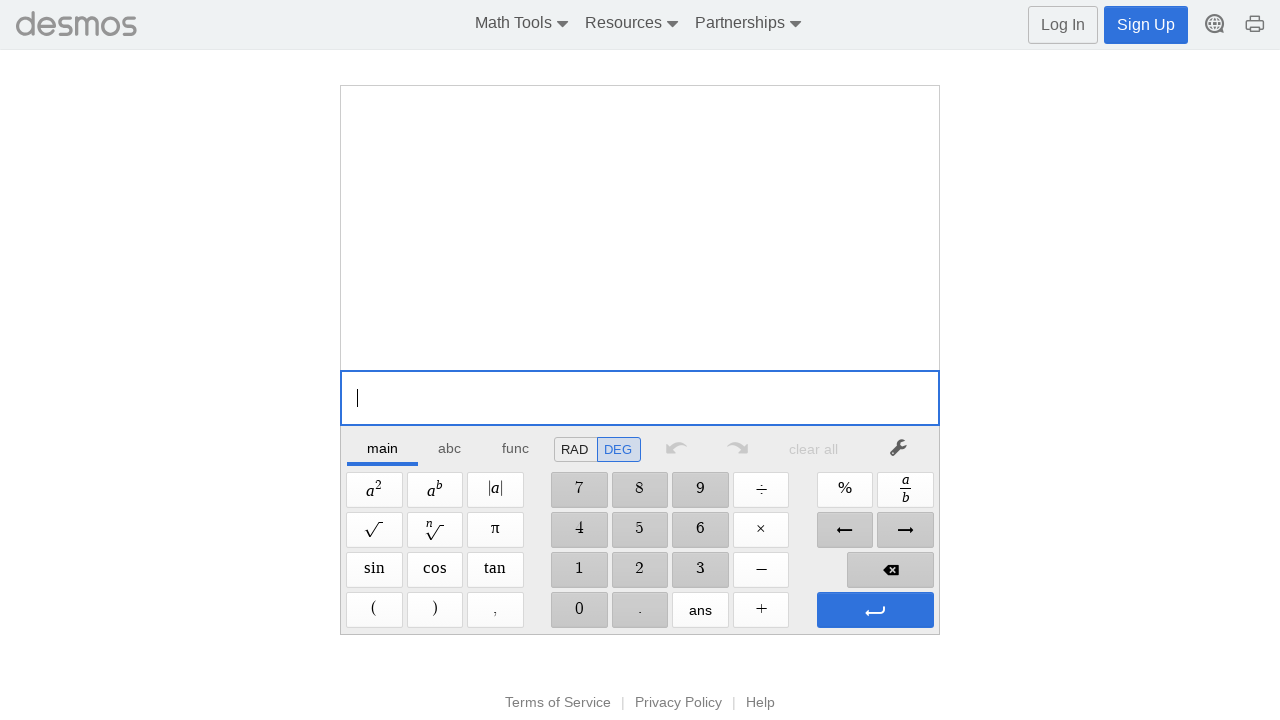

Clicked the '1' button (iteration 1/100) at (579, 570) on xpath=//span[@aria-label='1']
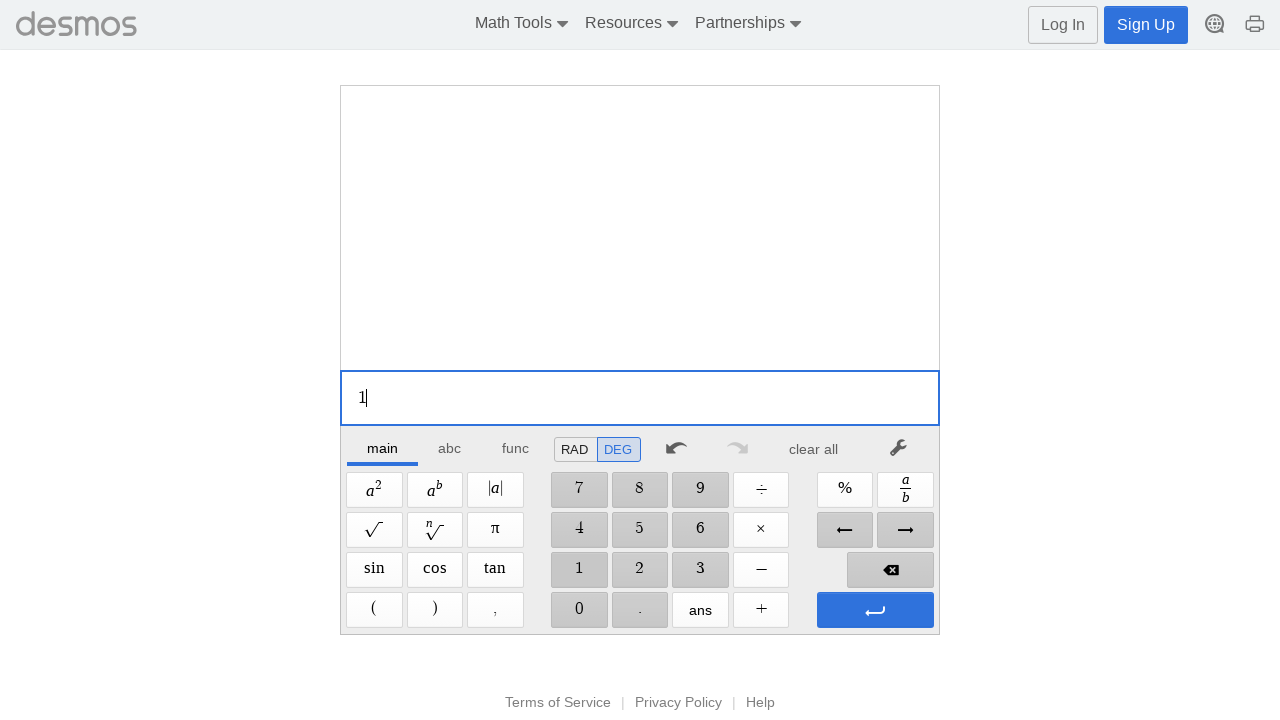

Clicked the '1' button (iteration 2/100) at (579, 570) on xpath=//span[@aria-label='1']
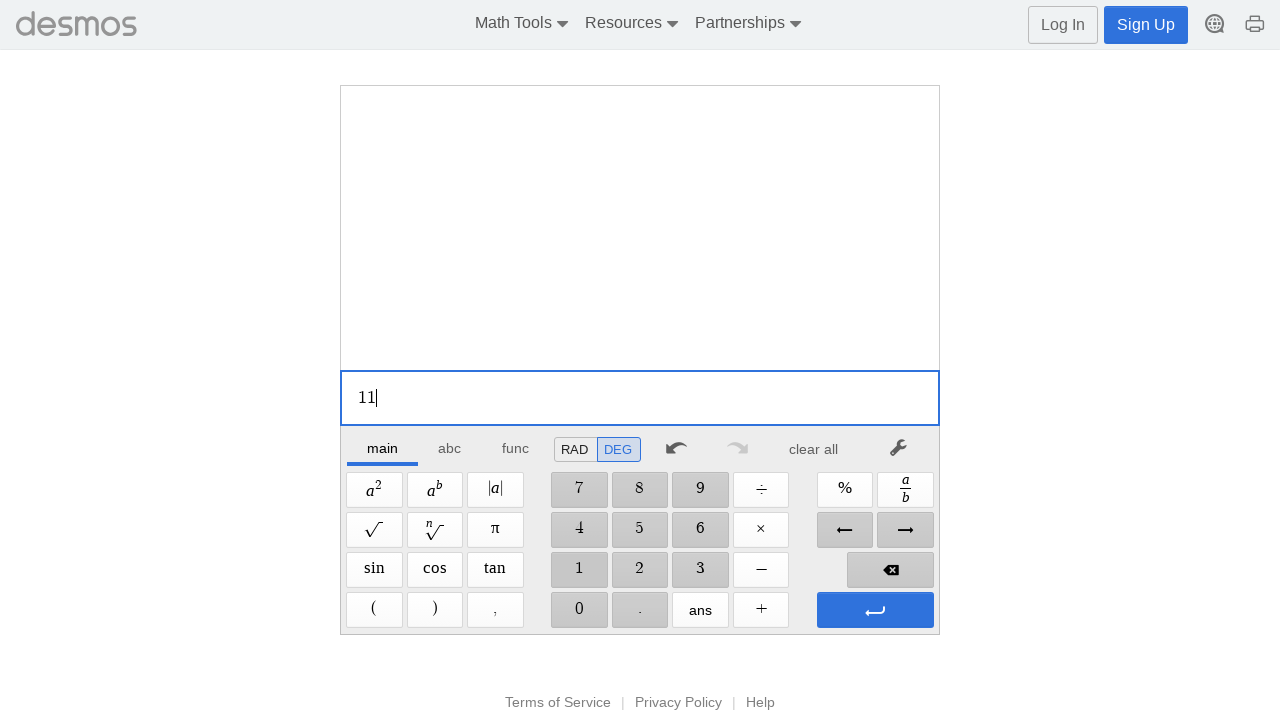

Clicked the '1' button (iteration 3/100) at (579, 570) on xpath=//span[@aria-label='1']
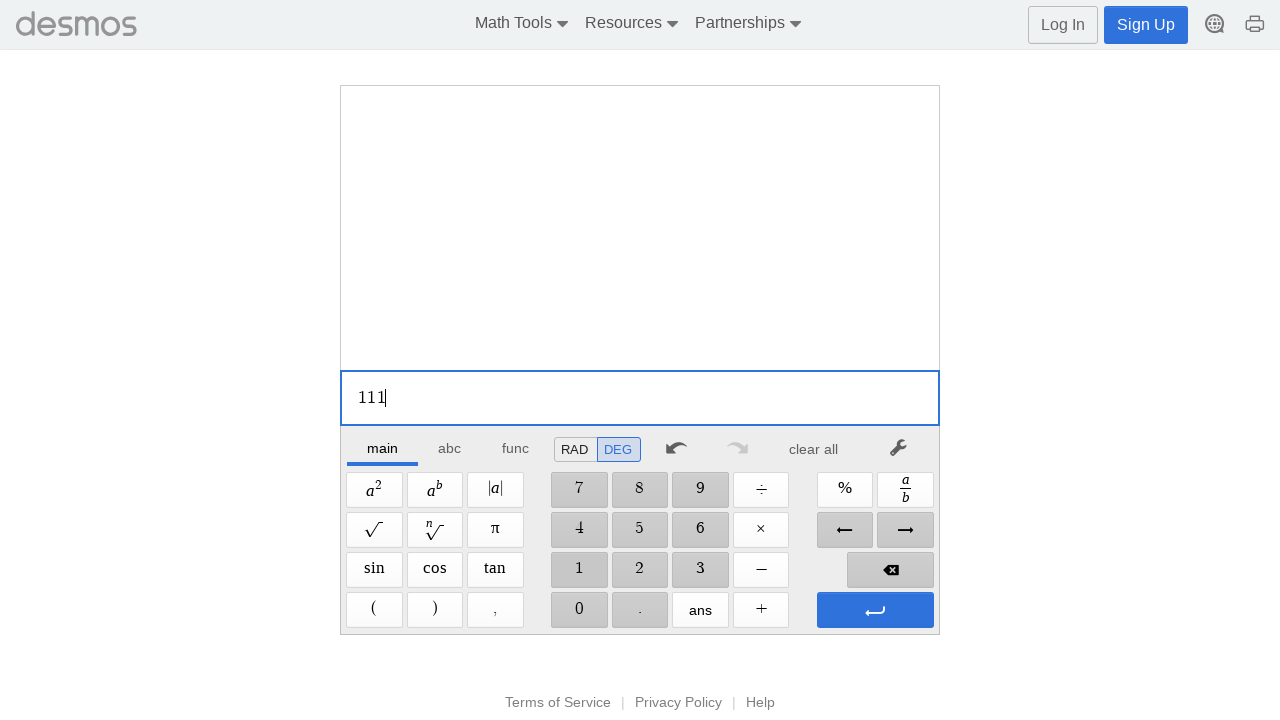

Clicked the '1' button (iteration 4/100) at (579, 570) on xpath=//span[@aria-label='1']
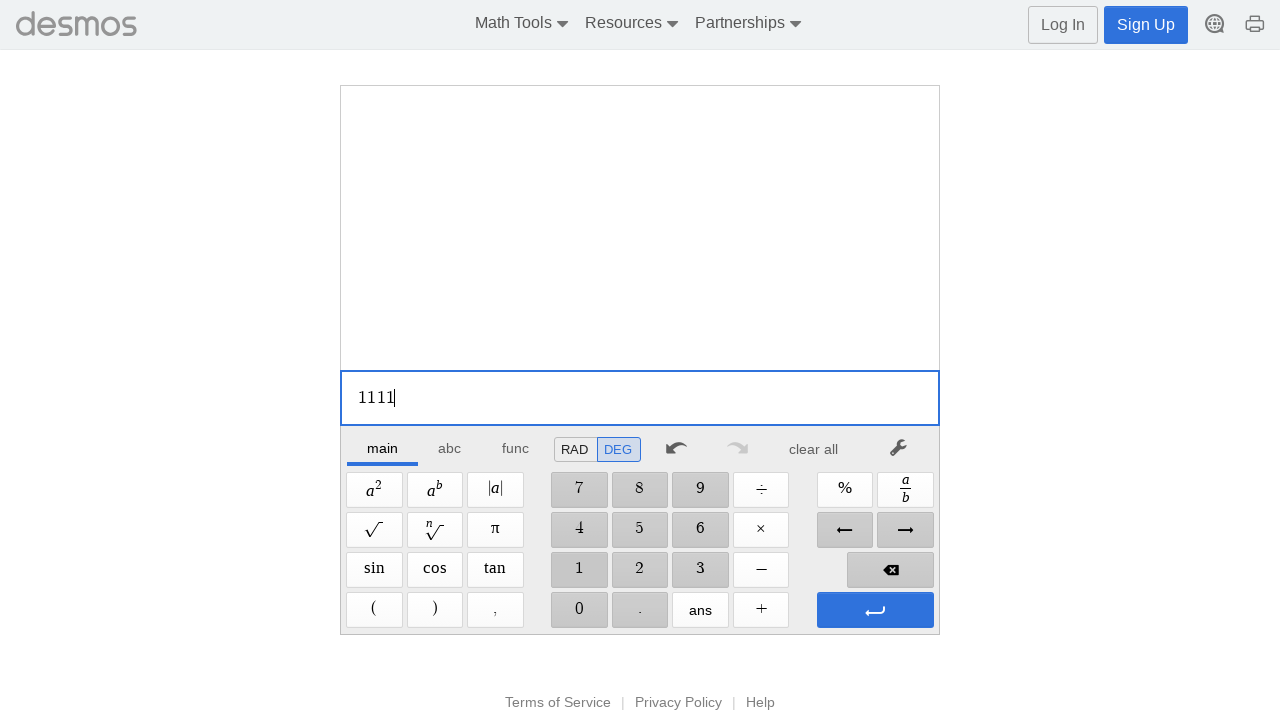

Clicked the '1' button (iteration 5/100) at (579, 570) on xpath=//span[@aria-label='1']
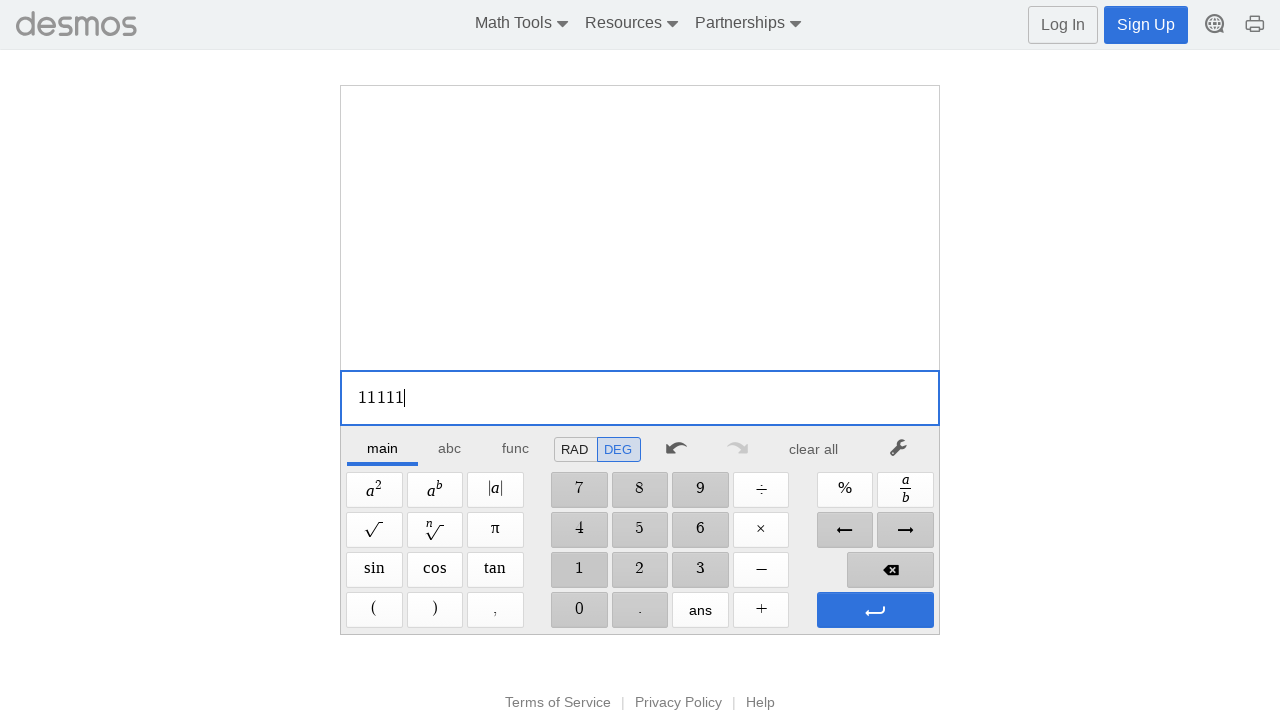

Clicked the '1' button (iteration 6/100) at (579, 570) on xpath=//span[@aria-label='1']
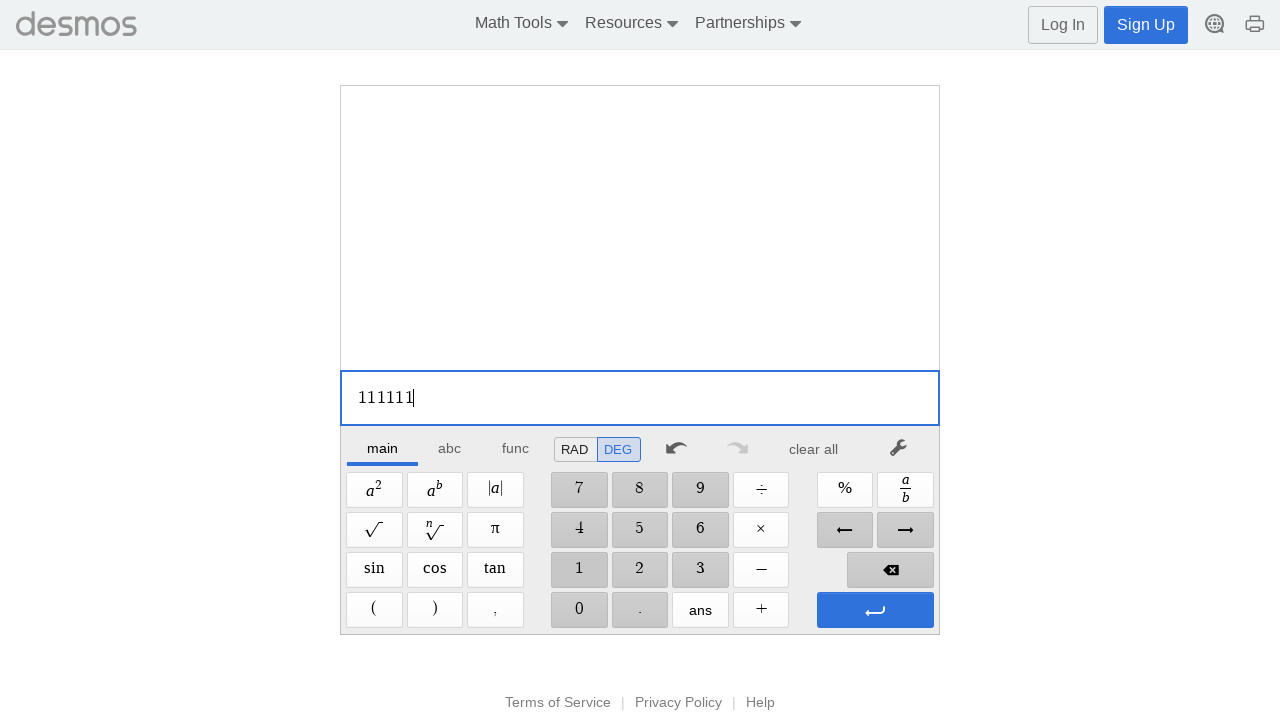

Clicked the '1' button (iteration 7/100) at (579, 570) on xpath=//span[@aria-label='1']
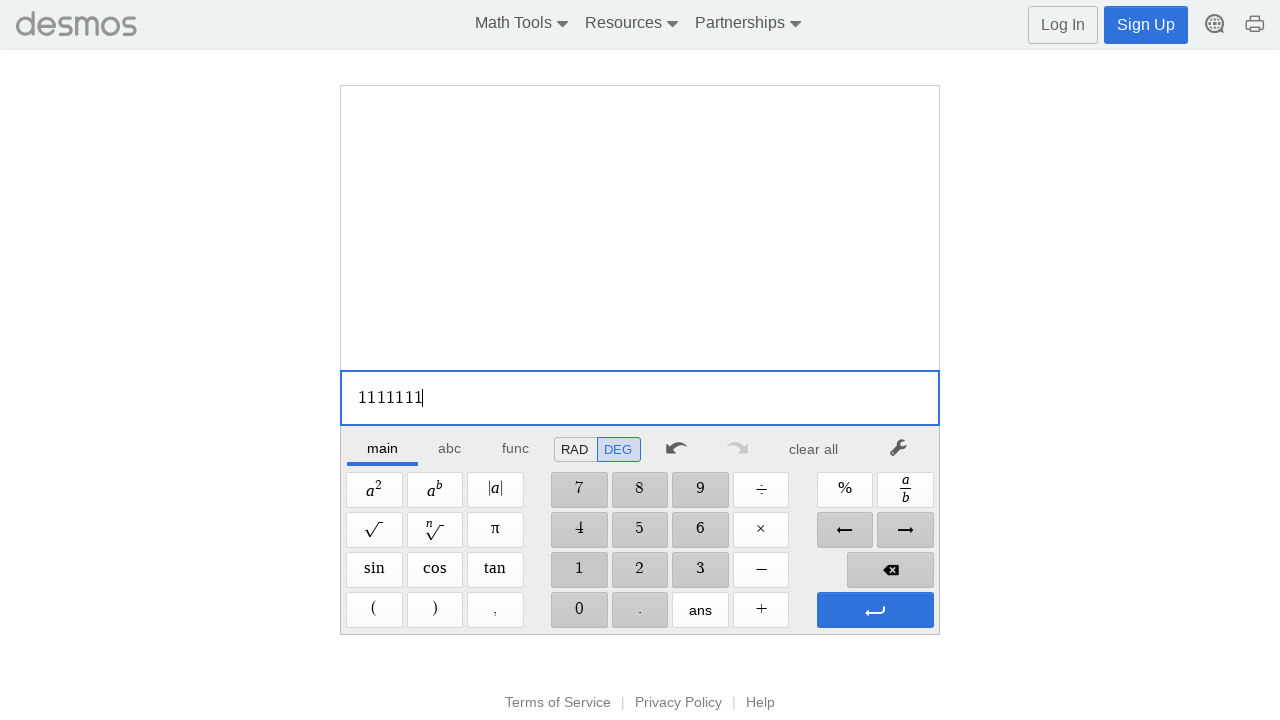

Clicked the '1' button (iteration 8/100) at (579, 570) on xpath=//span[@aria-label='1']
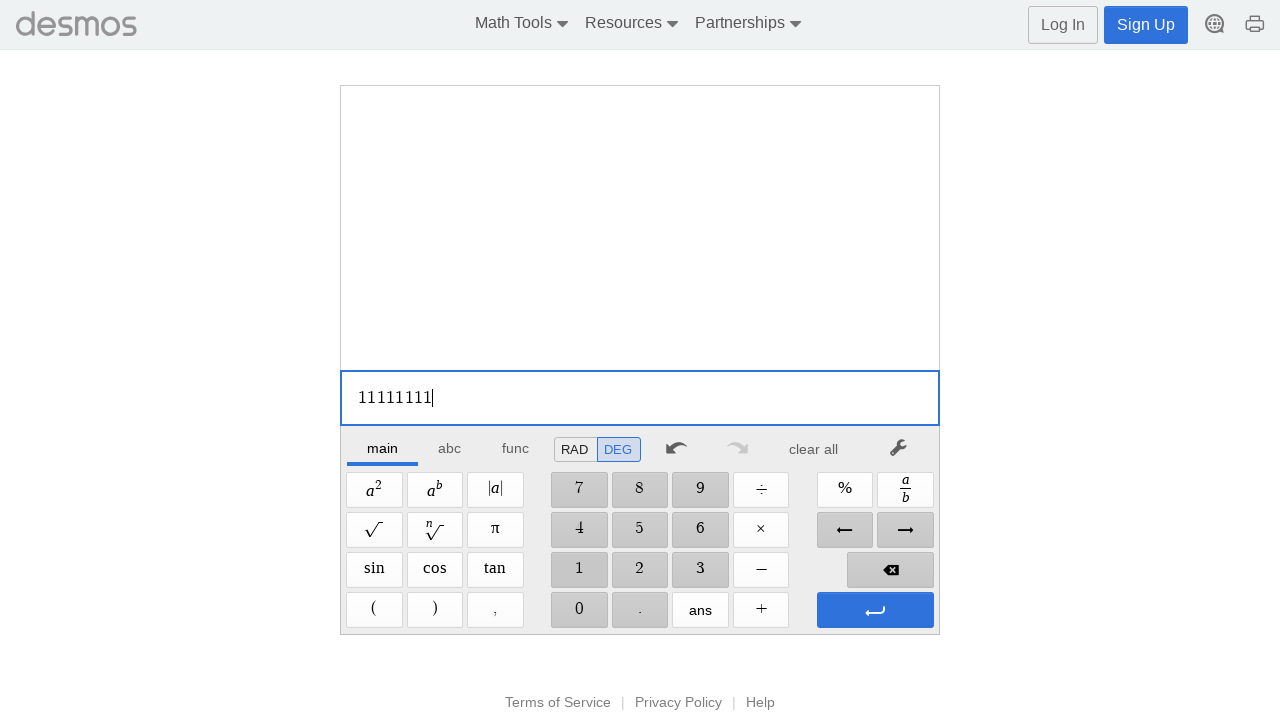

Clicked the '1' button (iteration 9/100) at (579, 570) on xpath=//span[@aria-label='1']
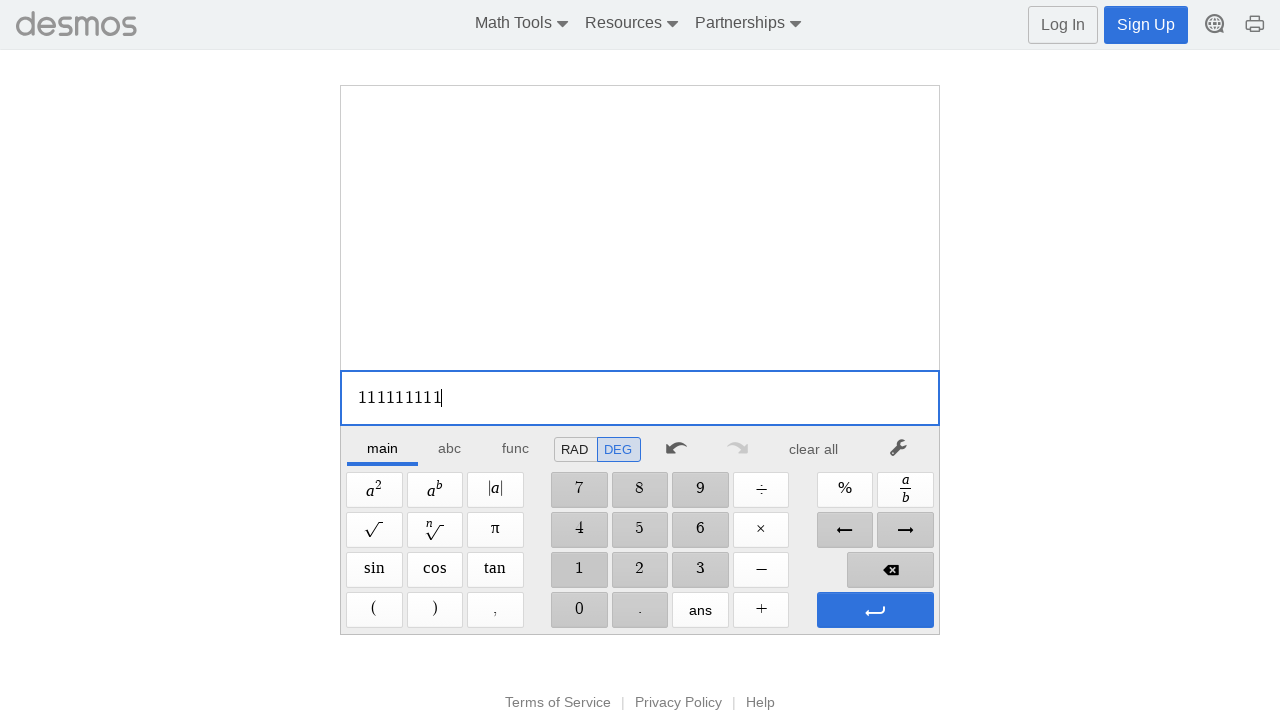

Clicked the '1' button (iteration 10/100) at (579, 570) on xpath=//span[@aria-label='1']
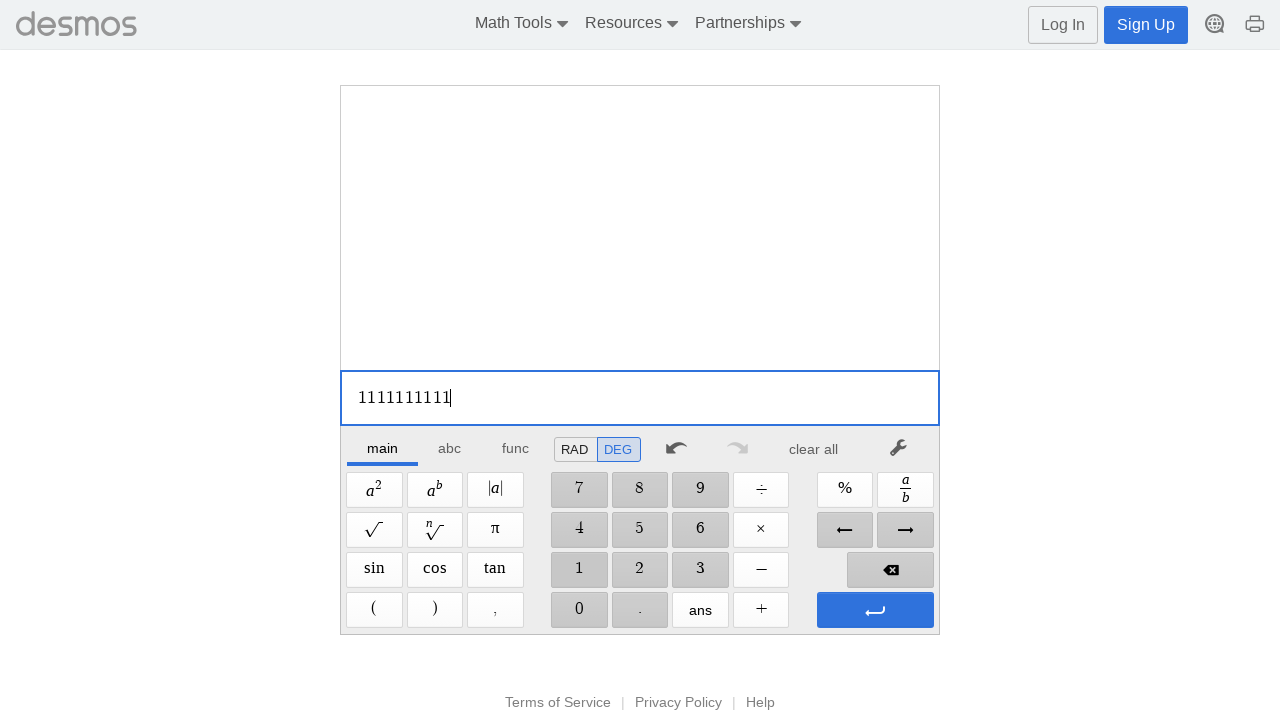

Clicked the '1' button (iteration 11/100) at (579, 570) on xpath=//span[@aria-label='1']
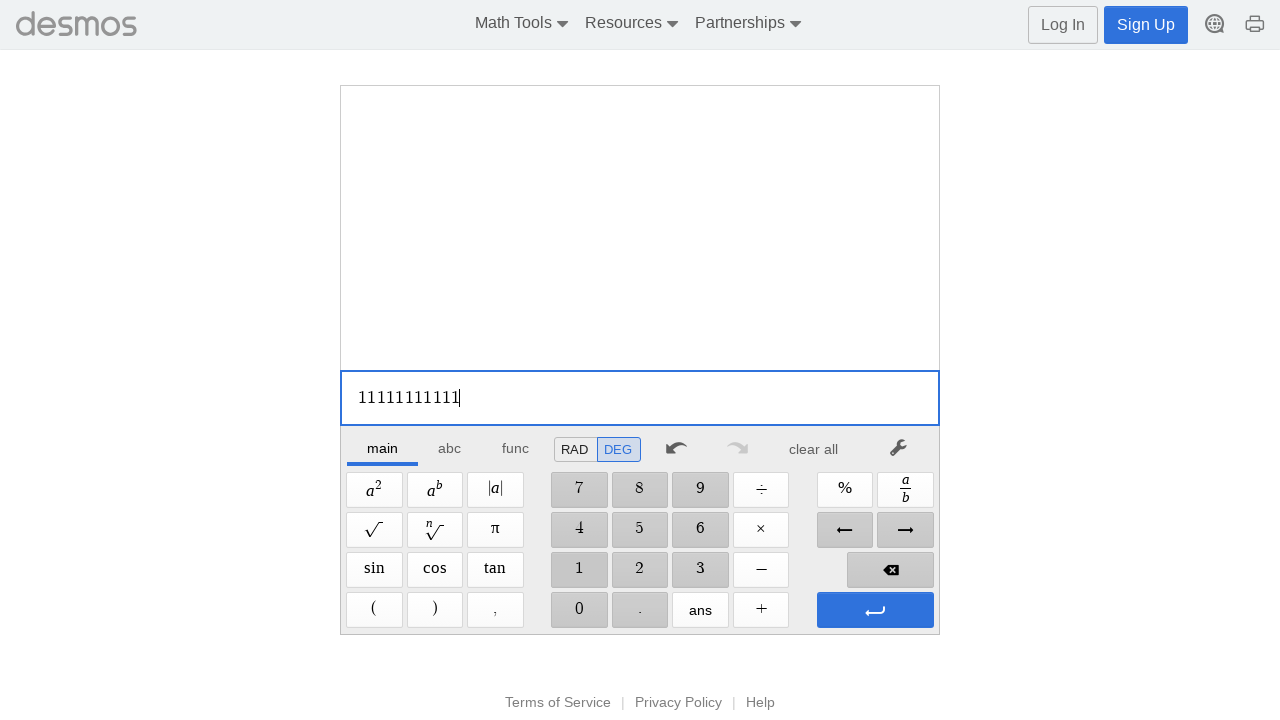

Clicked the '1' button (iteration 12/100) at (579, 570) on xpath=//span[@aria-label='1']
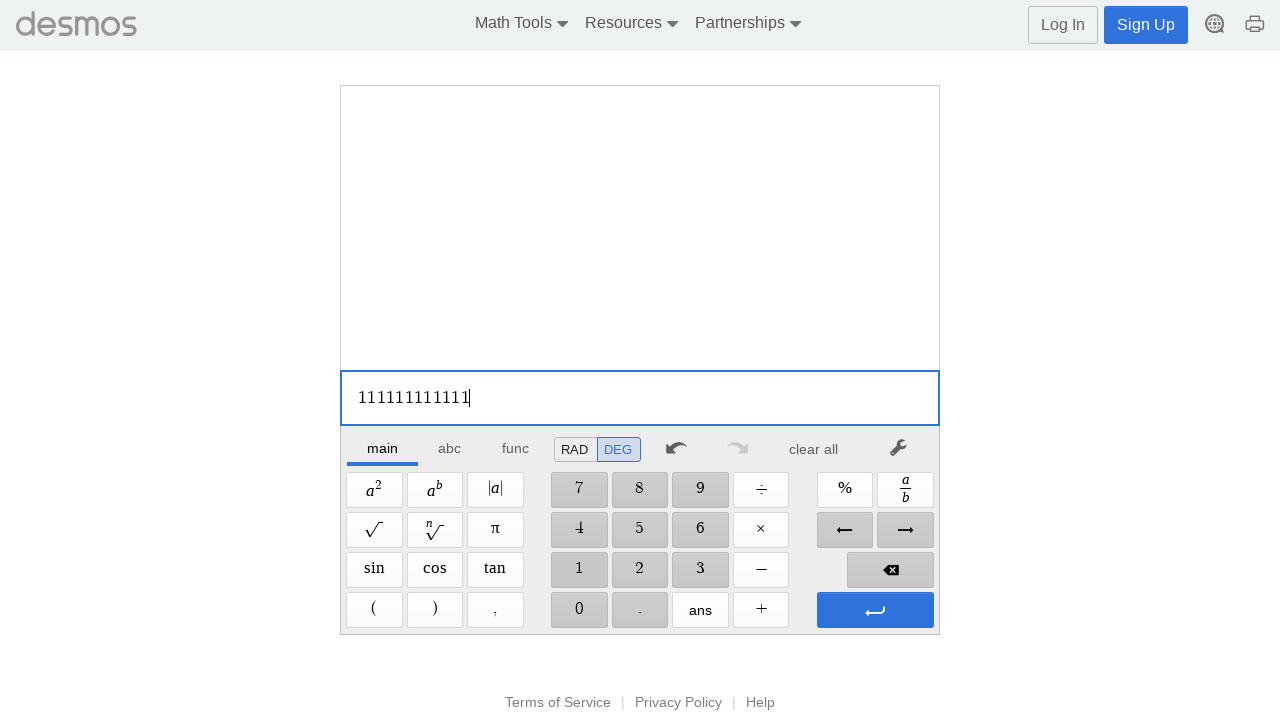

Clicked the '1' button (iteration 13/100) at (579, 570) on xpath=//span[@aria-label='1']
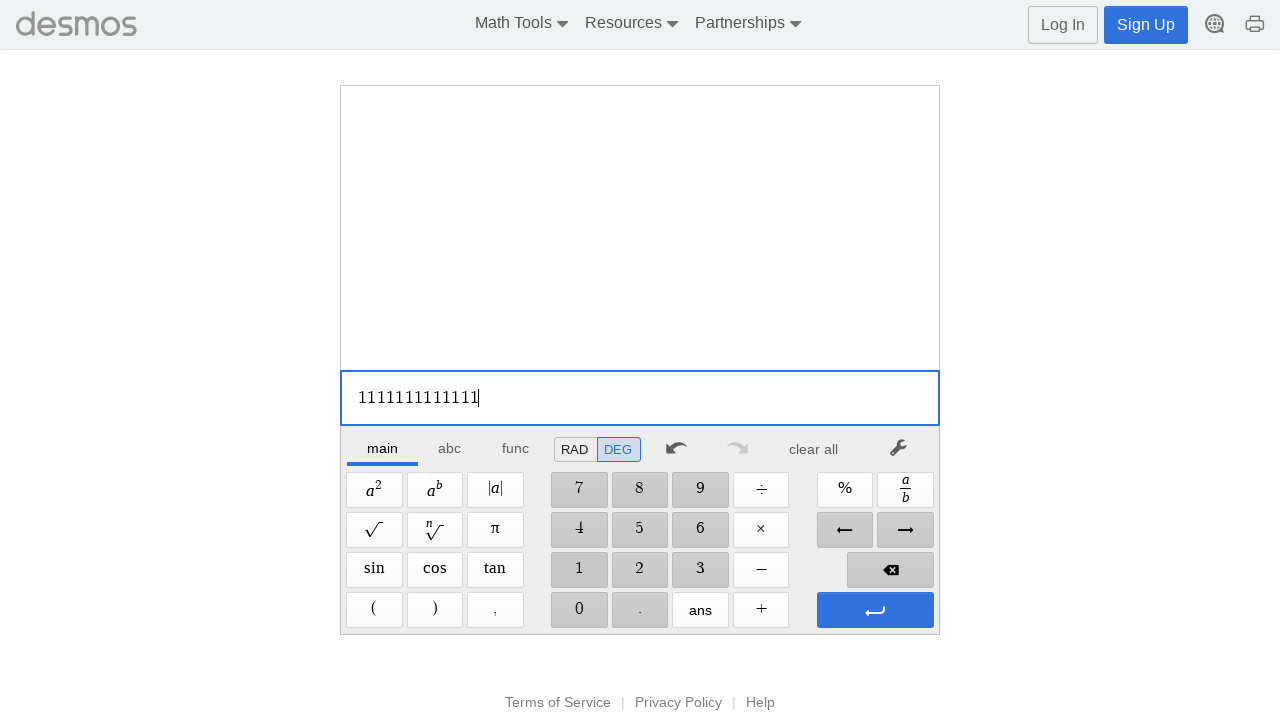

Clicked the '1' button (iteration 14/100) at (579, 570) on xpath=//span[@aria-label='1']
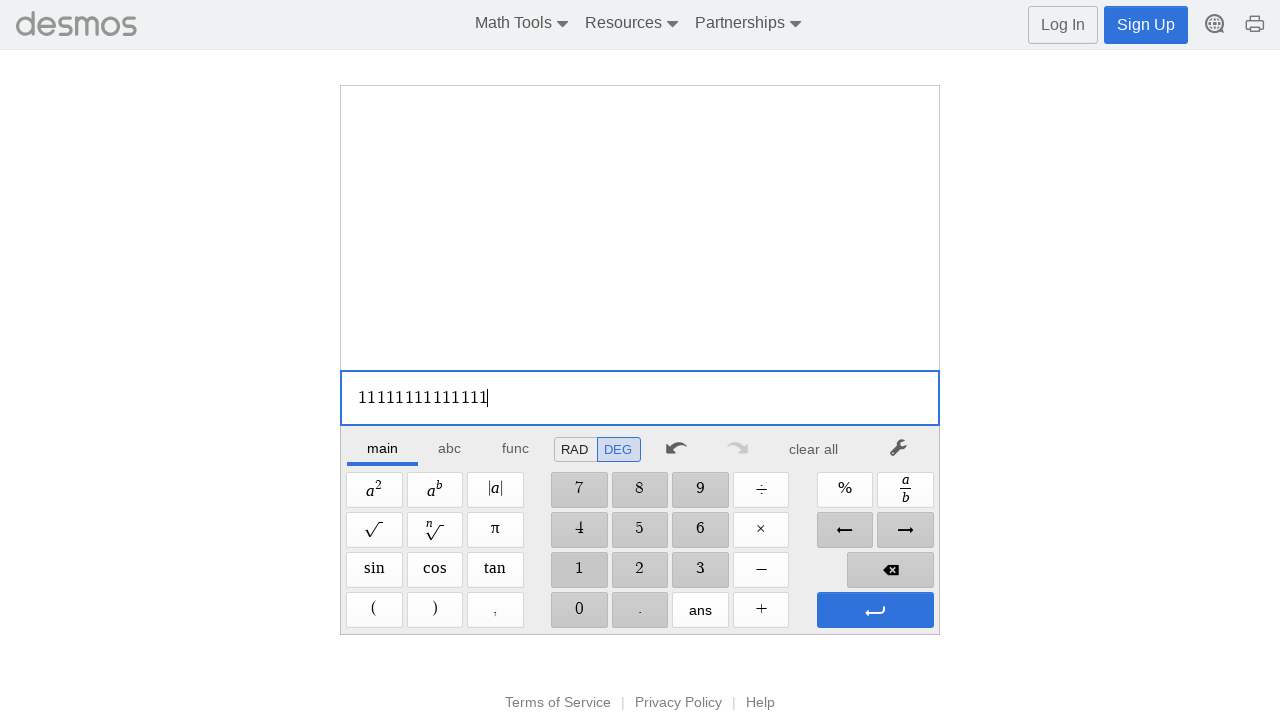

Clicked the '1' button (iteration 15/100) at (579, 570) on xpath=//span[@aria-label='1']
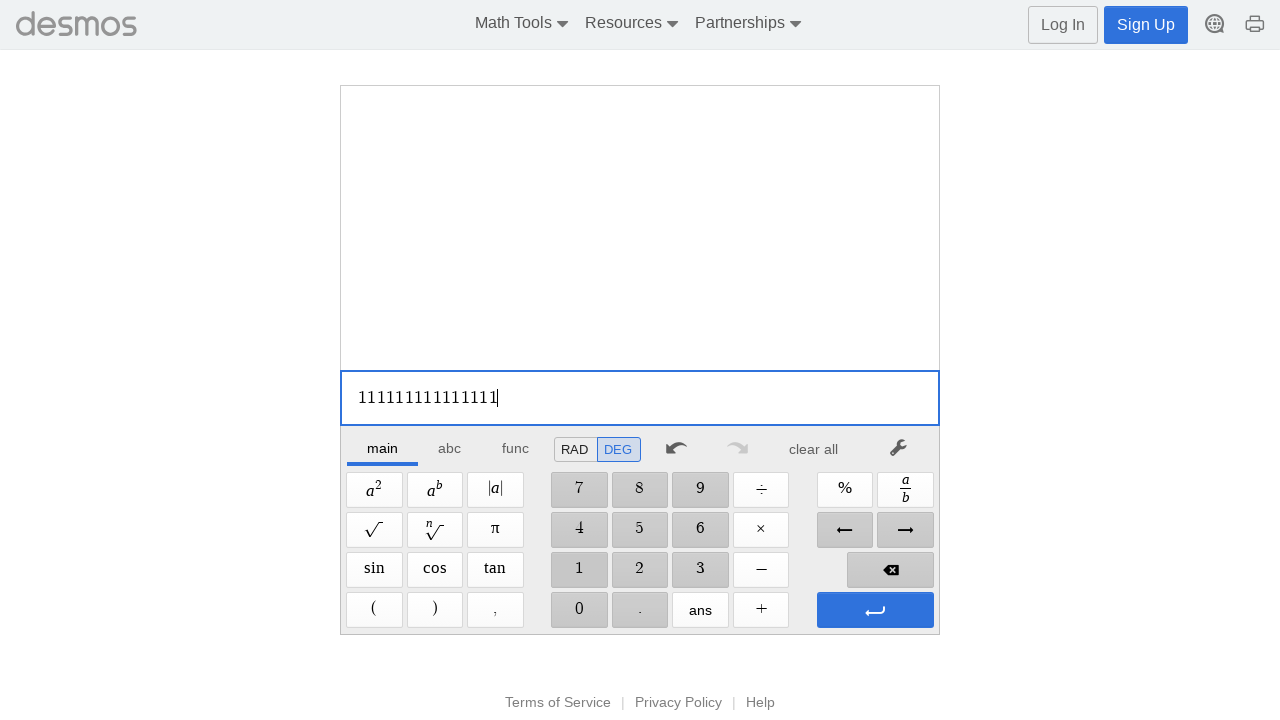

Clicked the '1' button (iteration 16/100) at (579, 570) on xpath=//span[@aria-label='1']
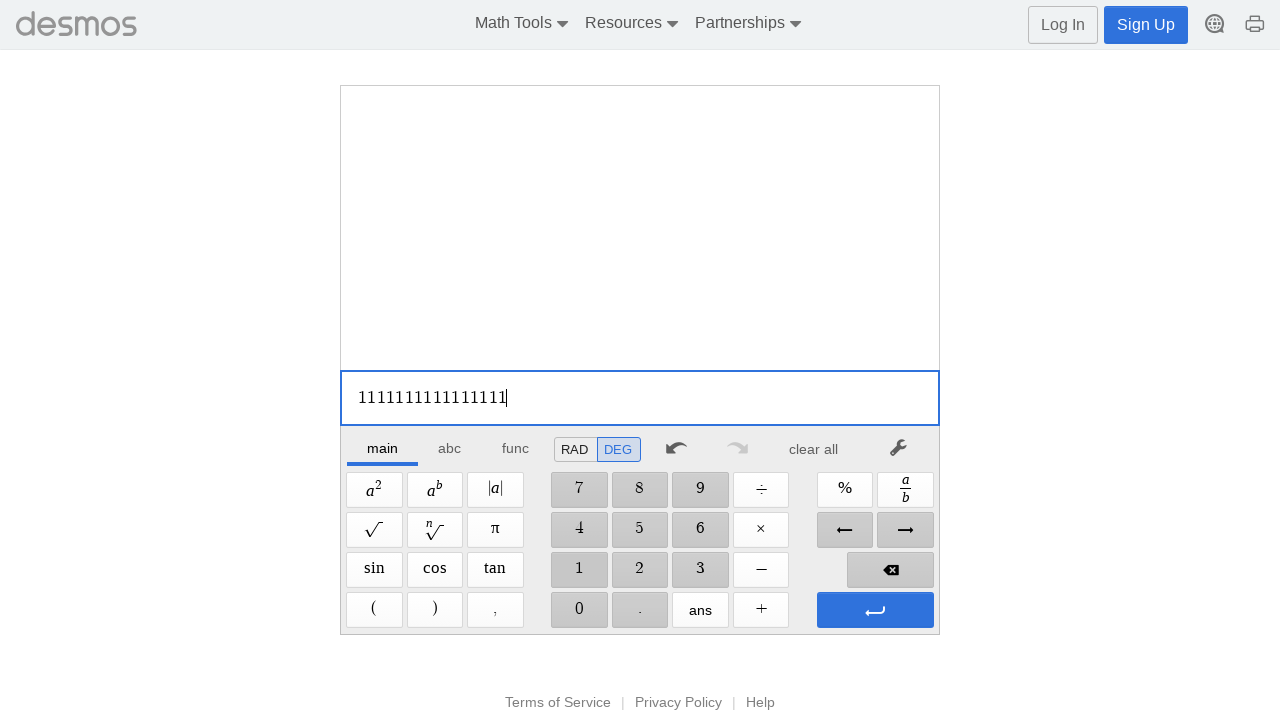

Clicked the '1' button (iteration 17/100) at (579, 570) on xpath=//span[@aria-label='1']
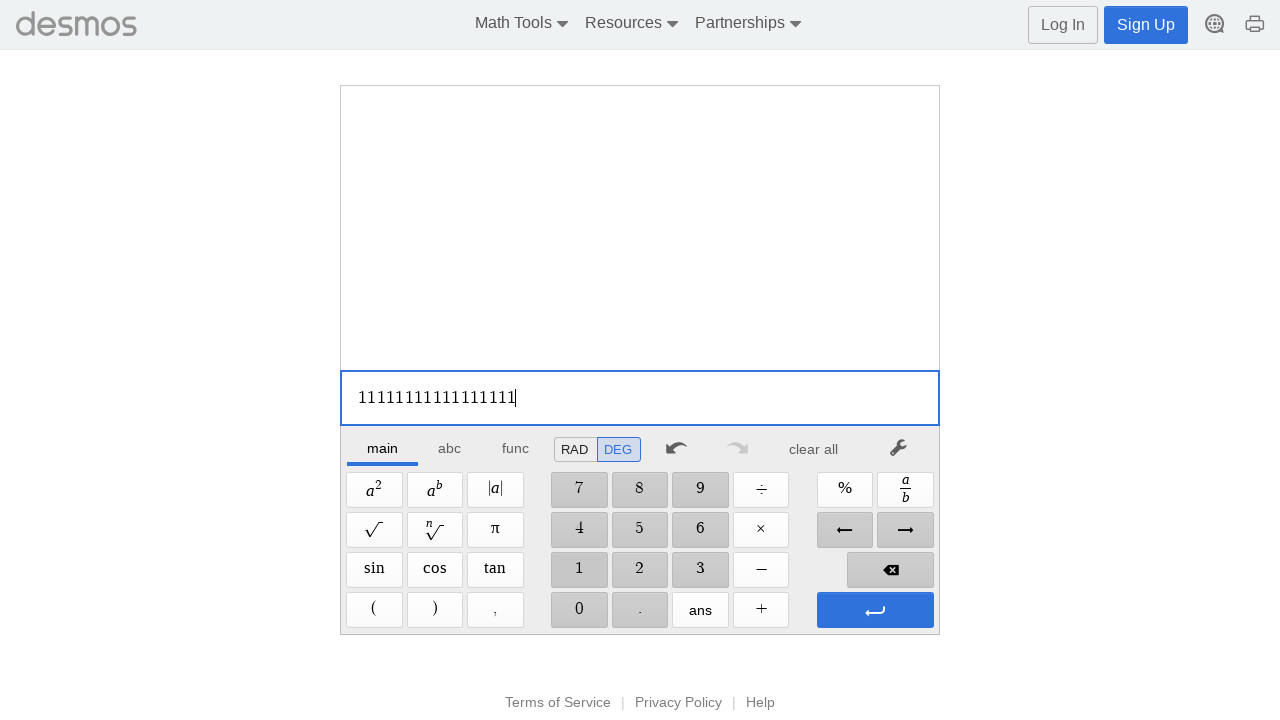

Clicked the '1' button (iteration 18/100) at (579, 570) on xpath=//span[@aria-label='1']
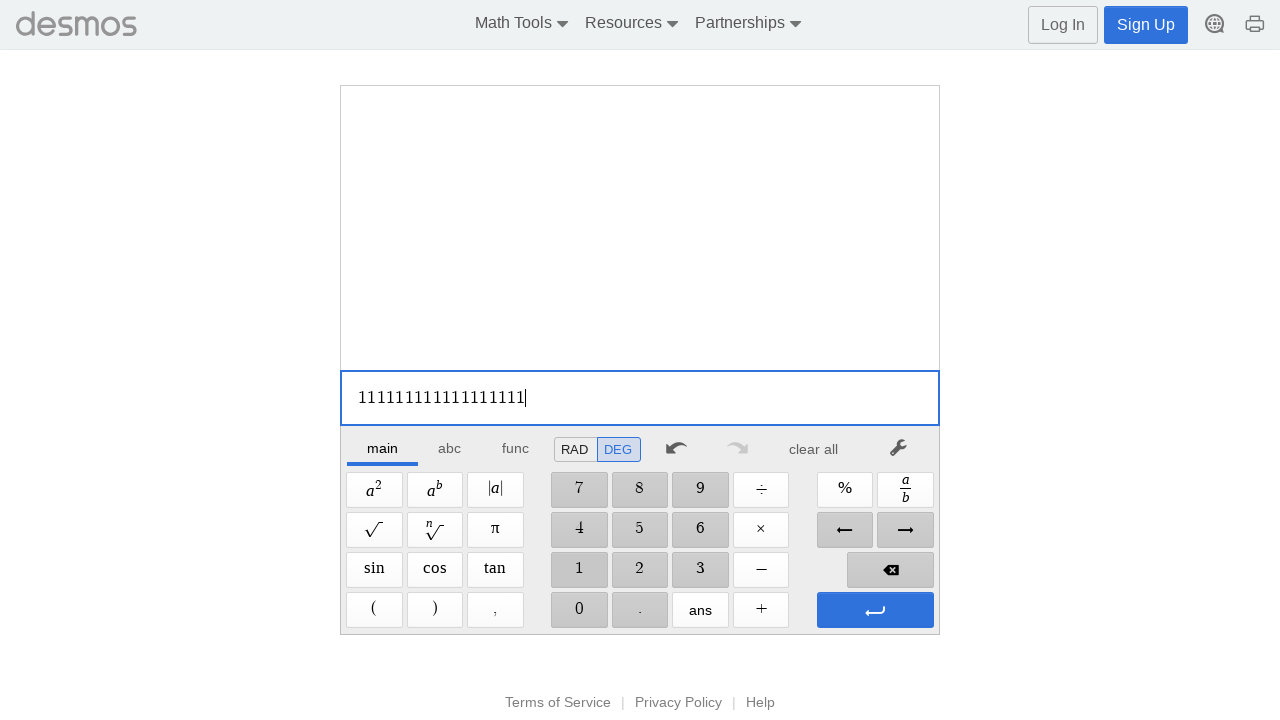

Clicked the '1' button (iteration 19/100) at (579, 570) on xpath=//span[@aria-label='1']
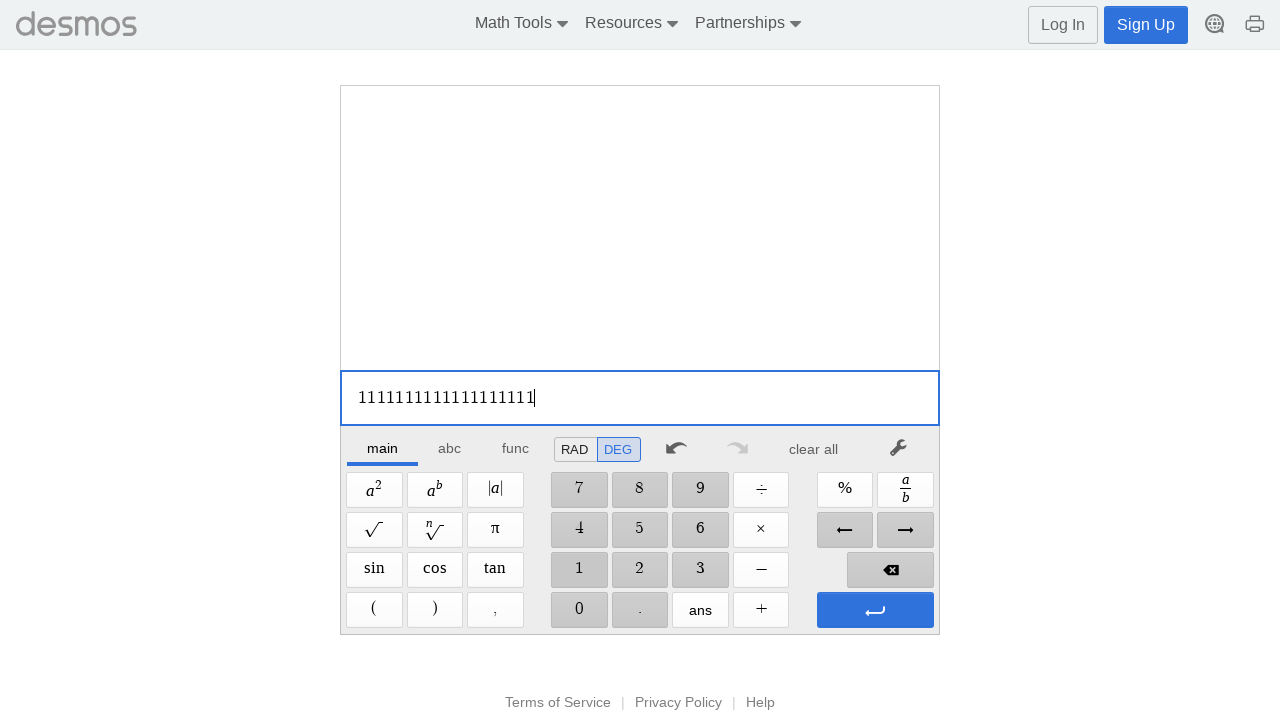

Clicked the '1' button (iteration 20/100) at (579, 570) on xpath=//span[@aria-label='1']
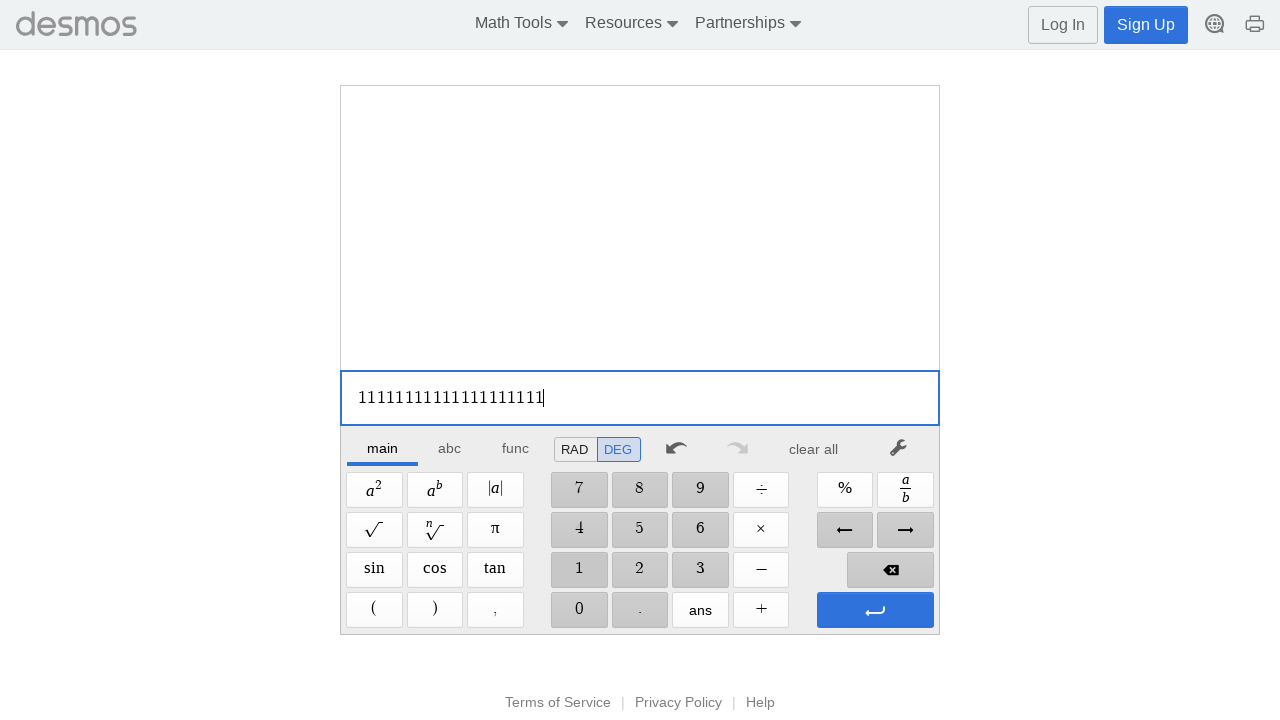

Clicked the '1' button (iteration 21/100) at (579, 570) on xpath=//span[@aria-label='1']
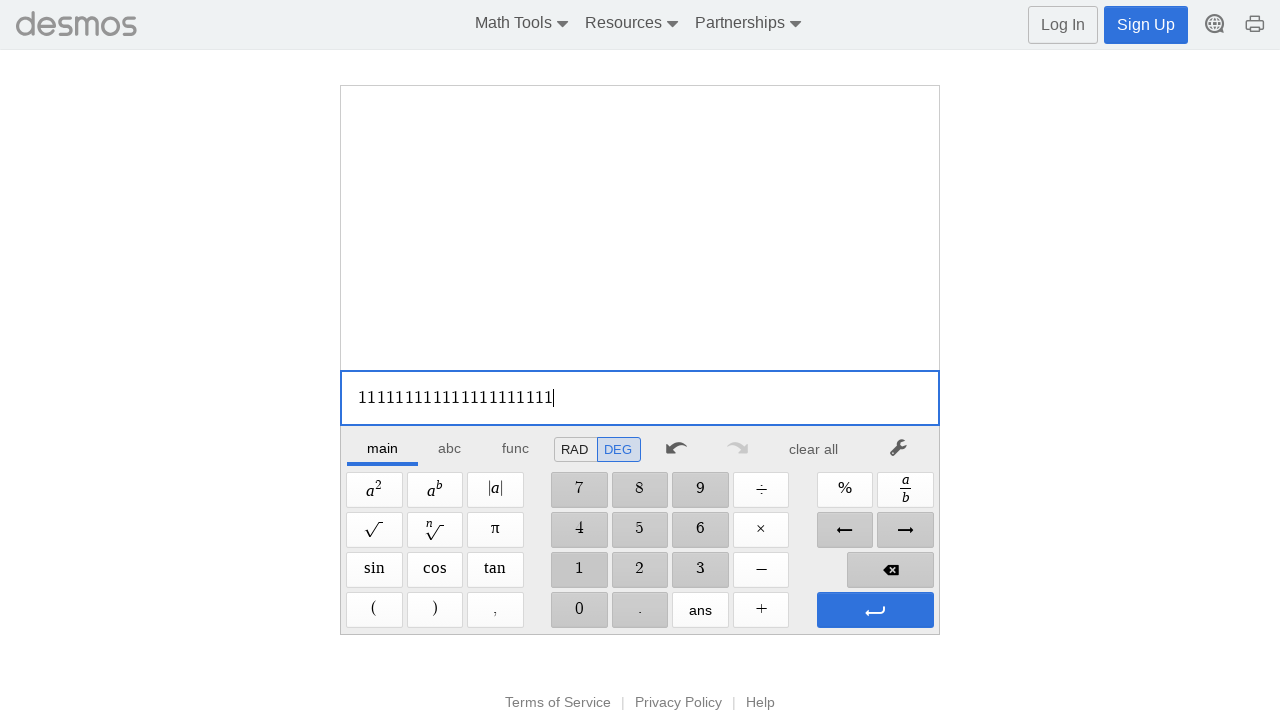

Clicked the '1' button (iteration 22/100) at (579, 570) on xpath=//span[@aria-label='1']
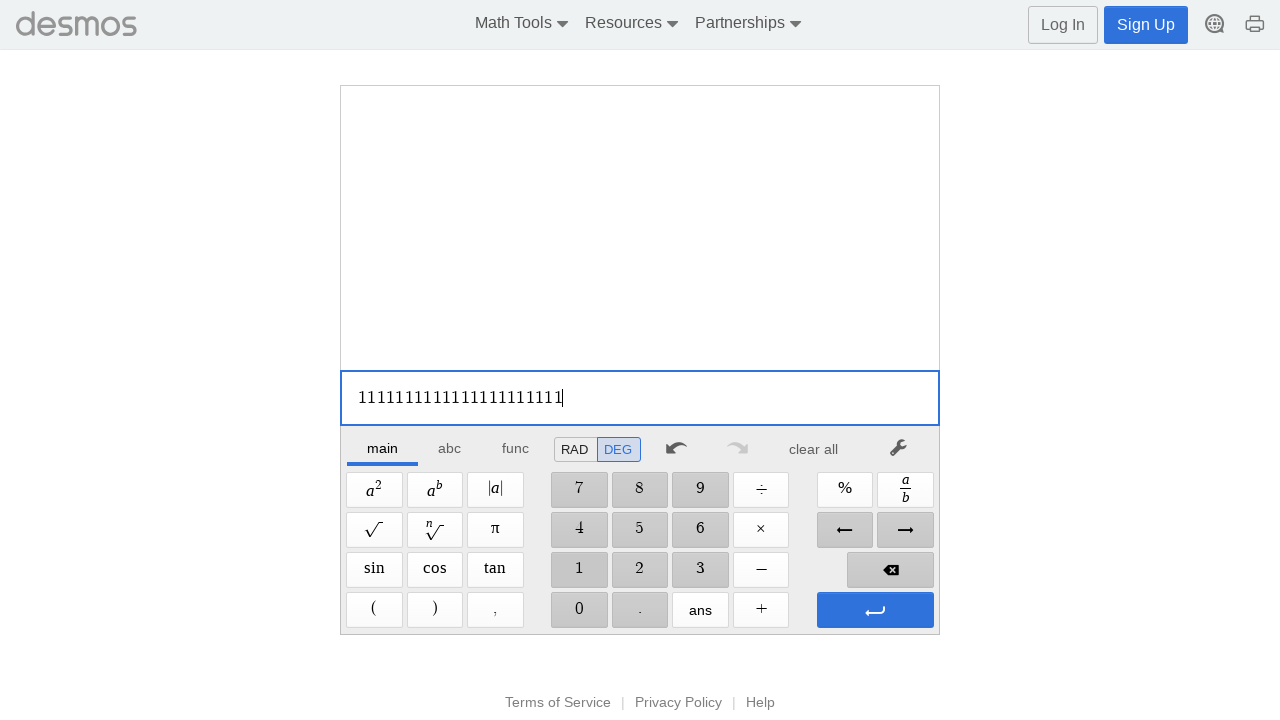

Clicked the '1' button (iteration 23/100) at (579, 570) on xpath=//span[@aria-label='1']
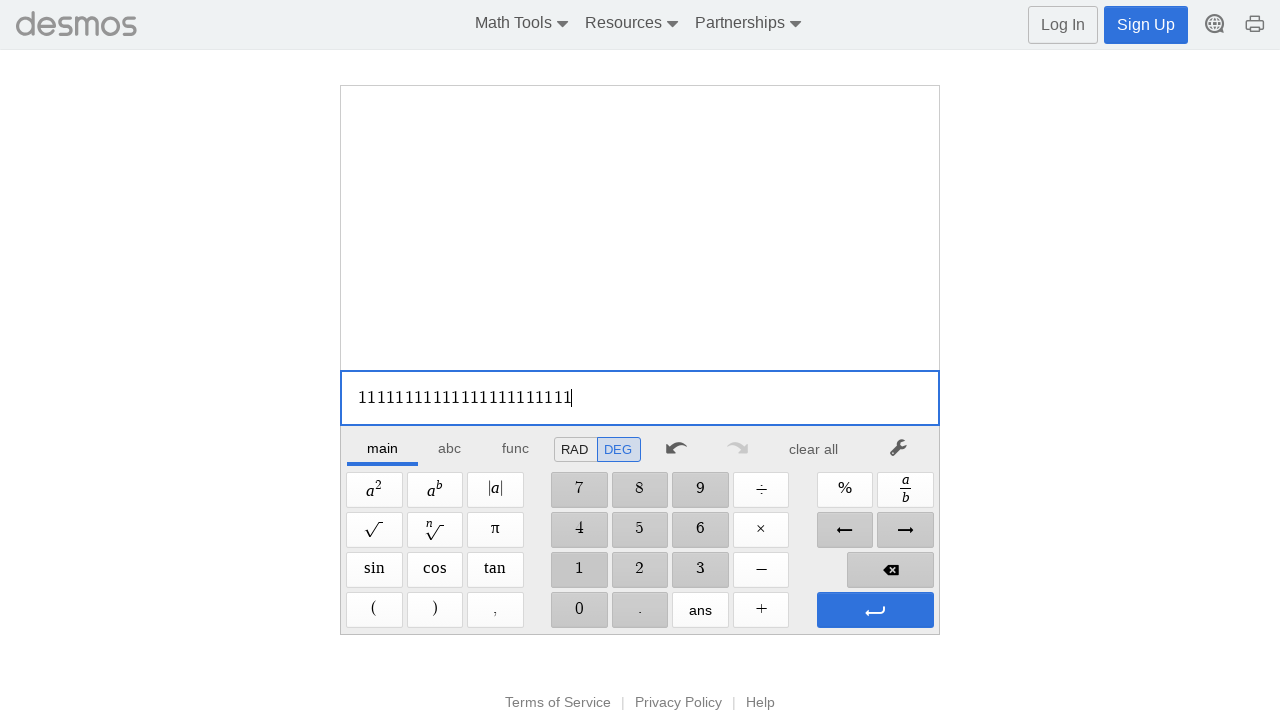

Clicked the '1' button (iteration 24/100) at (579, 570) on xpath=//span[@aria-label='1']
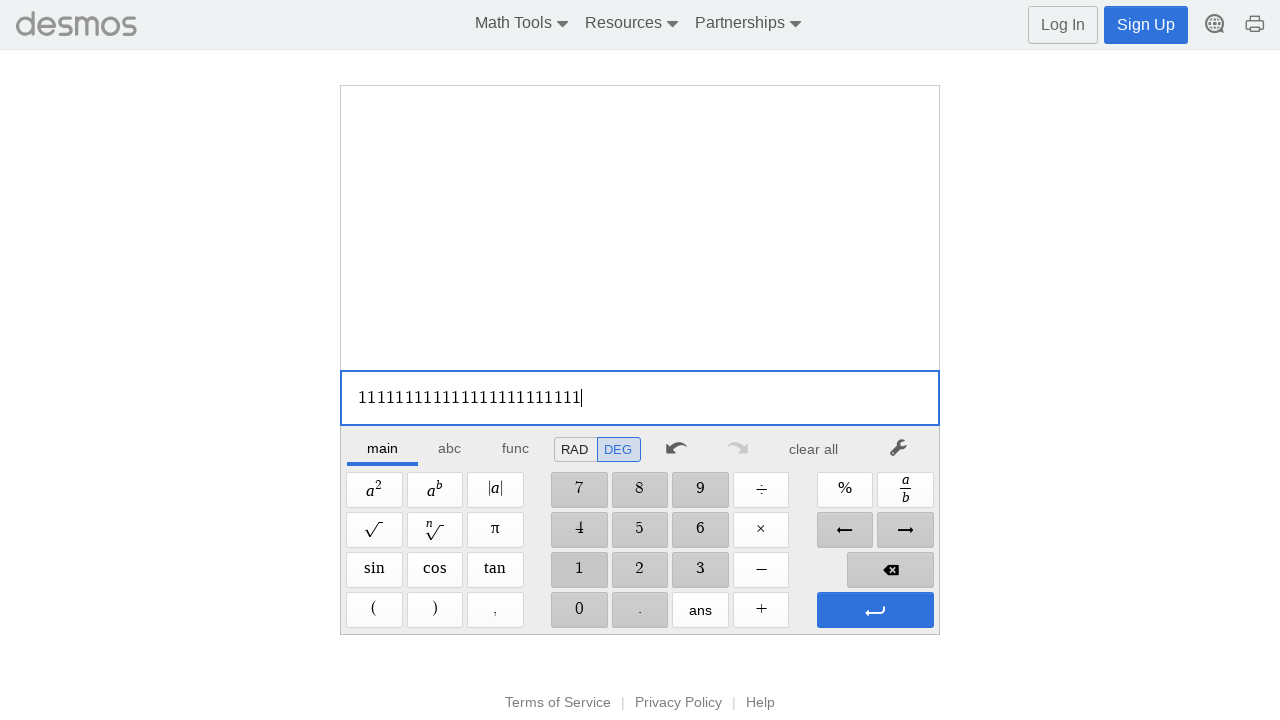

Clicked the '1' button (iteration 25/100) at (579, 570) on xpath=//span[@aria-label='1']
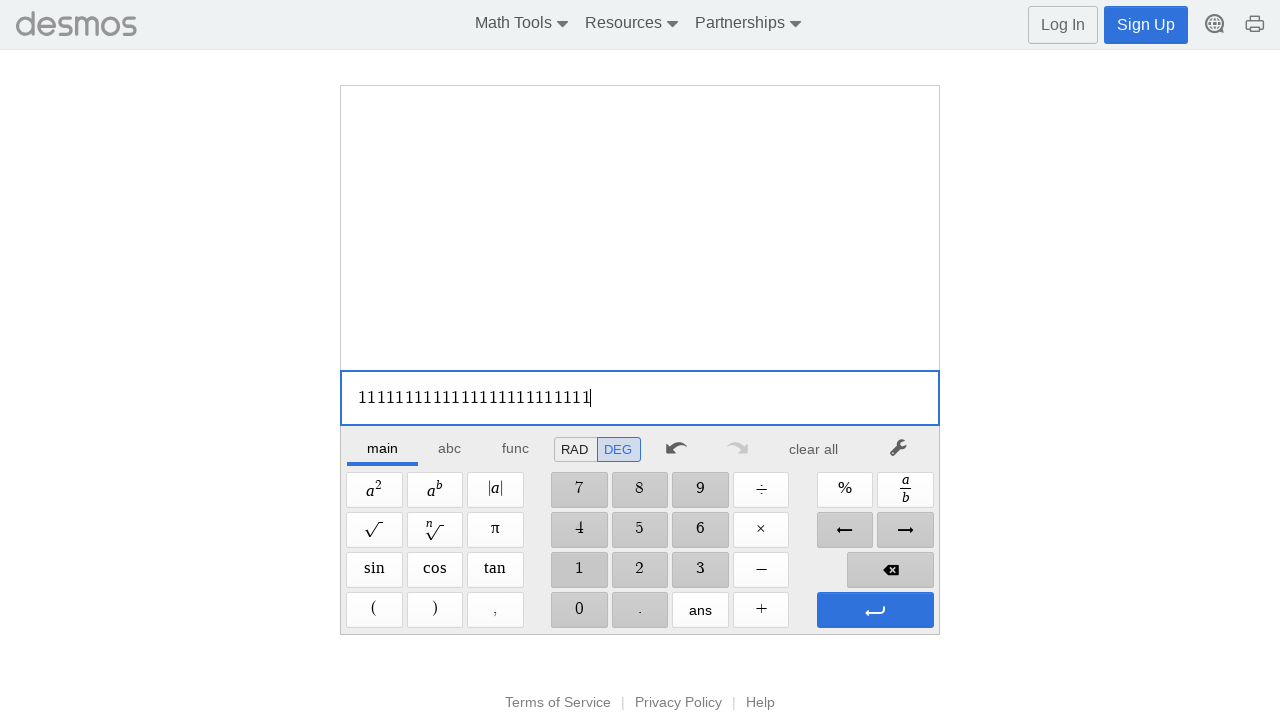

Clicked the '1' button (iteration 26/100) at (579, 570) on xpath=//span[@aria-label='1']
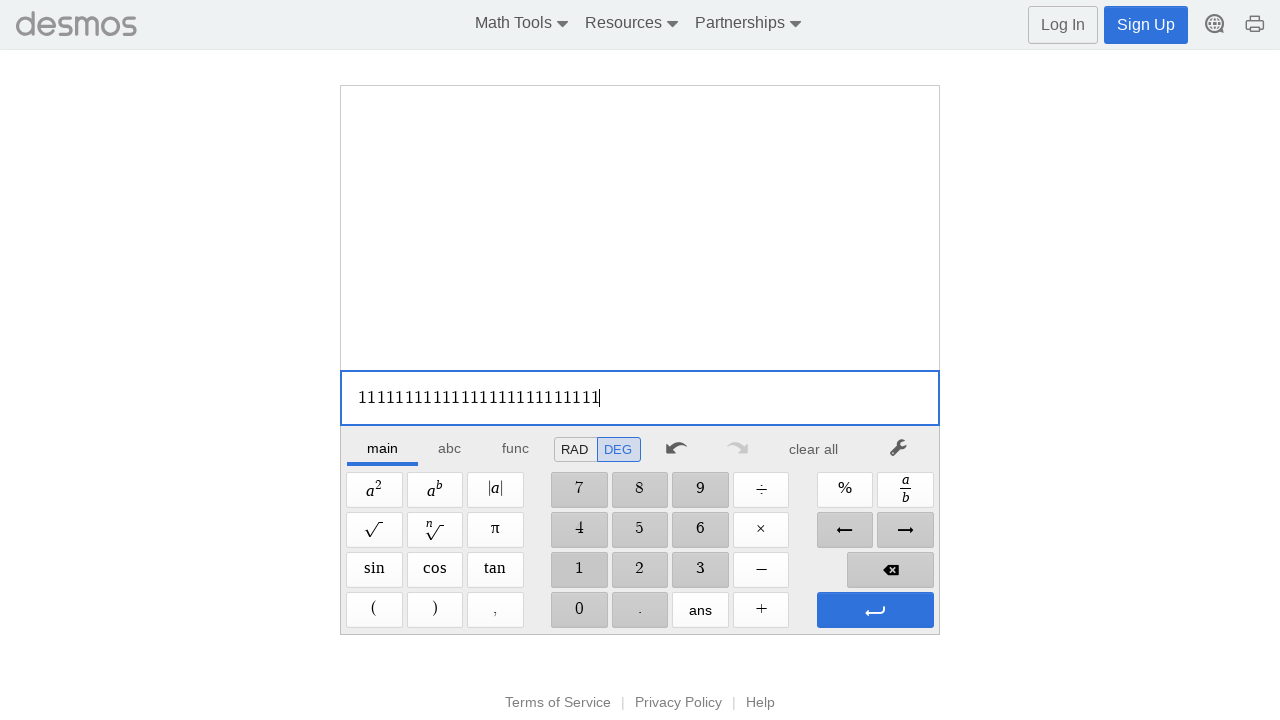

Clicked the '1' button (iteration 27/100) at (579, 570) on xpath=//span[@aria-label='1']
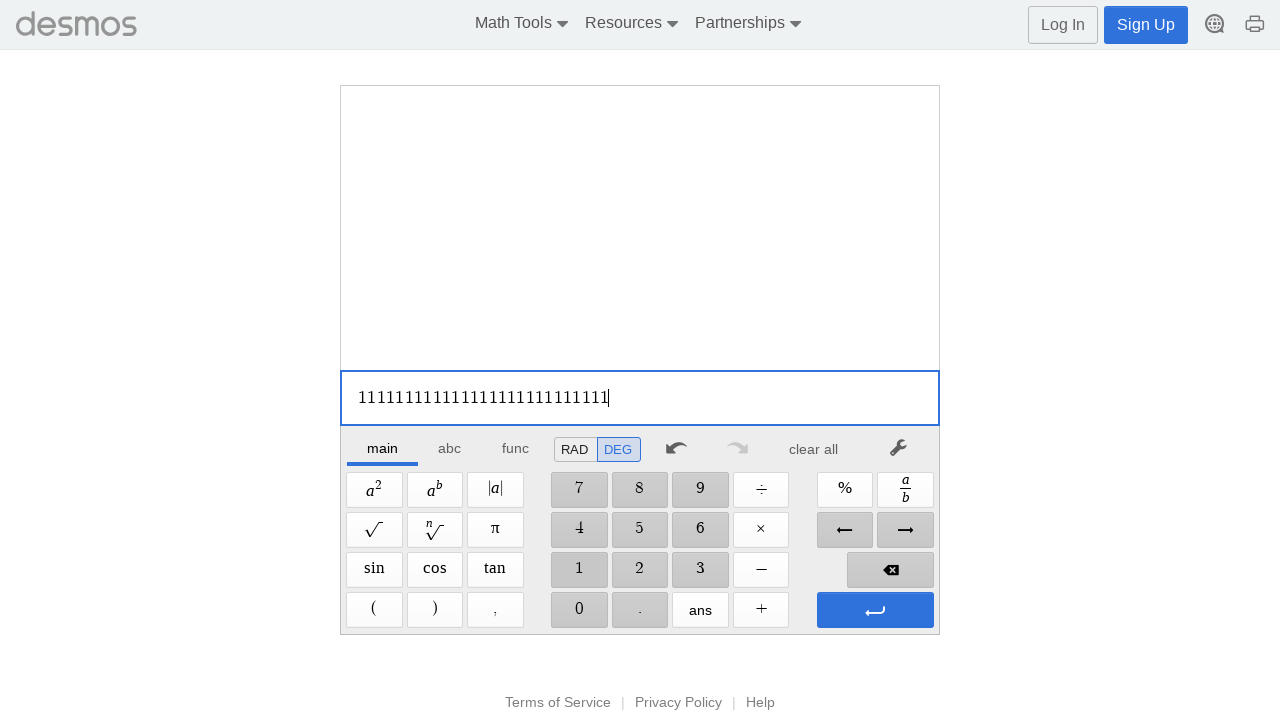

Clicked the '1' button (iteration 28/100) at (579, 570) on xpath=//span[@aria-label='1']
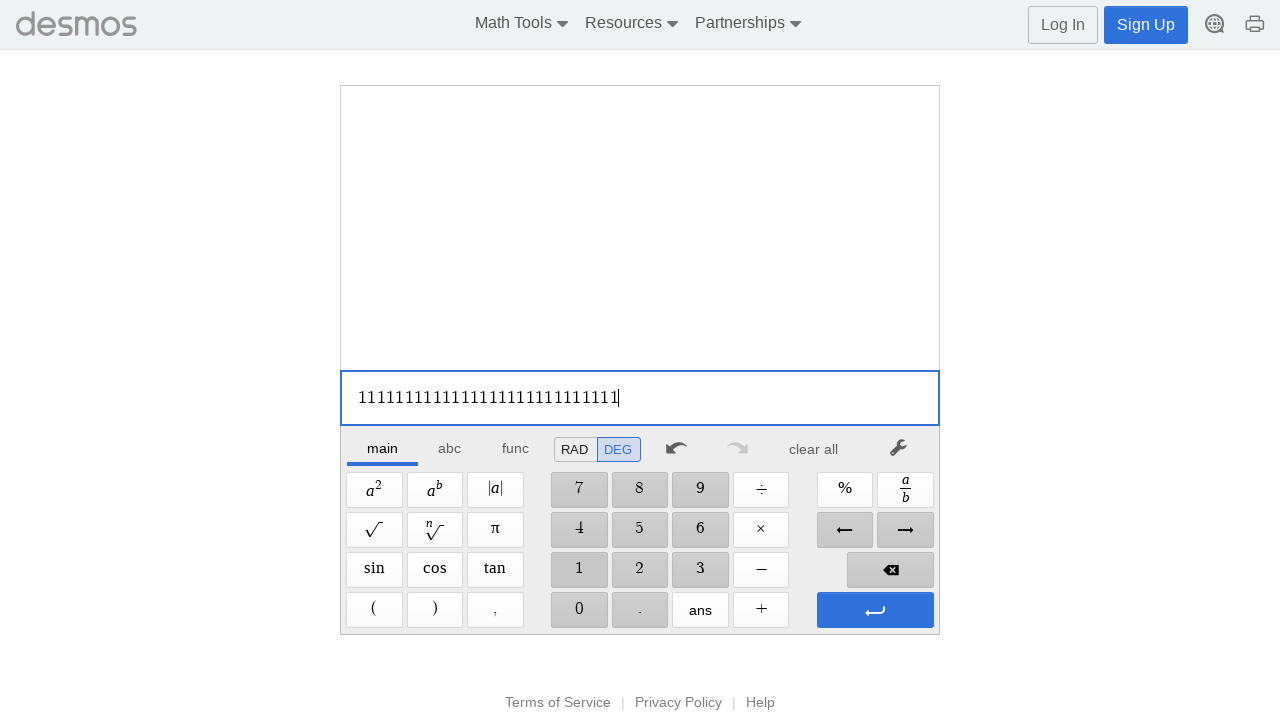

Clicked the '1' button (iteration 29/100) at (579, 570) on xpath=//span[@aria-label='1']
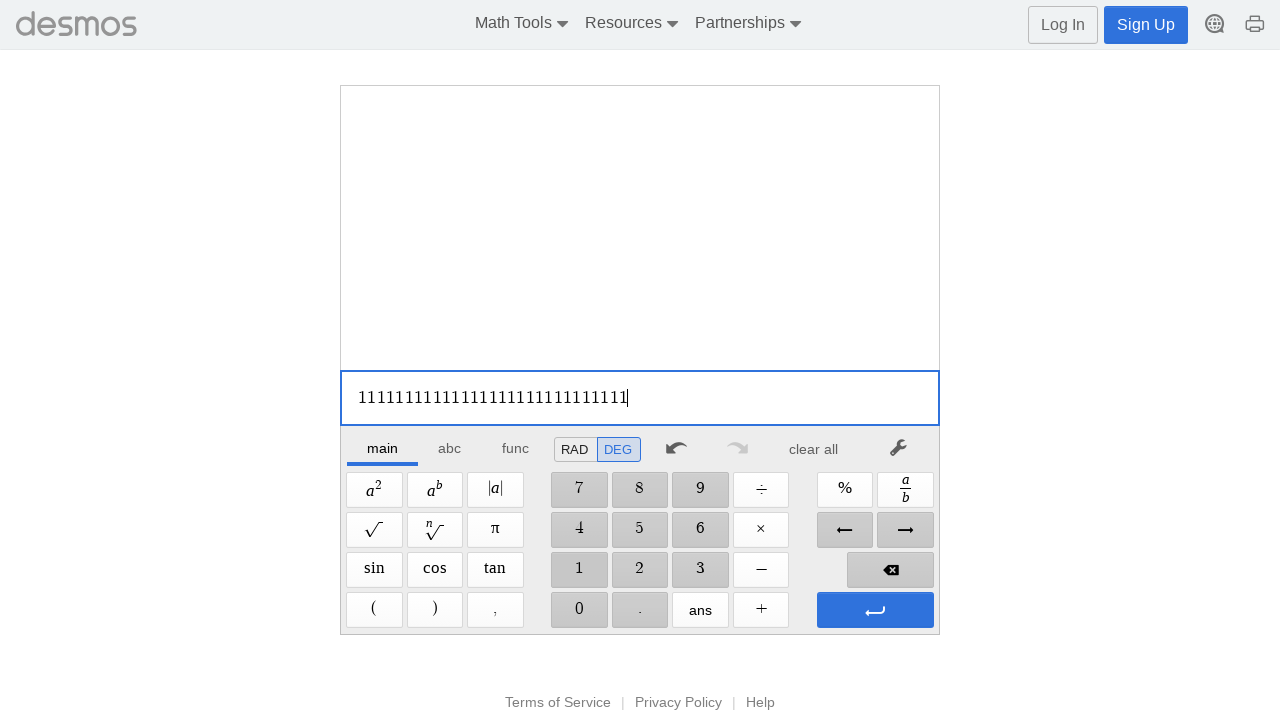

Clicked the '1' button (iteration 30/100) at (579, 570) on xpath=//span[@aria-label='1']
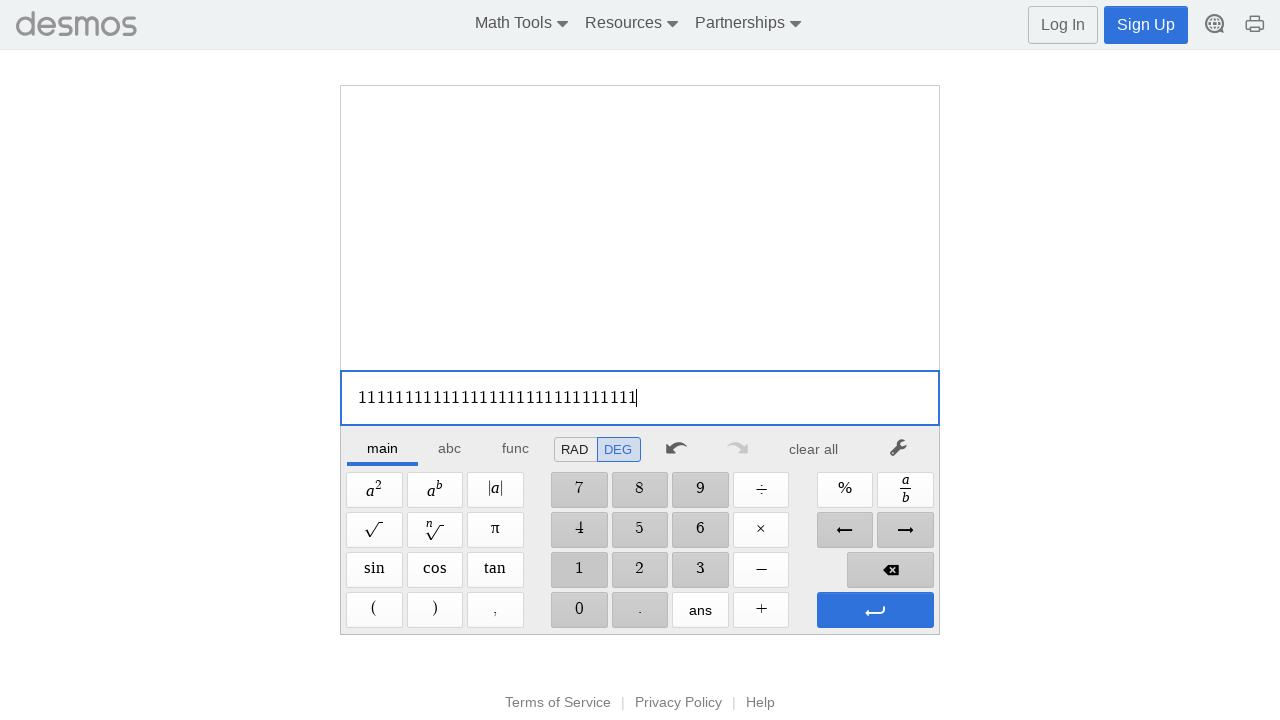

Clicked the '1' button (iteration 31/100) at (579, 570) on xpath=//span[@aria-label='1']
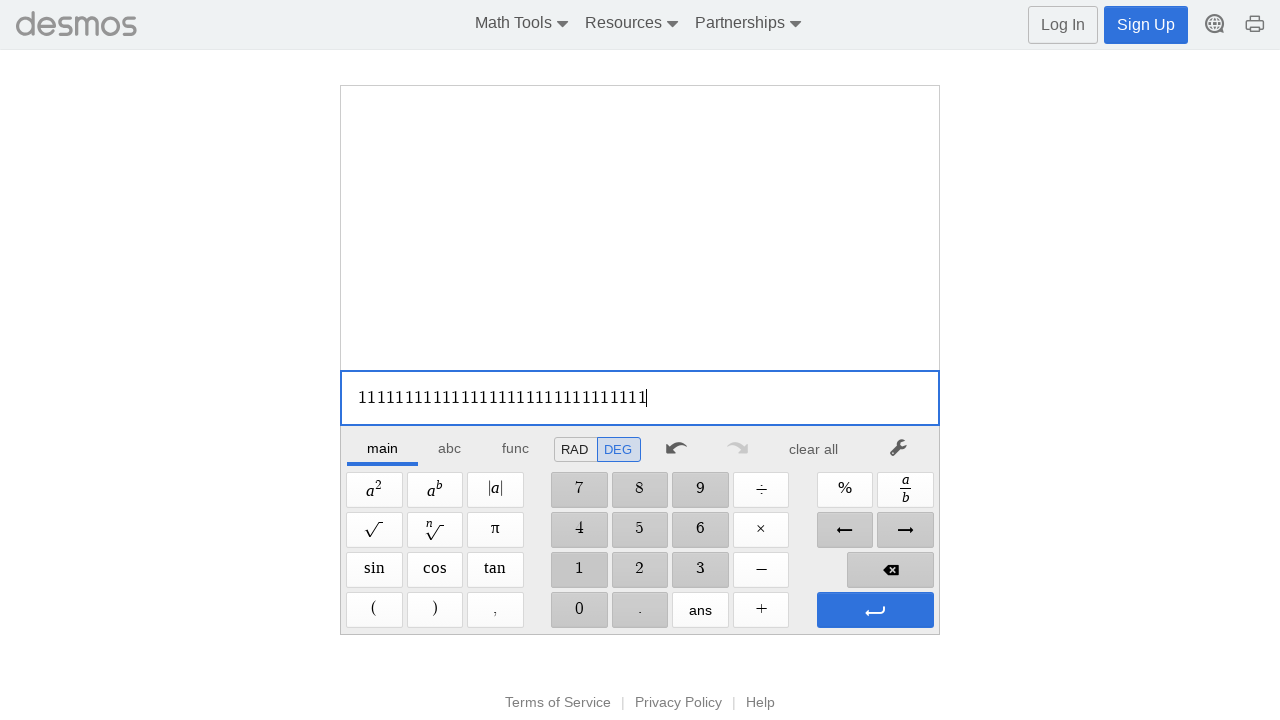

Clicked the '1' button (iteration 32/100) at (579, 570) on xpath=//span[@aria-label='1']
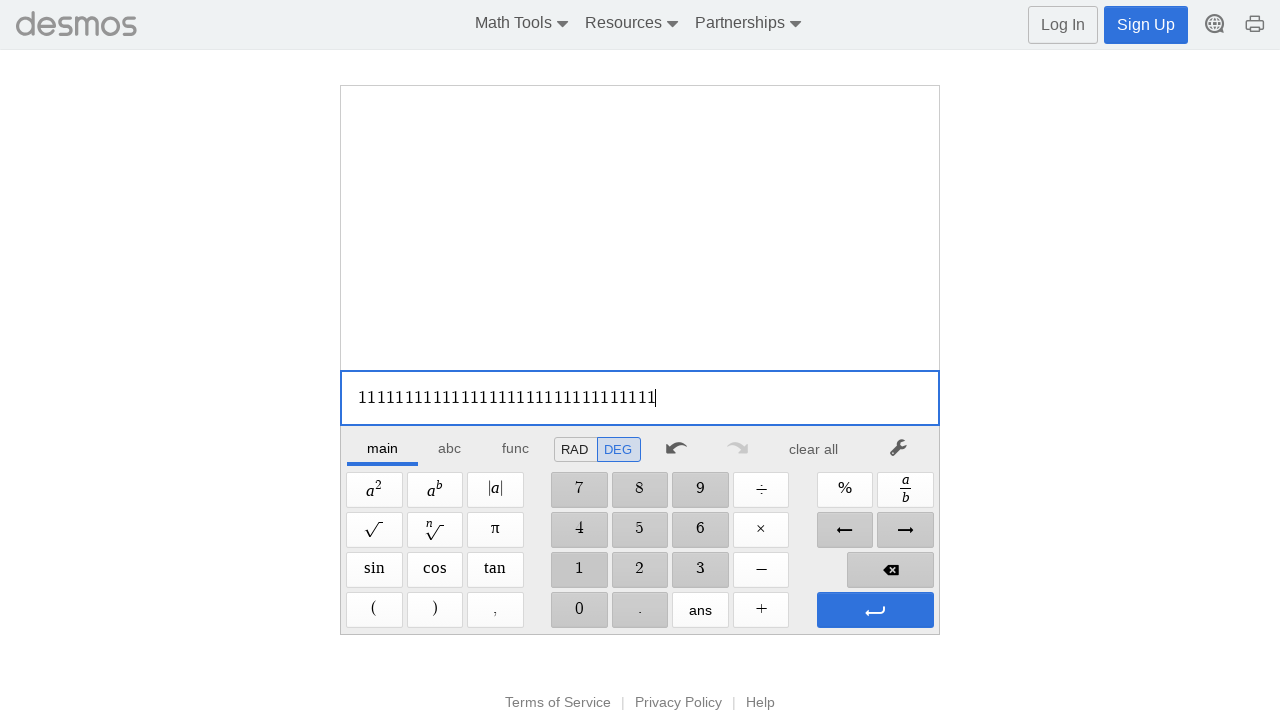

Clicked the '1' button (iteration 33/100) at (579, 570) on xpath=//span[@aria-label='1']
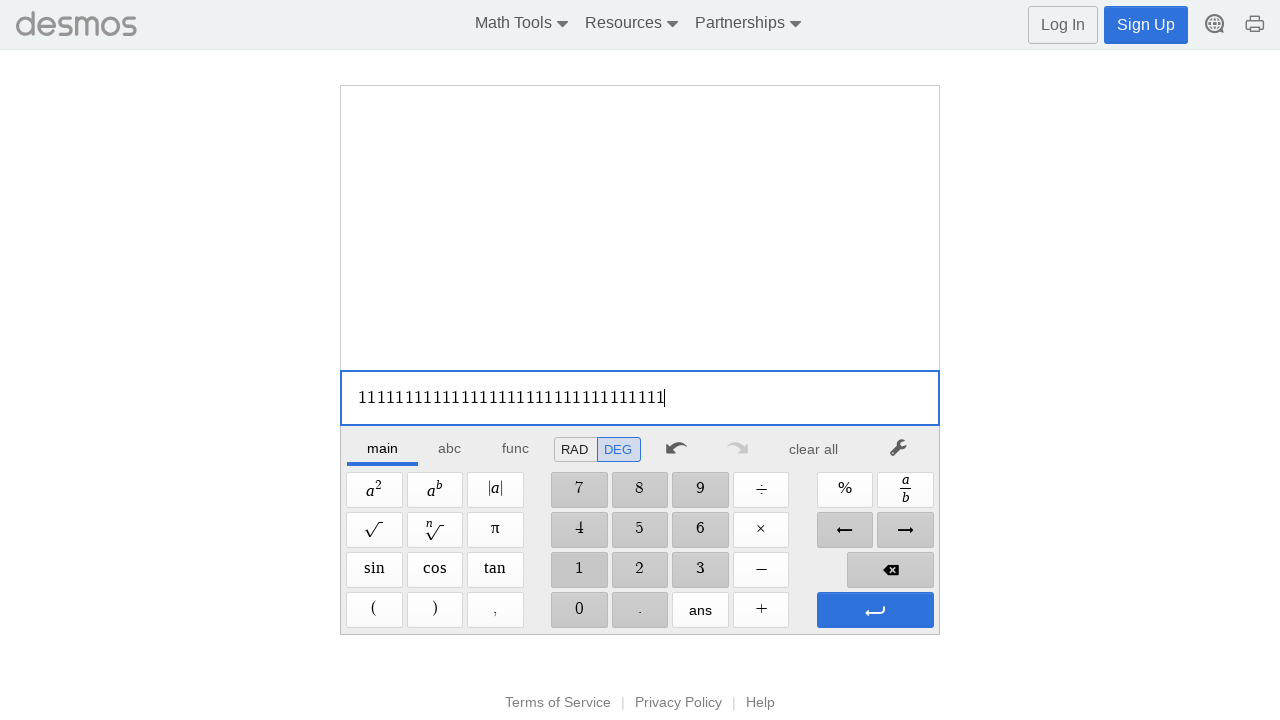

Clicked the '1' button (iteration 34/100) at (579, 570) on xpath=//span[@aria-label='1']
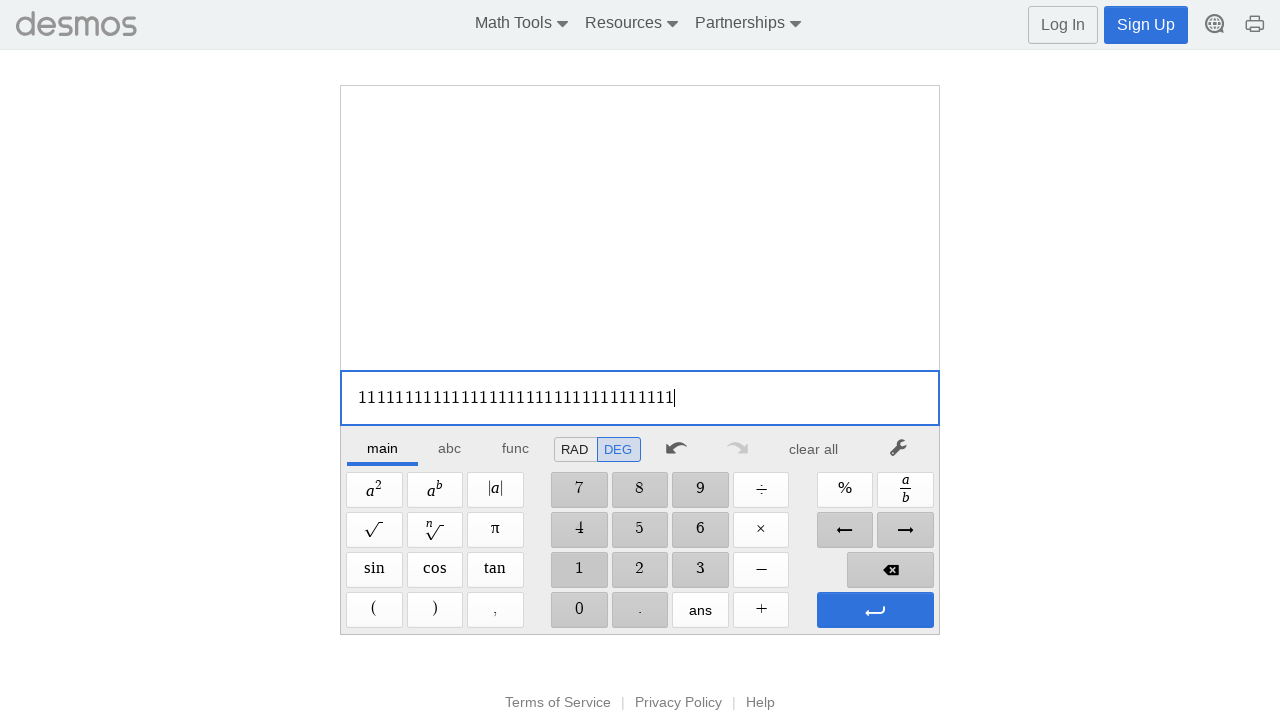

Clicked the '1' button (iteration 35/100) at (579, 570) on xpath=//span[@aria-label='1']
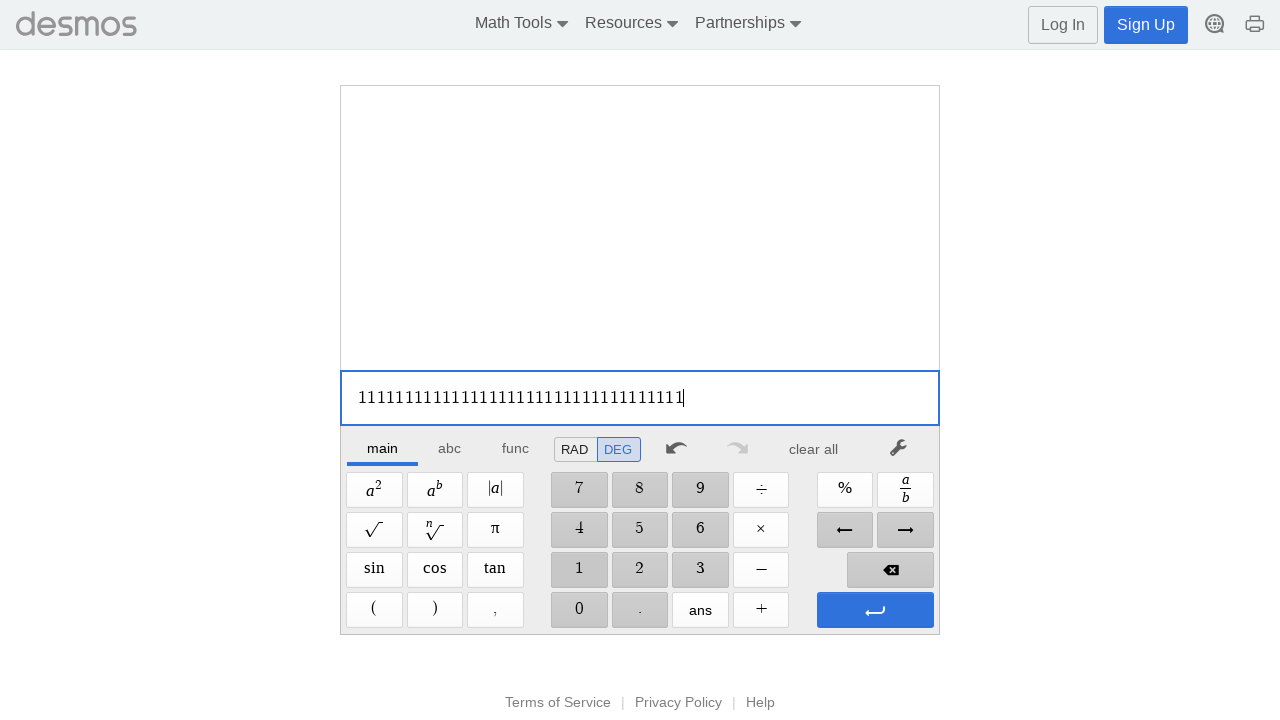

Clicked the '1' button (iteration 36/100) at (579, 570) on xpath=//span[@aria-label='1']
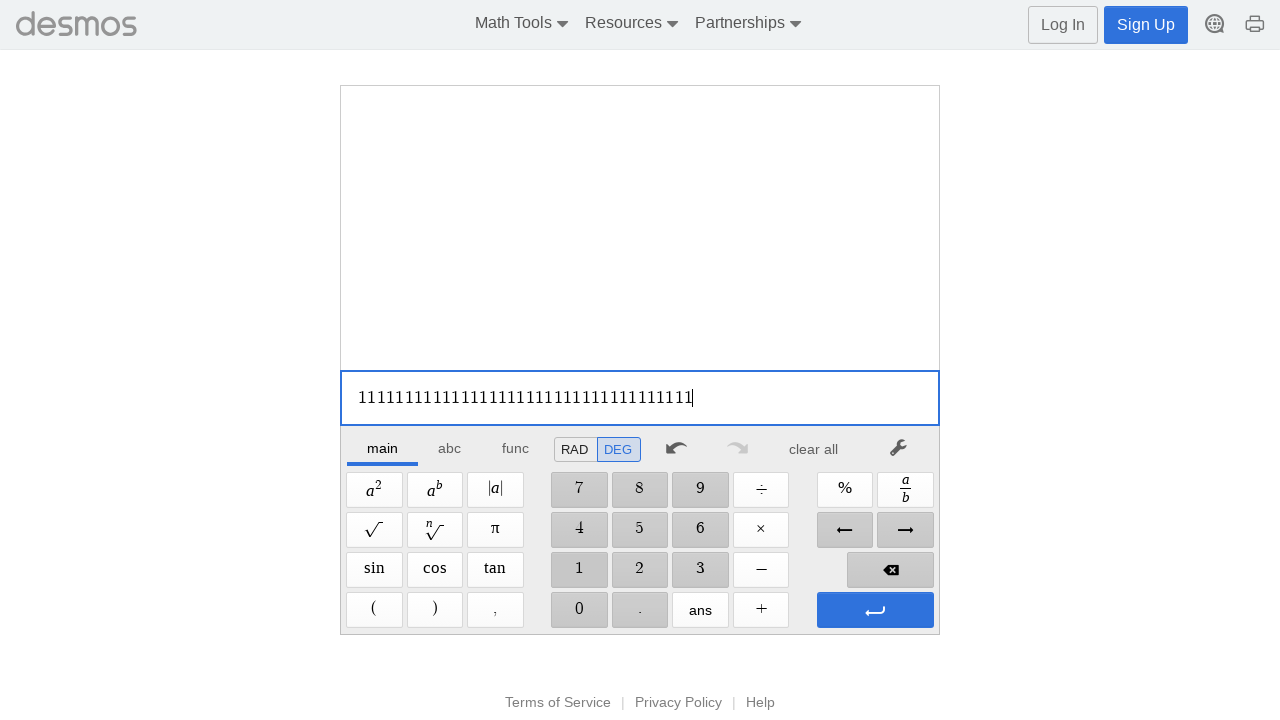

Clicked the '1' button (iteration 37/100) at (579, 570) on xpath=//span[@aria-label='1']
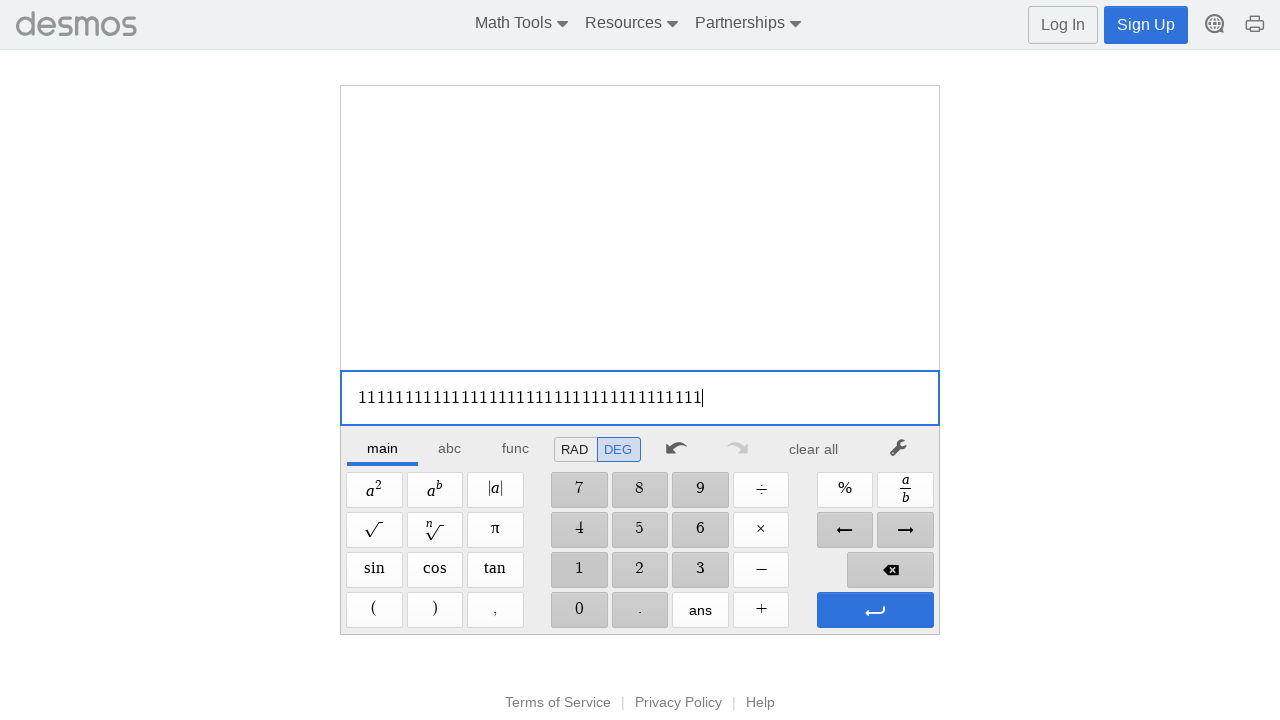

Clicked the '1' button (iteration 38/100) at (579, 570) on xpath=//span[@aria-label='1']
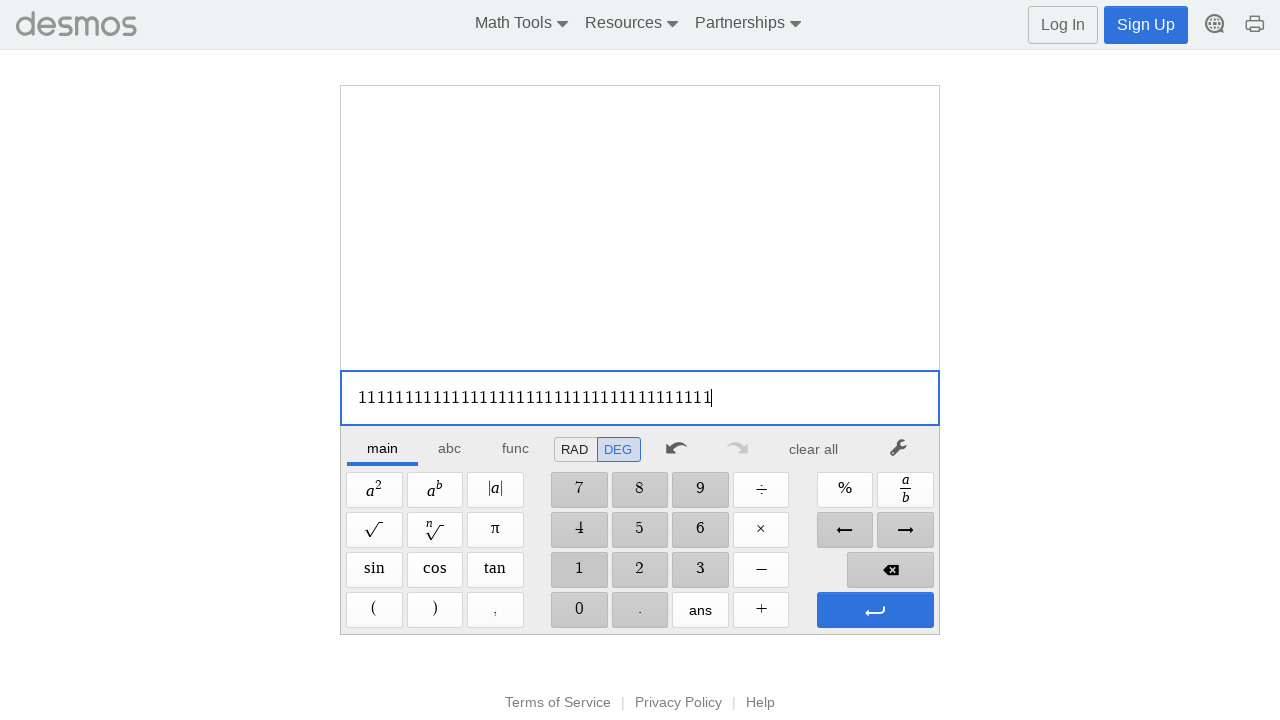

Clicked the '1' button (iteration 39/100) at (579, 570) on xpath=//span[@aria-label='1']
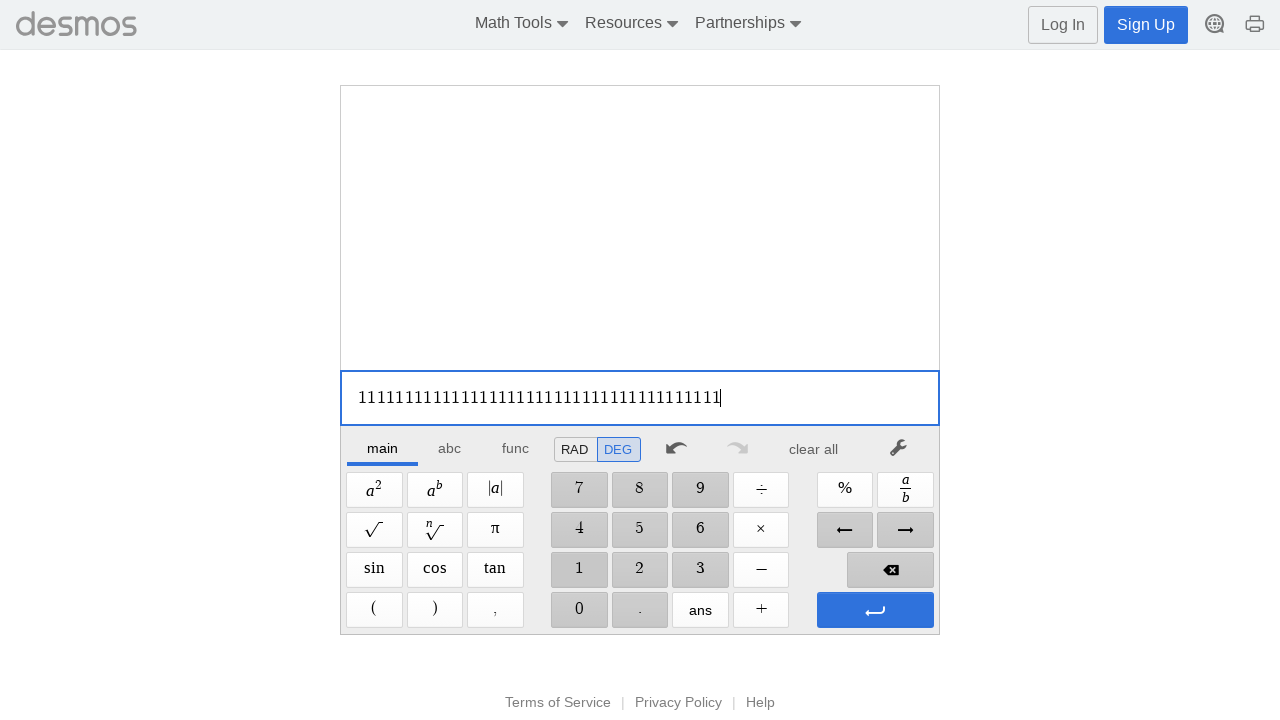

Clicked the '1' button (iteration 40/100) at (579, 570) on xpath=//span[@aria-label='1']
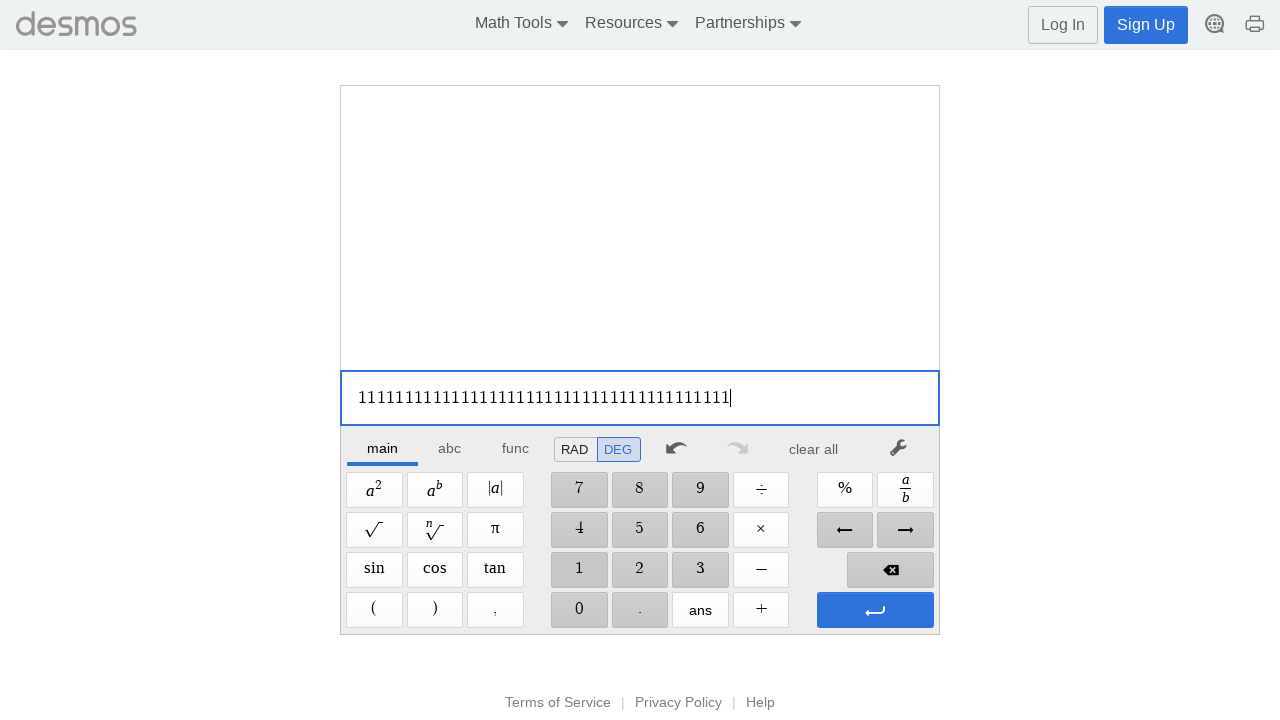

Clicked the '1' button (iteration 41/100) at (579, 570) on xpath=//span[@aria-label='1']
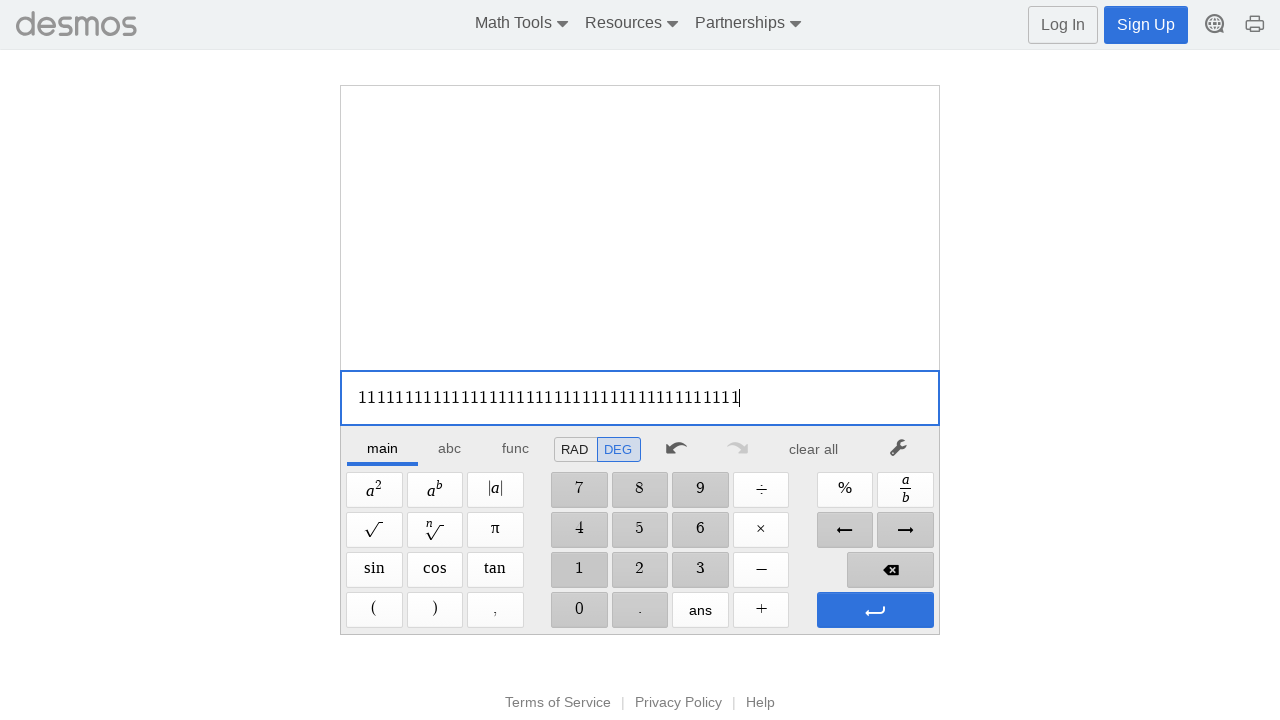

Clicked the '1' button (iteration 42/100) at (579, 570) on xpath=//span[@aria-label='1']
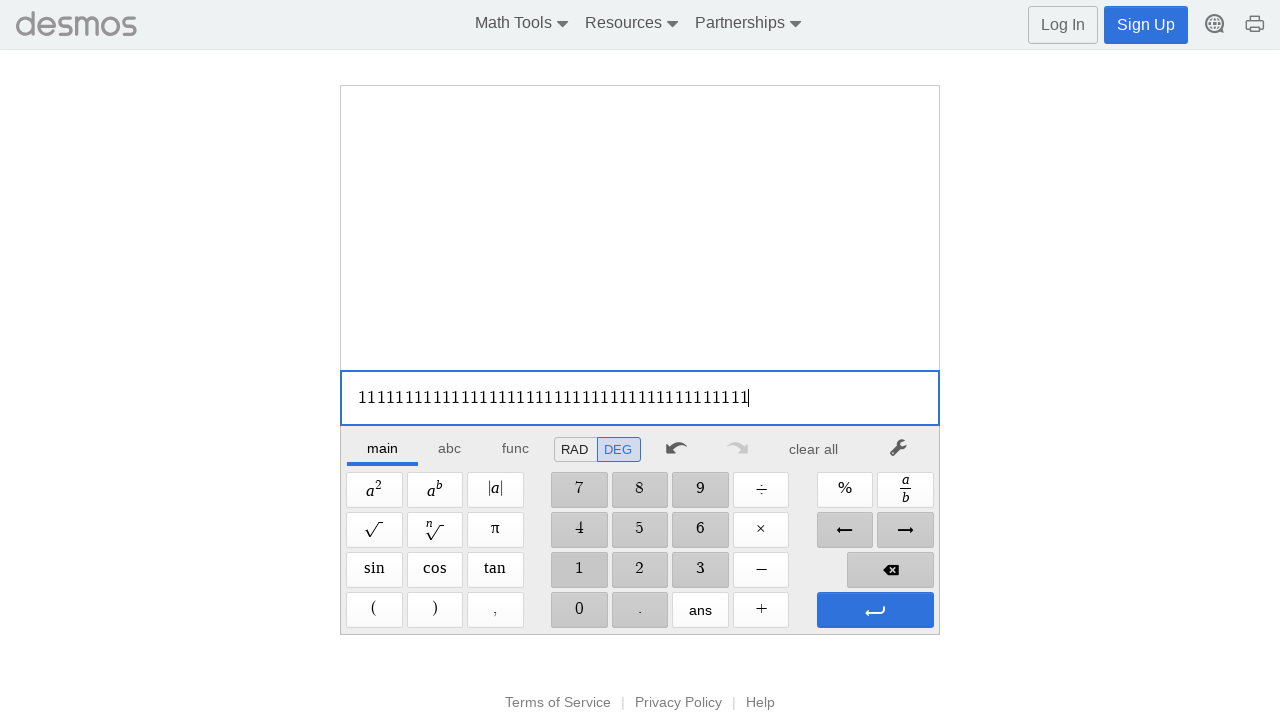

Clicked the '1' button (iteration 43/100) at (579, 570) on xpath=//span[@aria-label='1']
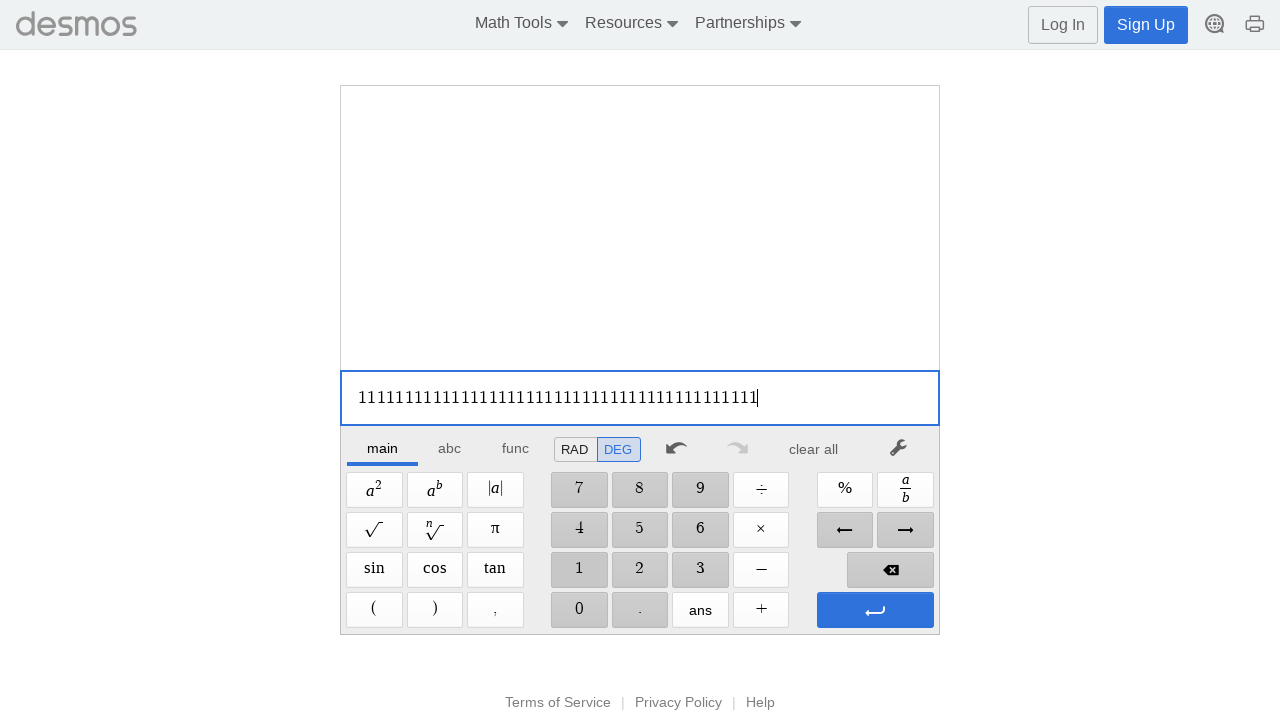

Clicked the '1' button (iteration 44/100) at (579, 570) on xpath=//span[@aria-label='1']
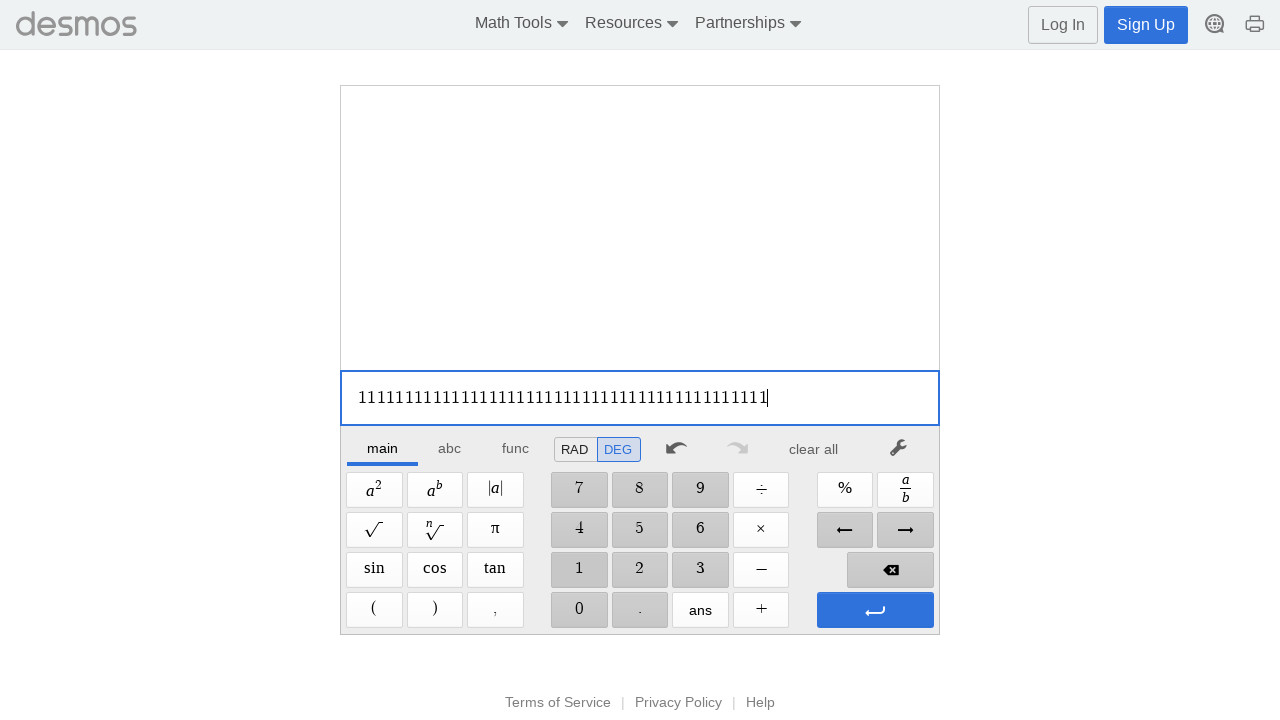

Clicked the '1' button (iteration 45/100) at (579, 570) on xpath=//span[@aria-label='1']
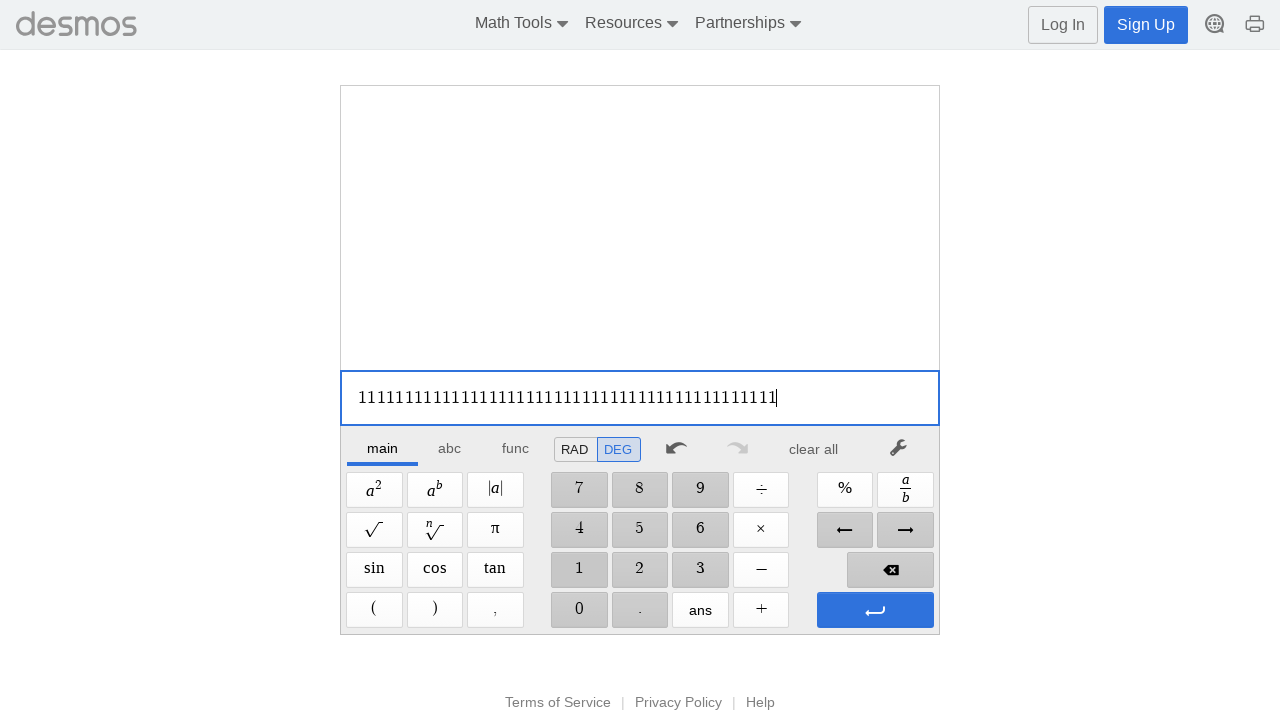

Clicked the '1' button (iteration 46/100) at (579, 570) on xpath=//span[@aria-label='1']
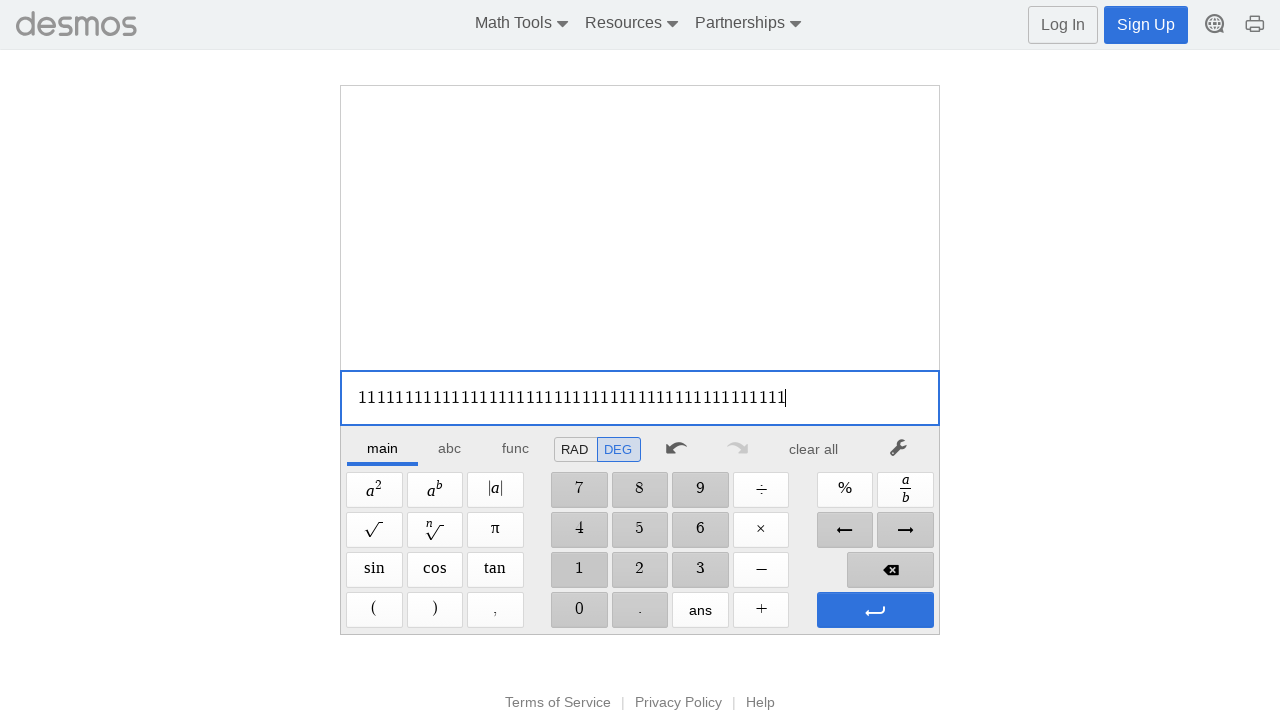

Clicked the '1' button (iteration 47/100) at (579, 570) on xpath=//span[@aria-label='1']
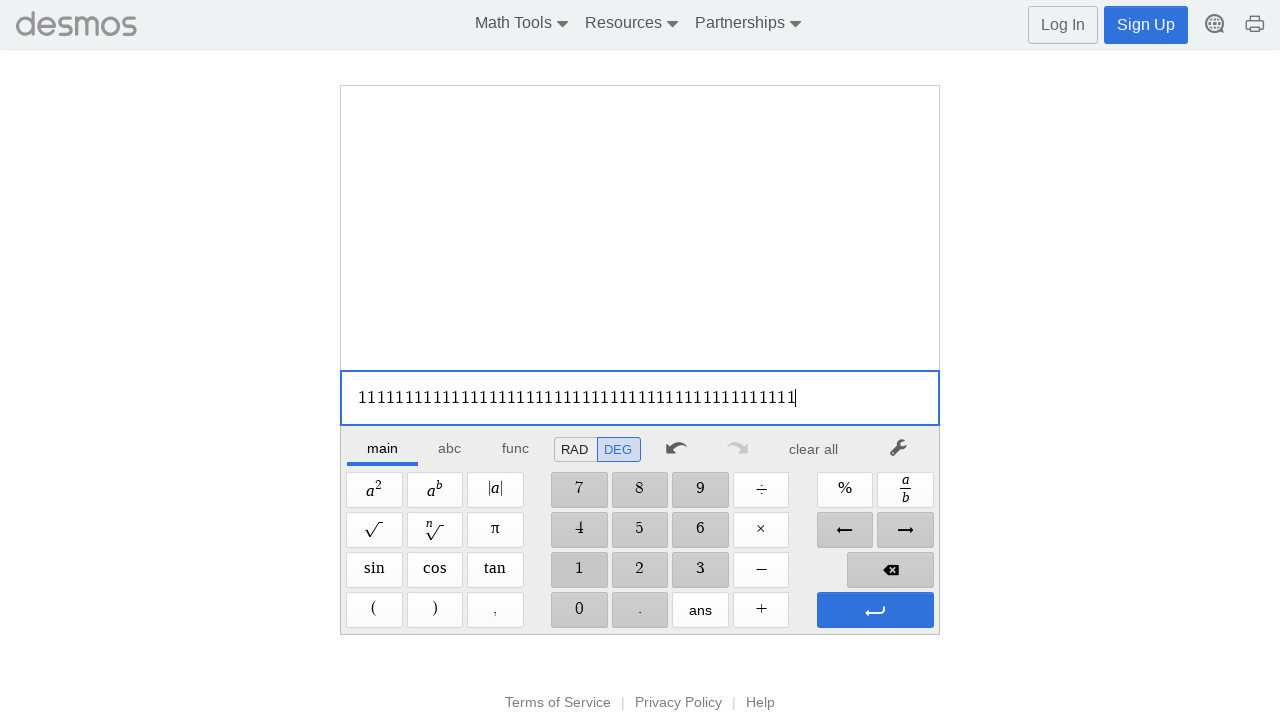

Clicked the '1' button (iteration 48/100) at (579, 570) on xpath=//span[@aria-label='1']
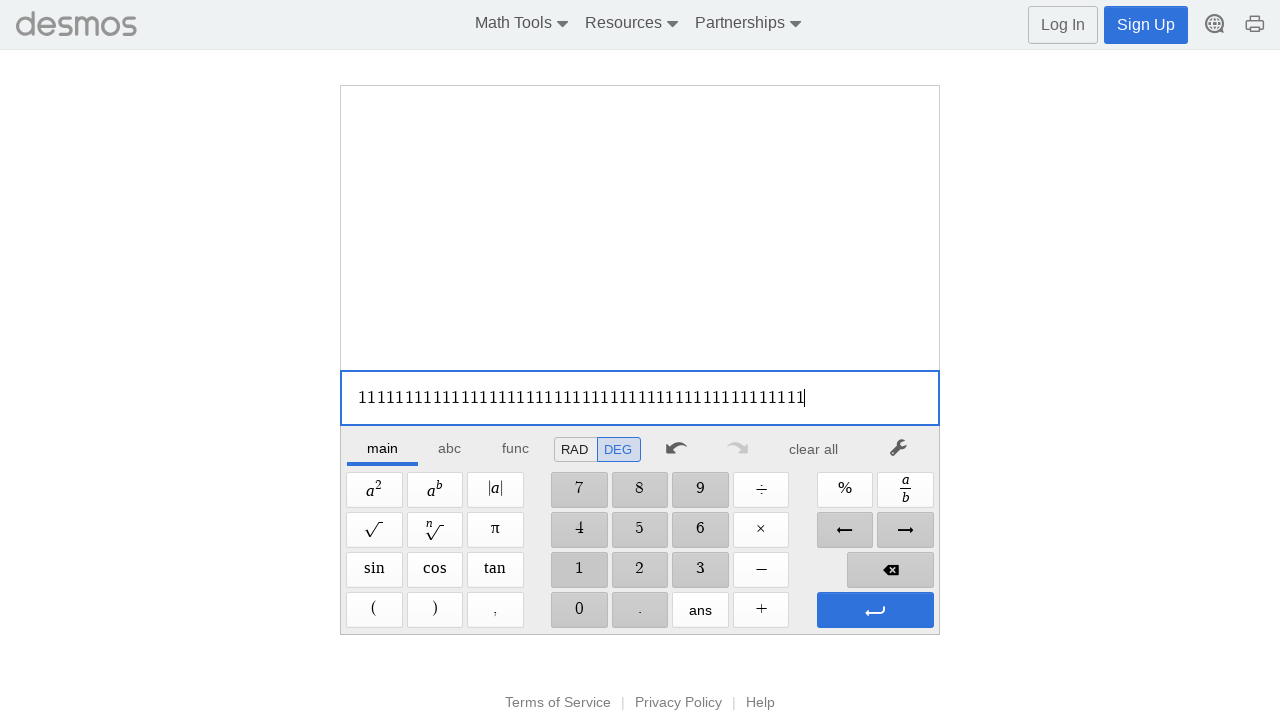

Clicked the '1' button (iteration 49/100) at (579, 570) on xpath=//span[@aria-label='1']
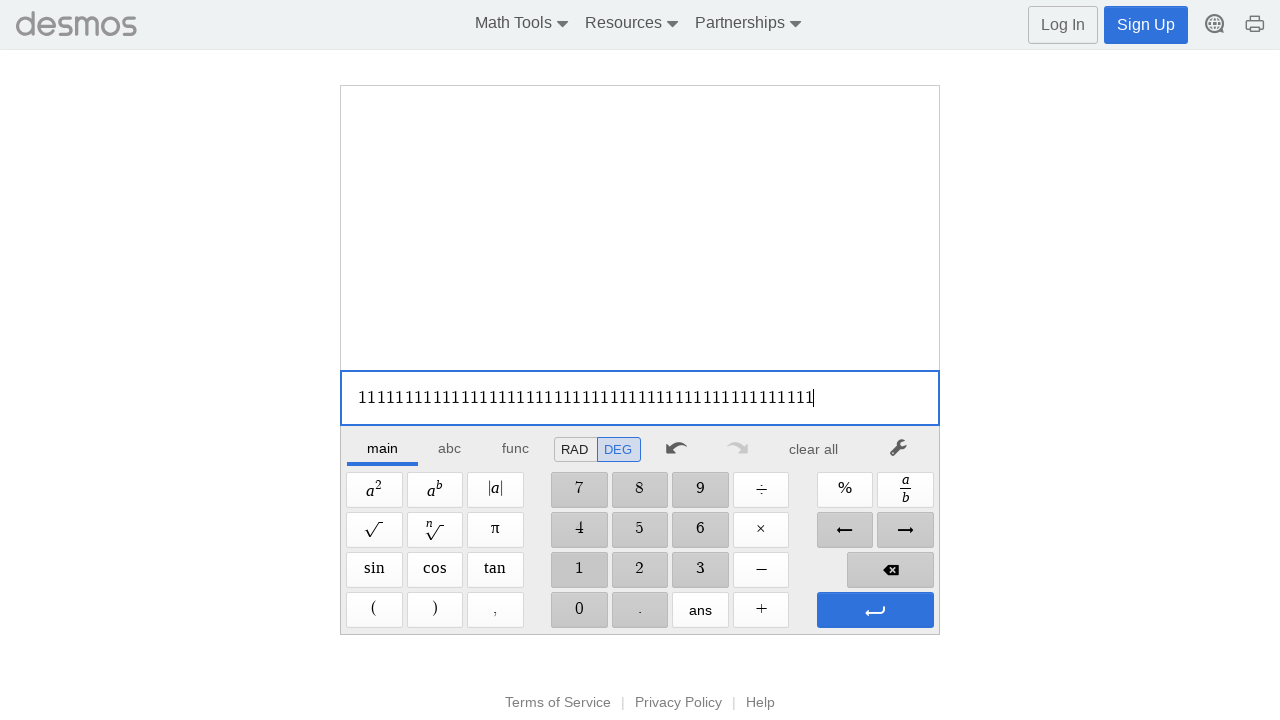

Clicked the '1' button (iteration 50/100) at (579, 570) on xpath=//span[@aria-label='1']
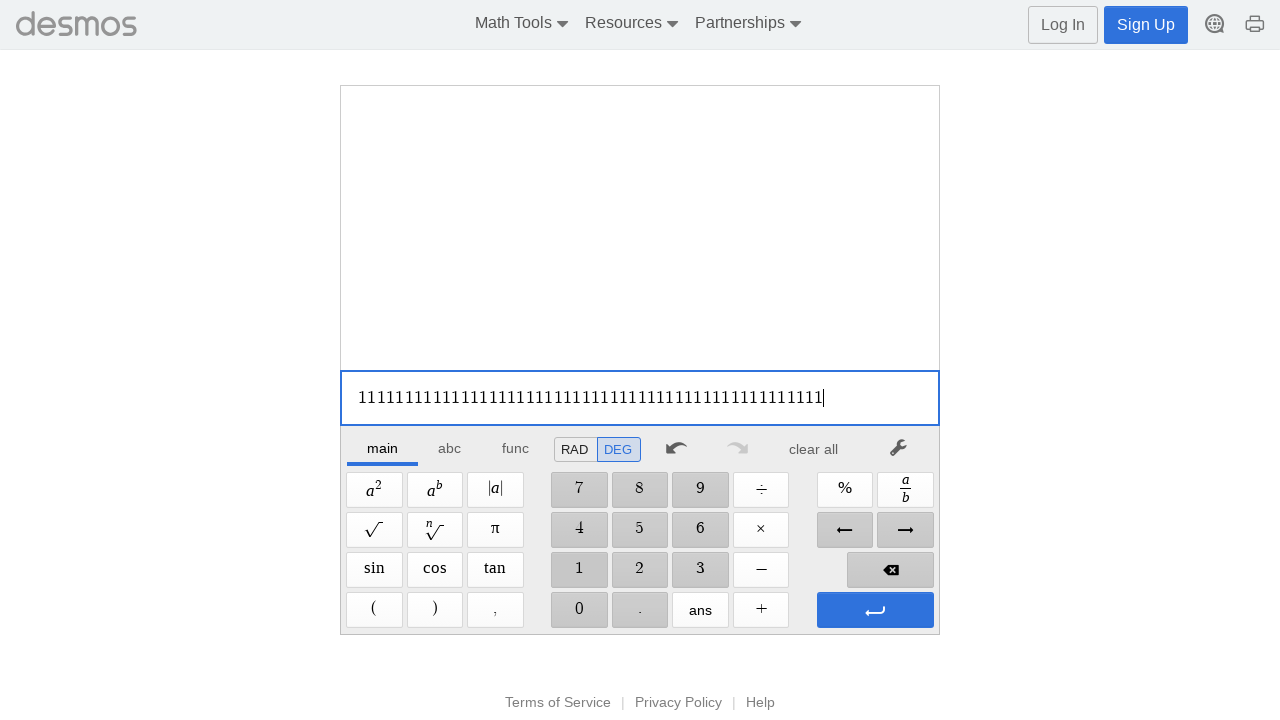

Clicked the '1' button (iteration 51/100) at (579, 570) on xpath=//span[@aria-label='1']
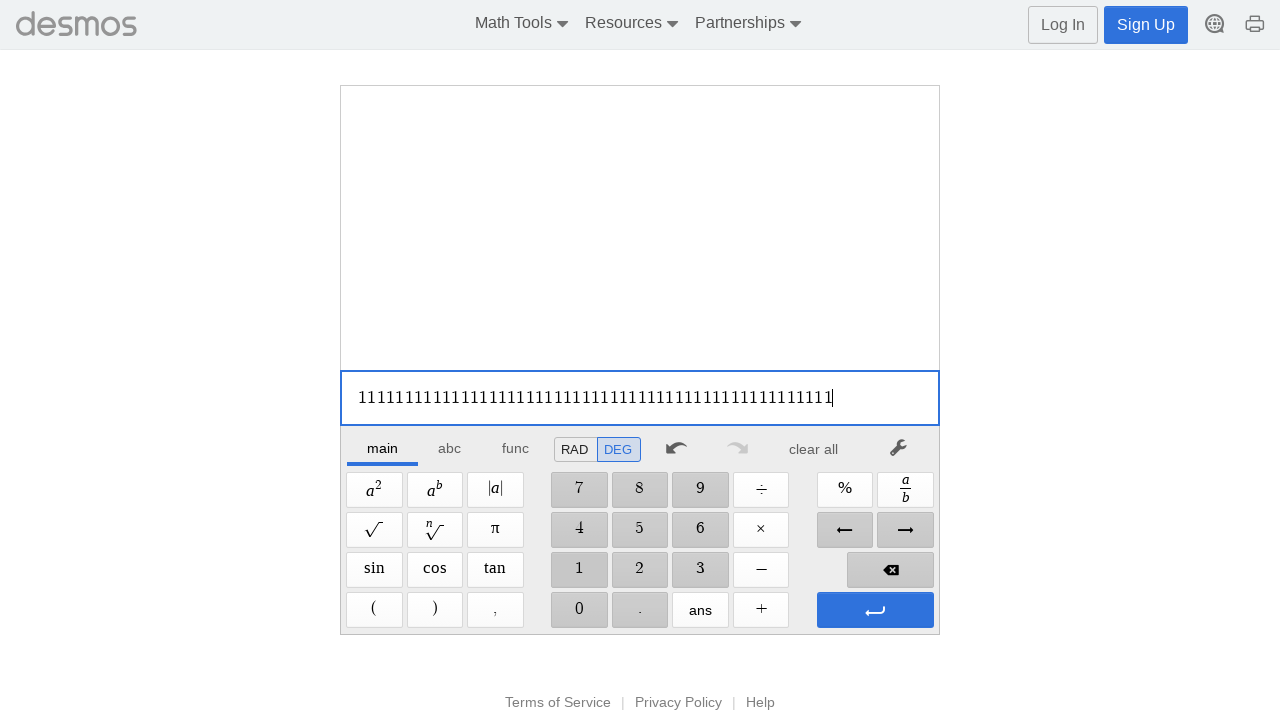

Clicked the '1' button (iteration 52/100) at (579, 570) on xpath=//span[@aria-label='1']
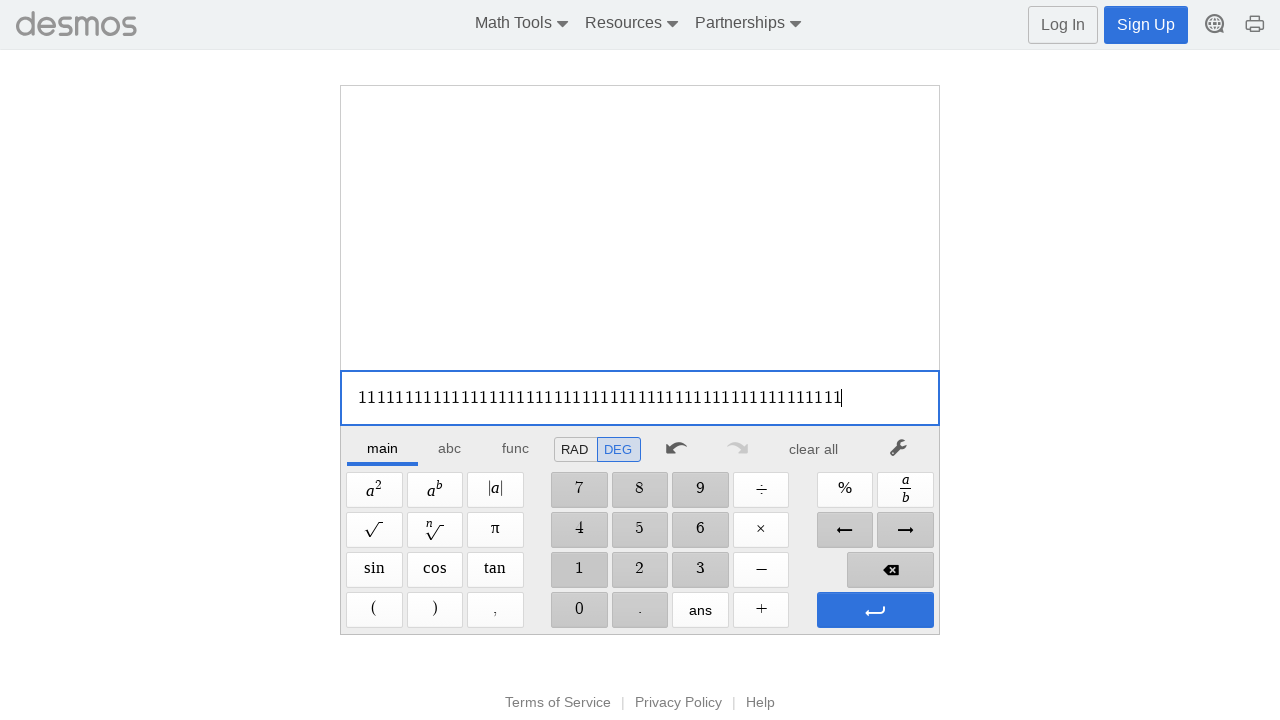

Clicked the '1' button (iteration 53/100) at (579, 570) on xpath=//span[@aria-label='1']
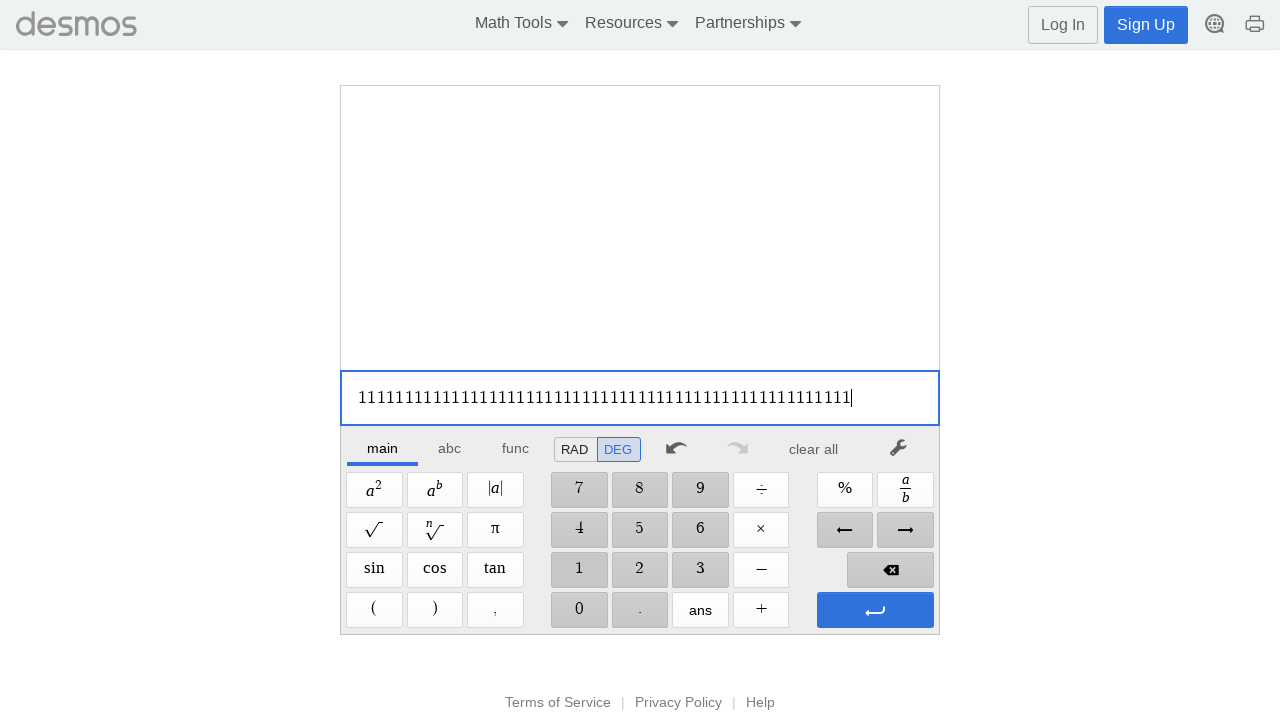

Clicked the '1' button (iteration 54/100) at (579, 570) on xpath=//span[@aria-label='1']
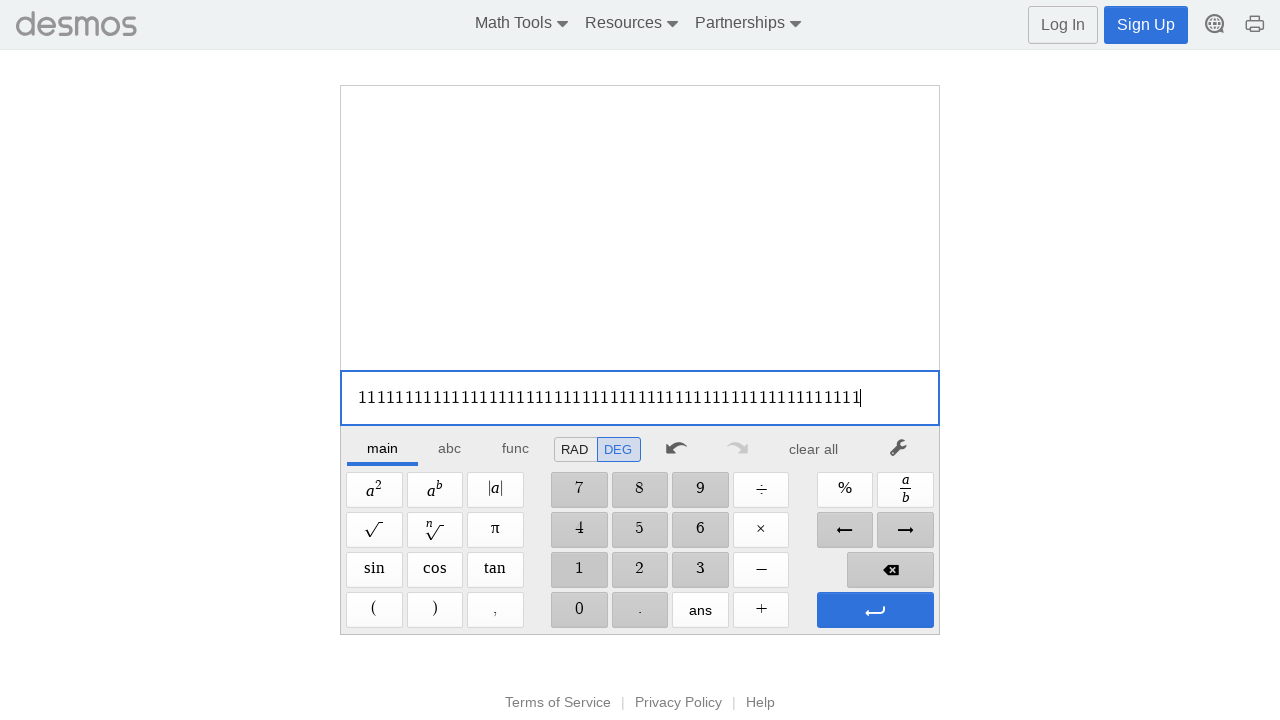

Clicked the '1' button (iteration 55/100) at (579, 570) on xpath=//span[@aria-label='1']
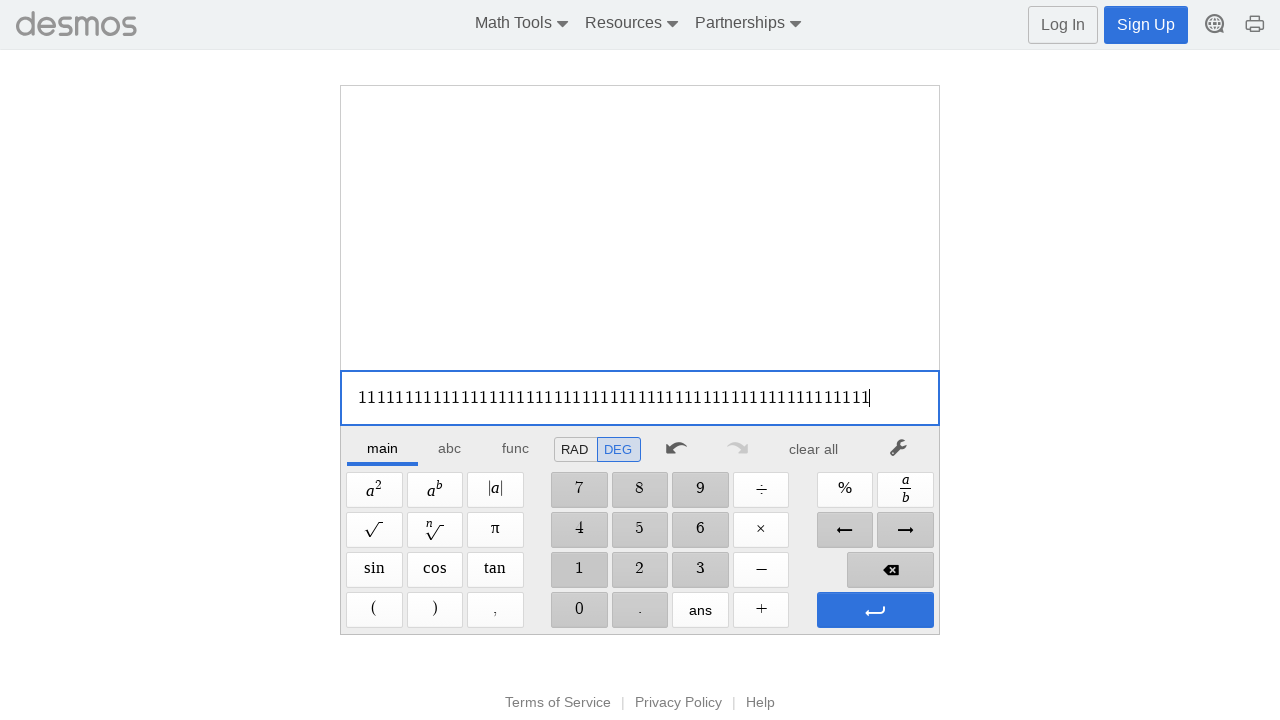

Clicked the '1' button (iteration 56/100) at (579, 570) on xpath=//span[@aria-label='1']
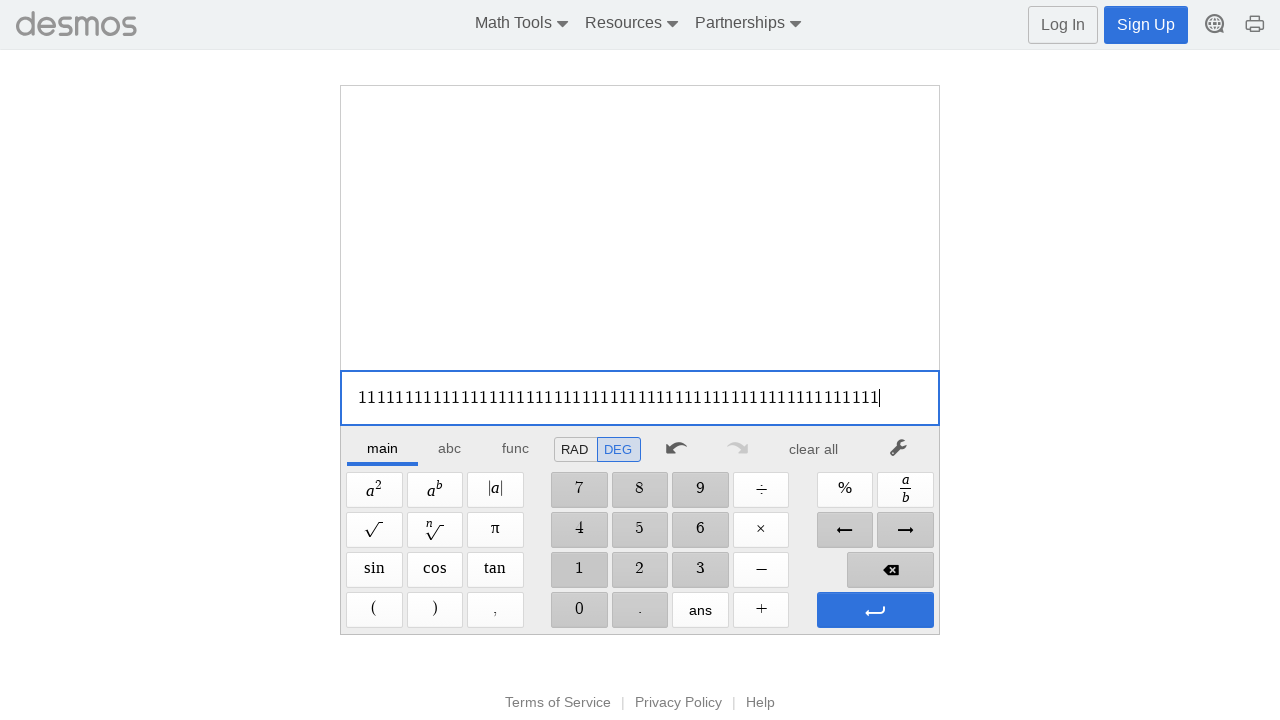

Clicked the '1' button (iteration 57/100) at (579, 570) on xpath=//span[@aria-label='1']
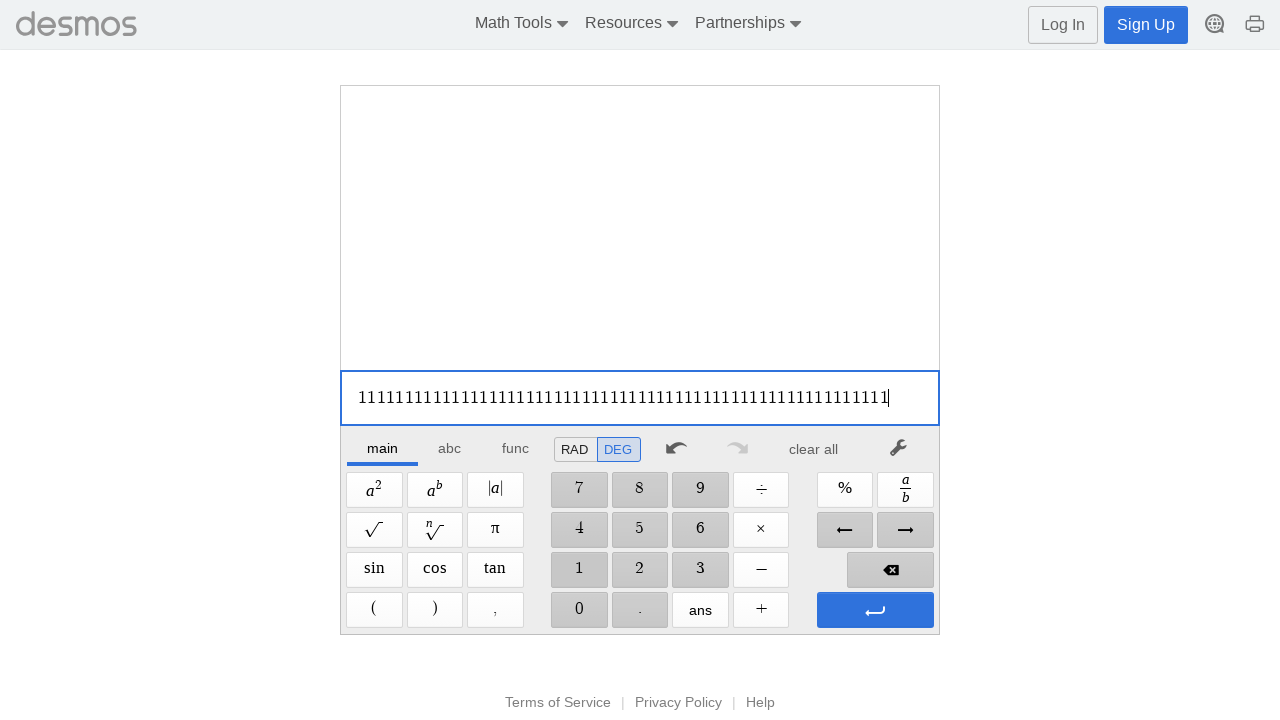

Clicked the '1' button (iteration 58/100) at (579, 570) on xpath=//span[@aria-label='1']
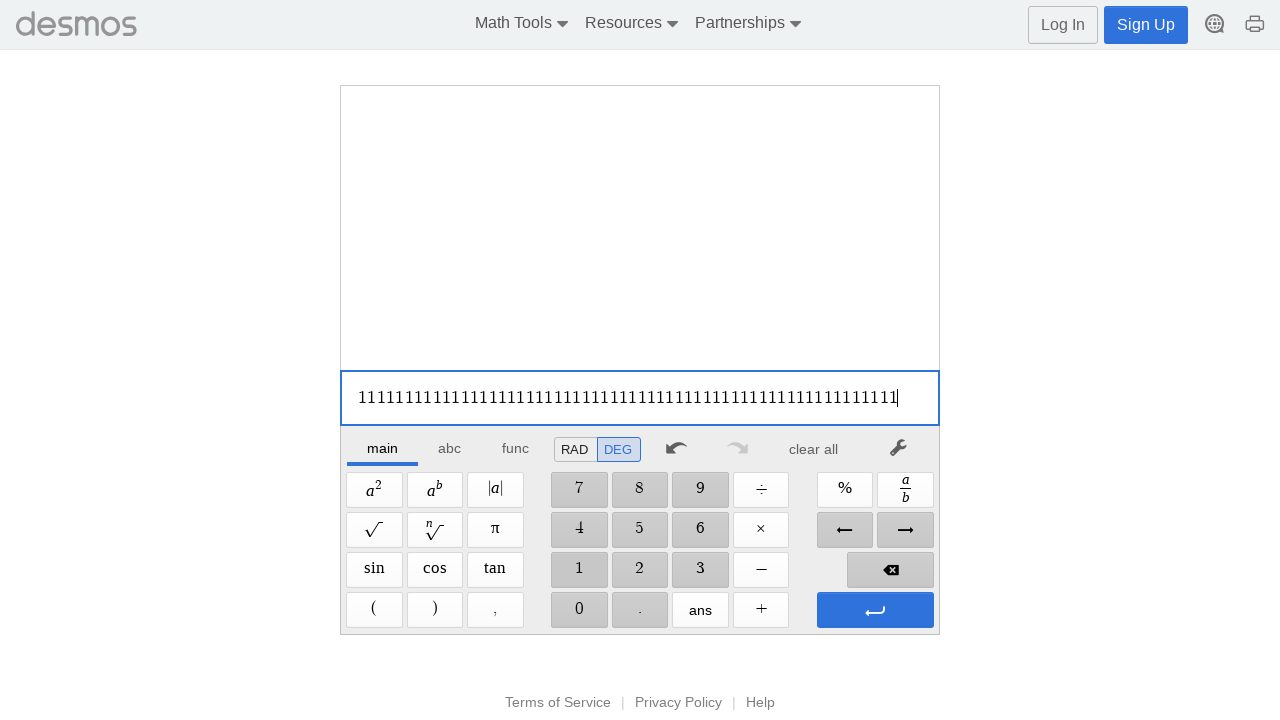

Clicked the '1' button (iteration 59/100) at (579, 570) on xpath=//span[@aria-label='1']
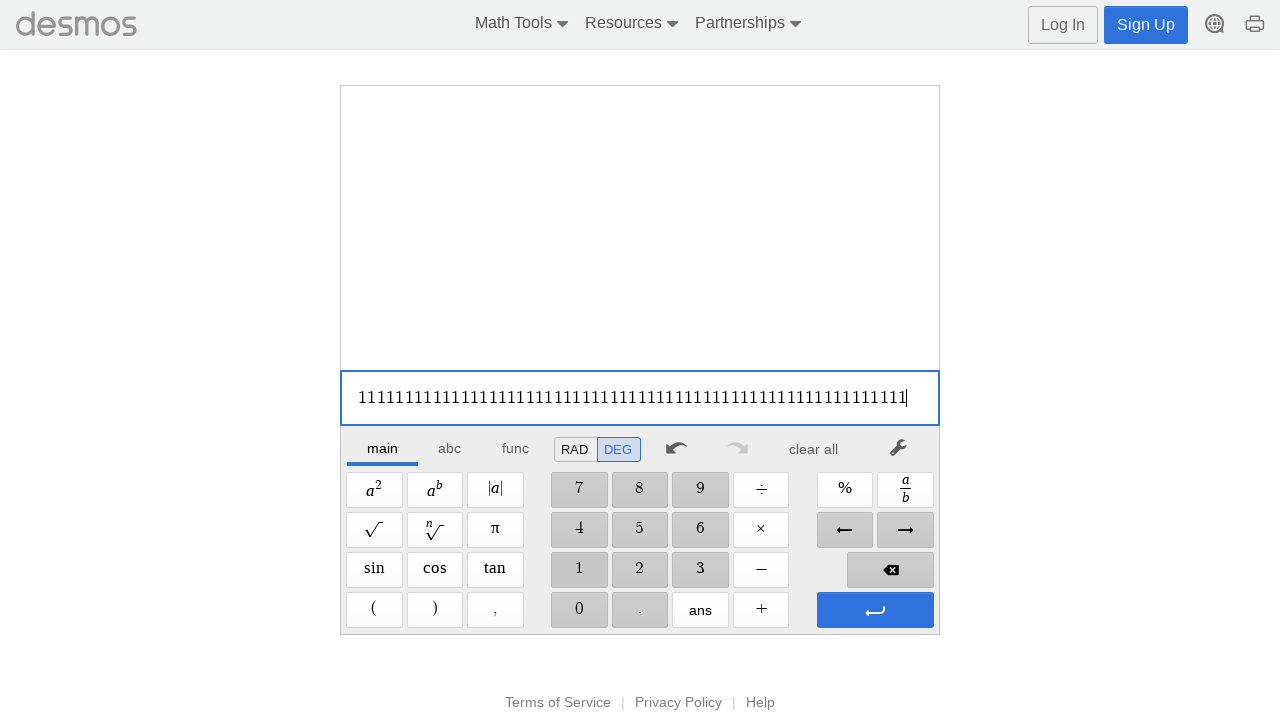

Clicked the '1' button (iteration 60/100) at (579, 570) on xpath=//span[@aria-label='1']
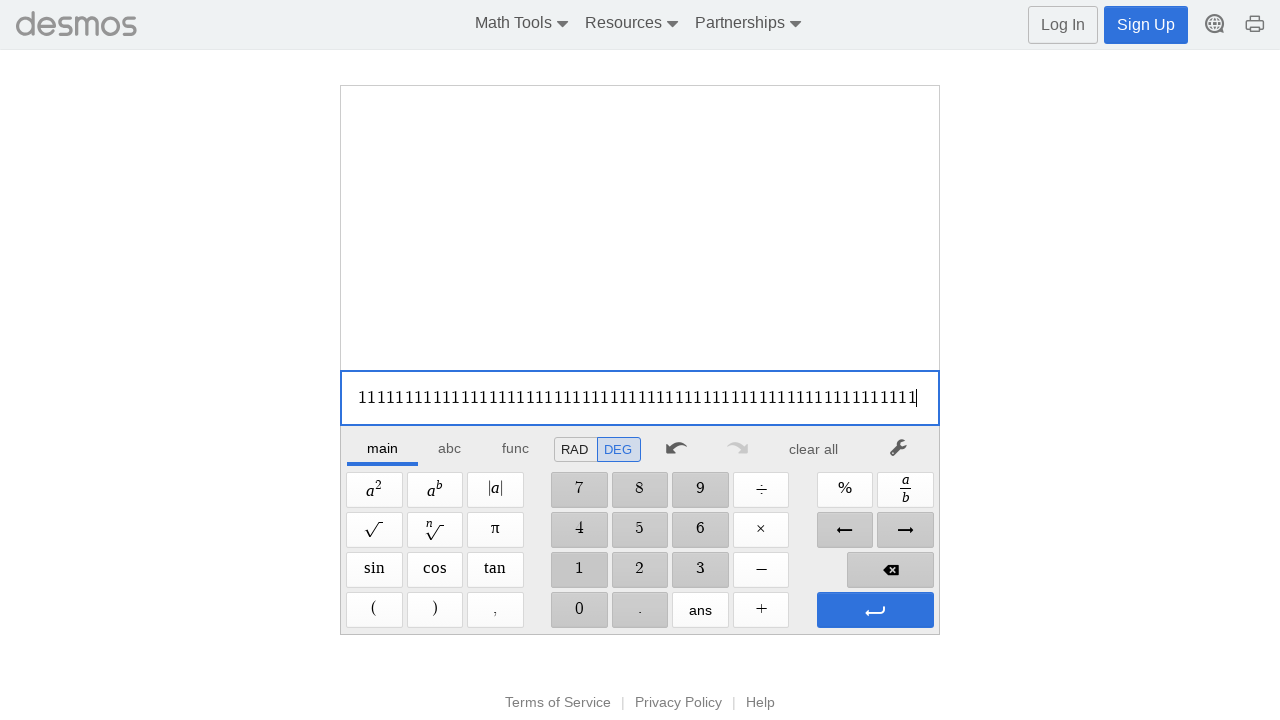

Clicked the '1' button (iteration 61/100) at (579, 570) on xpath=//span[@aria-label='1']
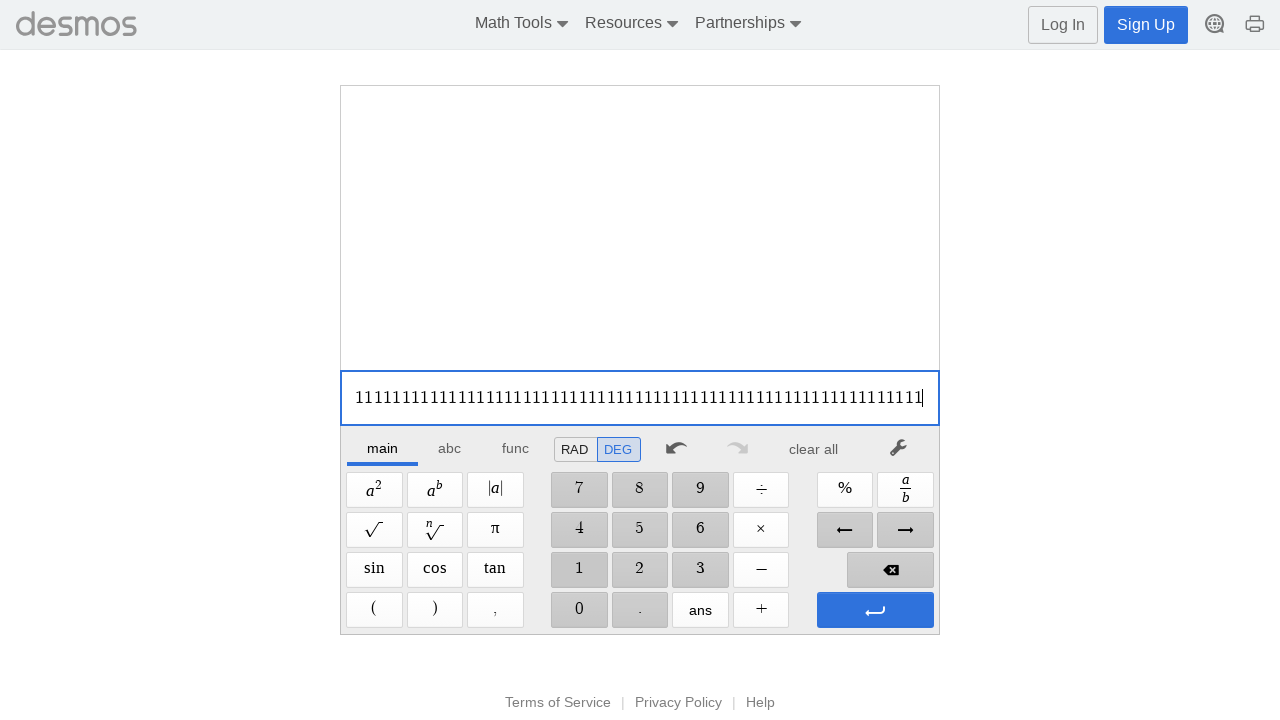

Clicked the '1' button (iteration 62/100) at (579, 570) on xpath=//span[@aria-label='1']
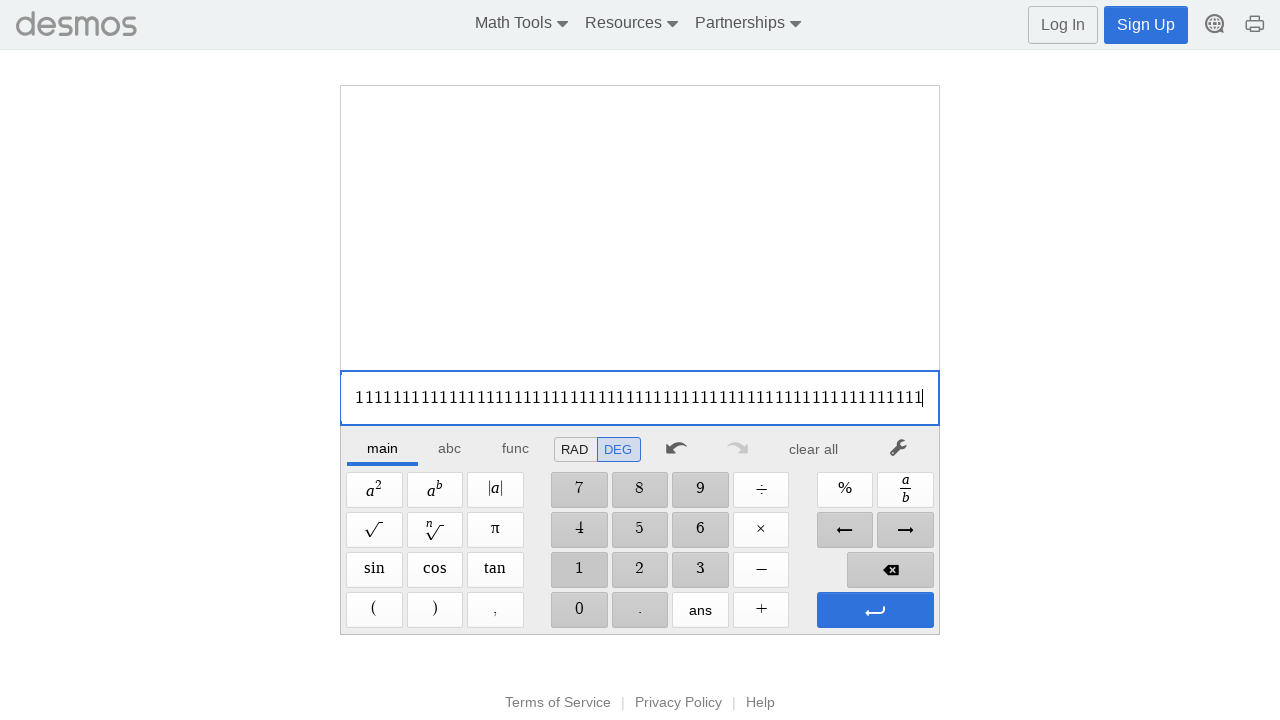

Clicked the '1' button (iteration 63/100) at (579, 570) on xpath=//span[@aria-label='1']
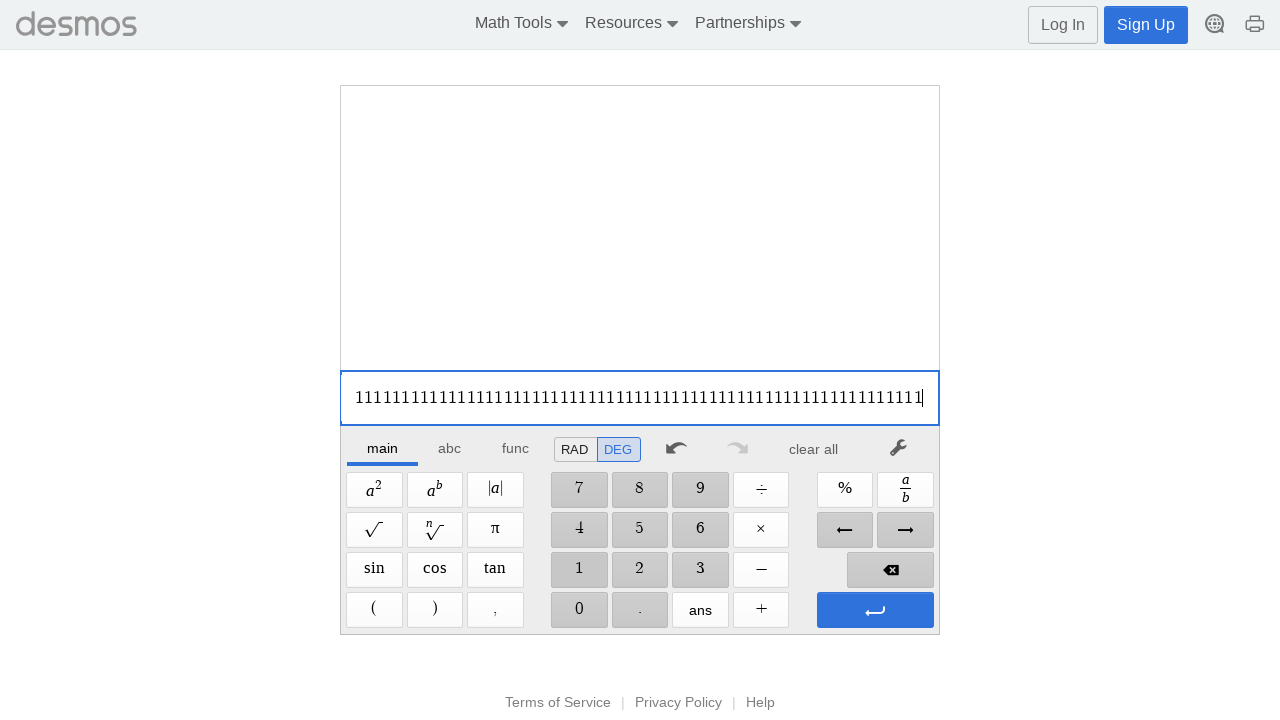

Clicked the '1' button (iteration 64/100) at (579, 570) on xpath=//span[@aria-label='1']
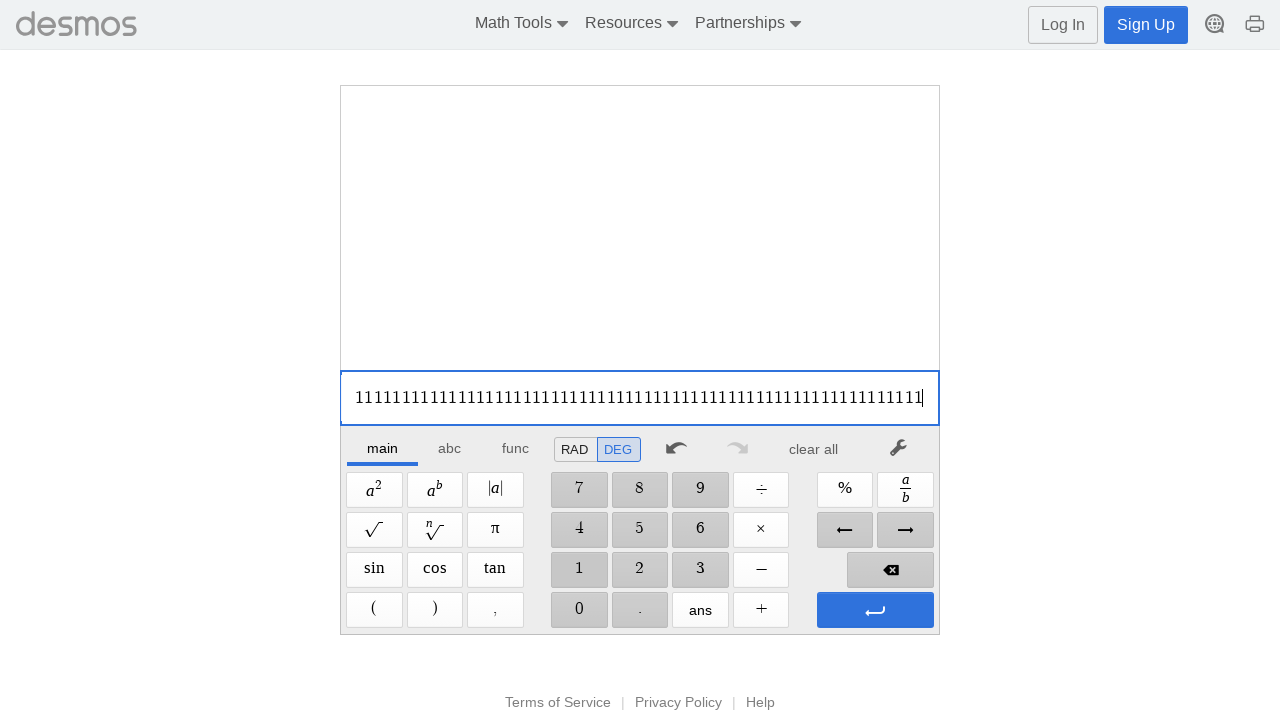

Clicked the '1' button (iteration 65/100) at (579, 570) on xpath=//span[@aria-label='1']
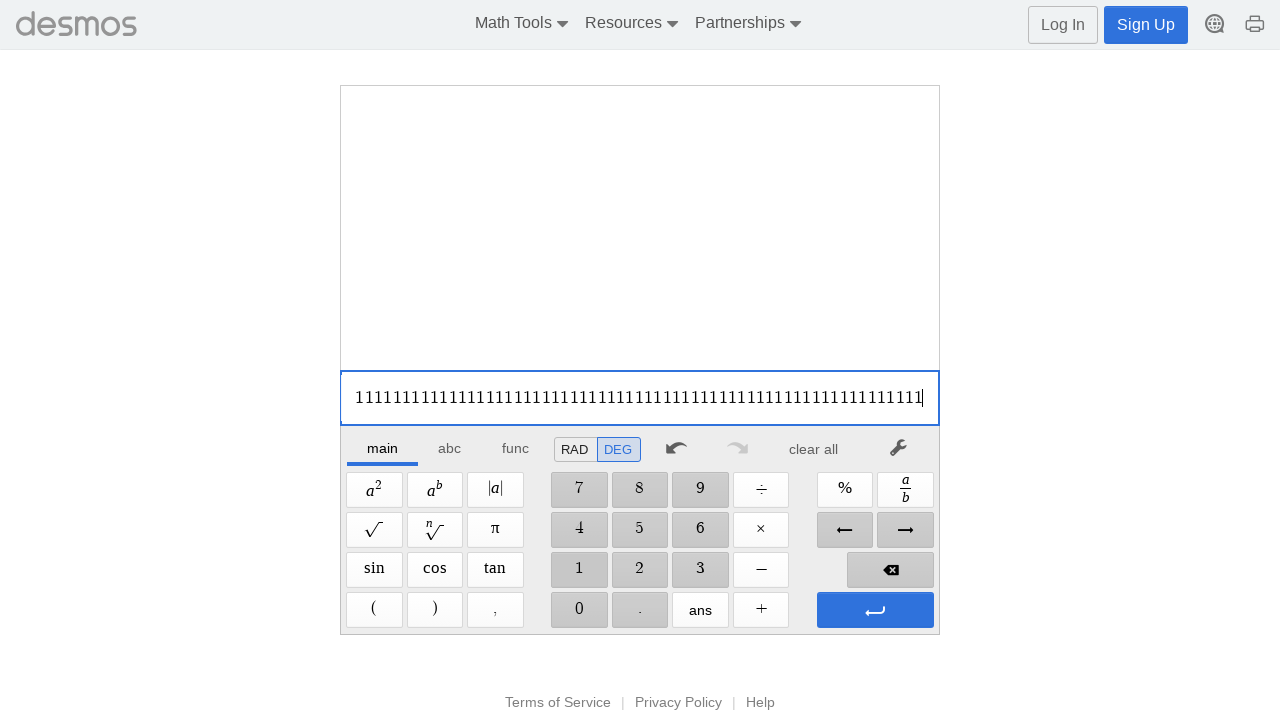

Clicked the '1' button (iteration 66/100) at (579, 570) on xpath=//span[@aria-label='1']
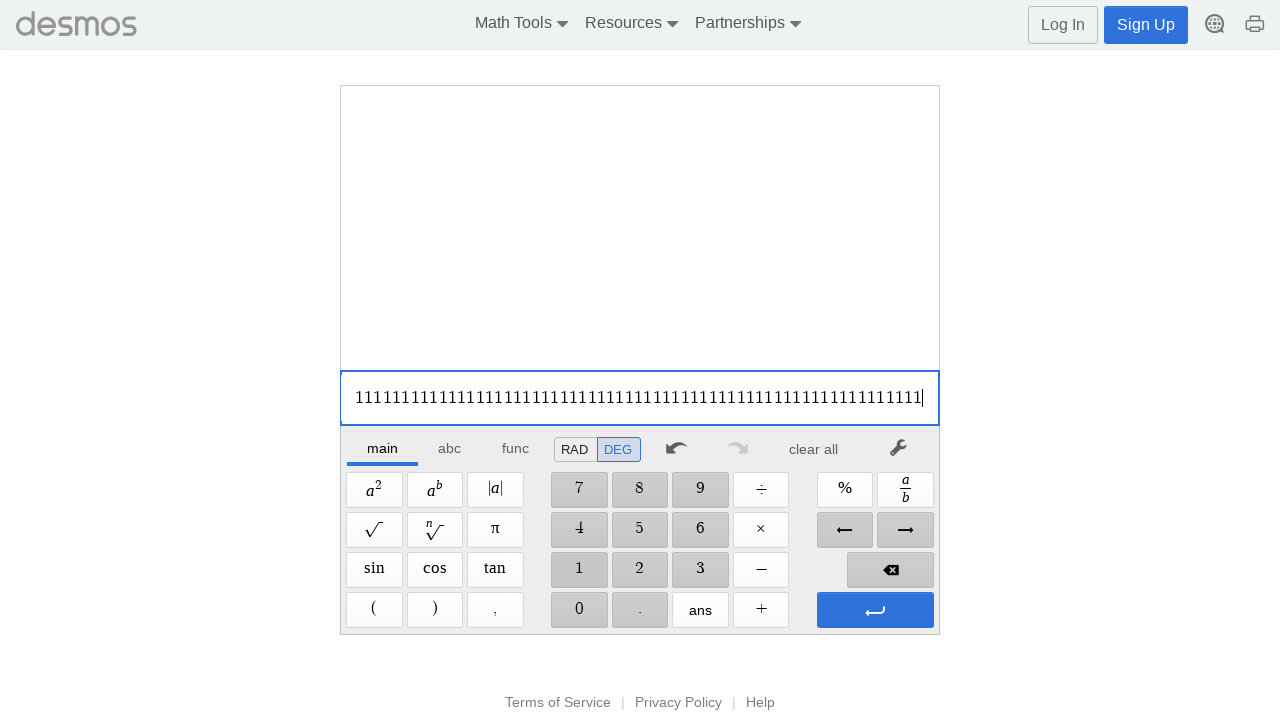

Clicked the '1' button (iteration 67/100) at (579, 570) on xpath=//span[@aria-label='1']
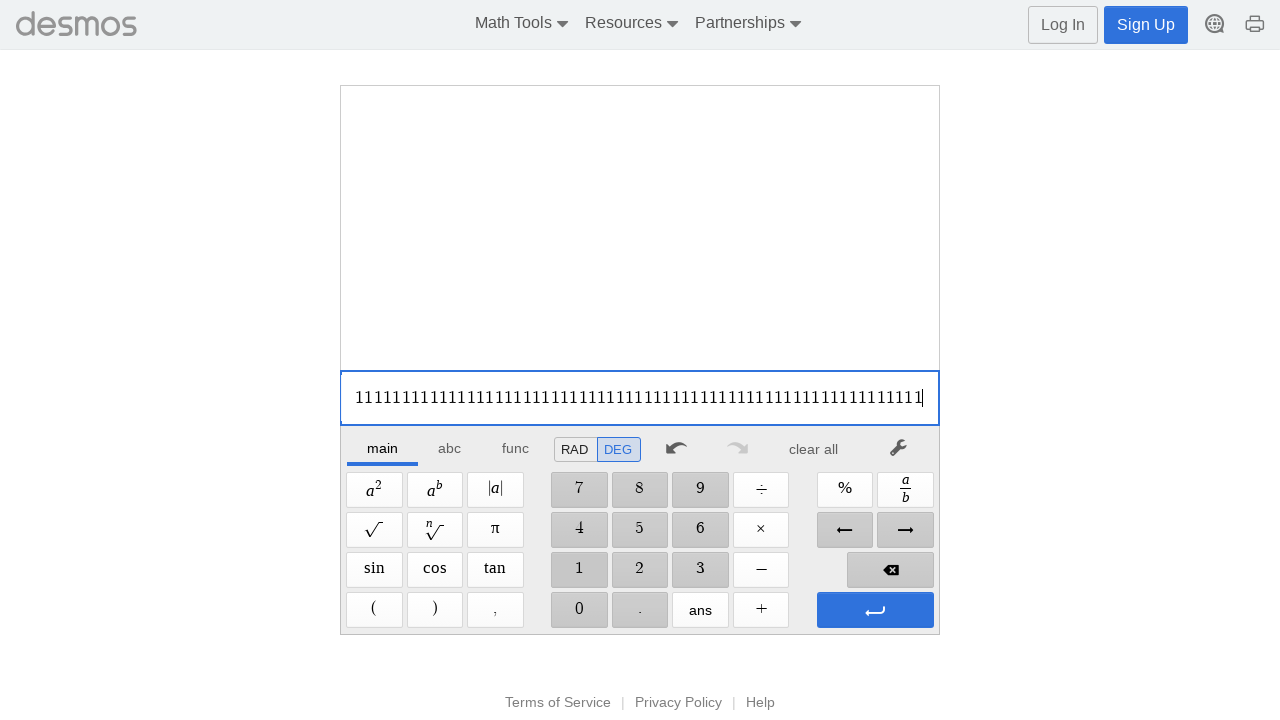

Clicked the '1' button (iteration 68/100) at (579, 570) on xpath=//span[@aria-label='1']
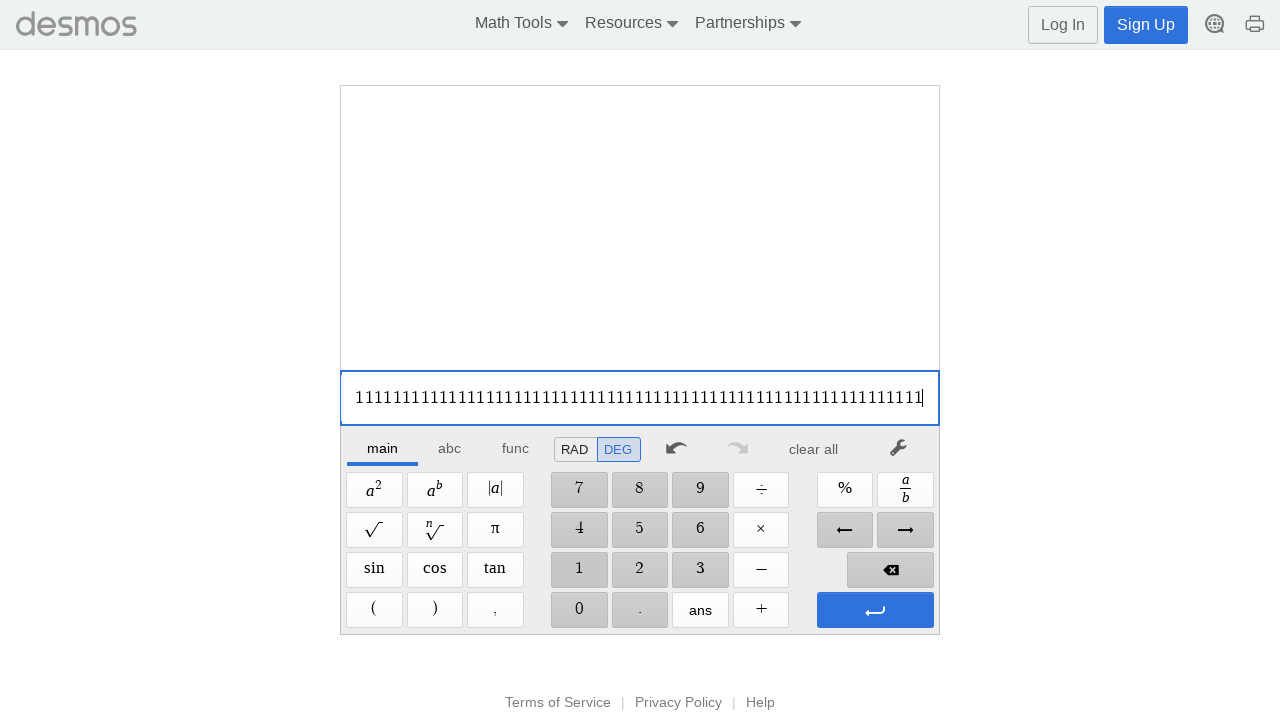

Clicked the '1' button (iteration 69/100) at (579, 570) on xpath=//span[@aria-label='1']
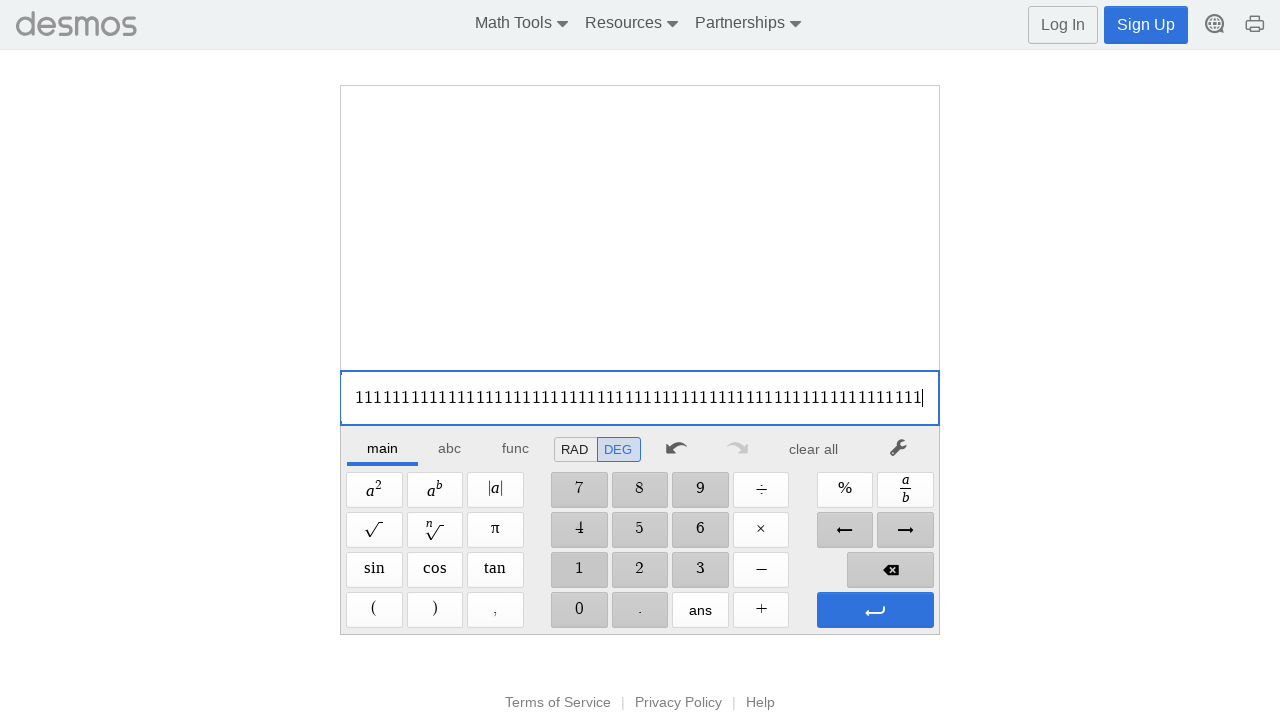

Clicked the '1' button (iteration 70/100) at (579, 570) on xpath=//span[@aria-label='1']
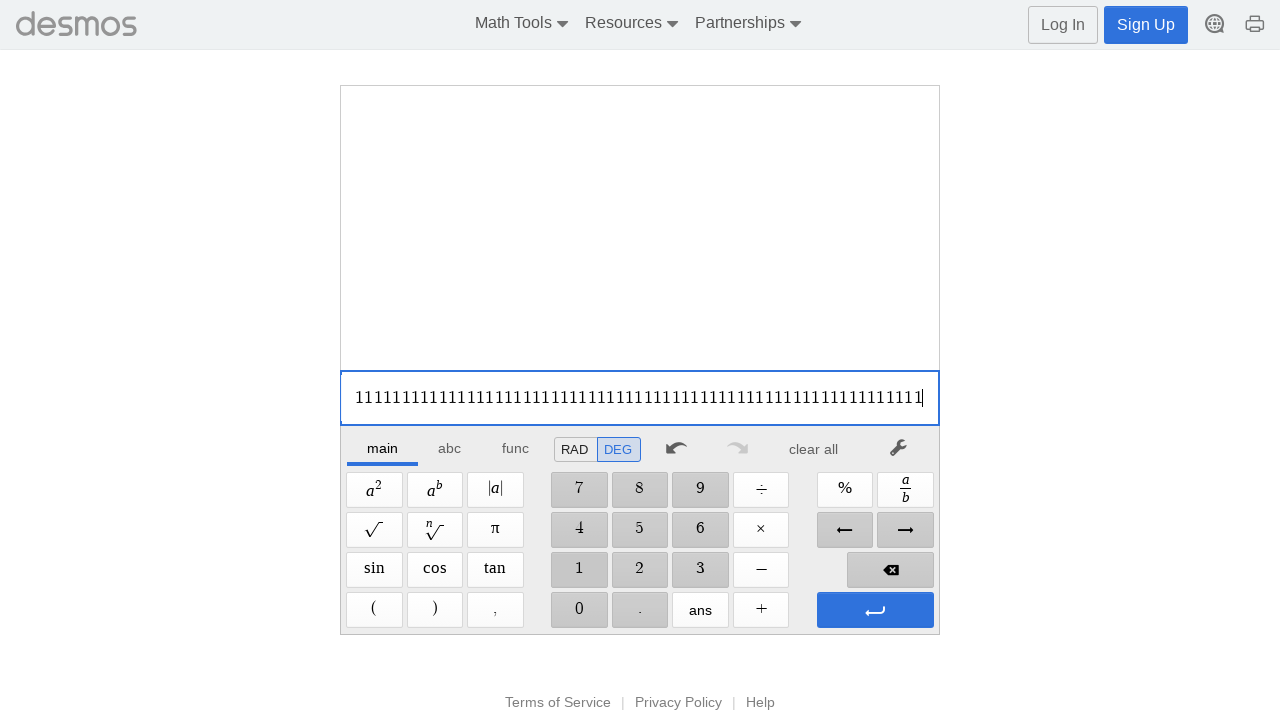

Clicked the '1' button (iteration 71/100) at (579, 570) on xpath=//span[@aria-label='1']
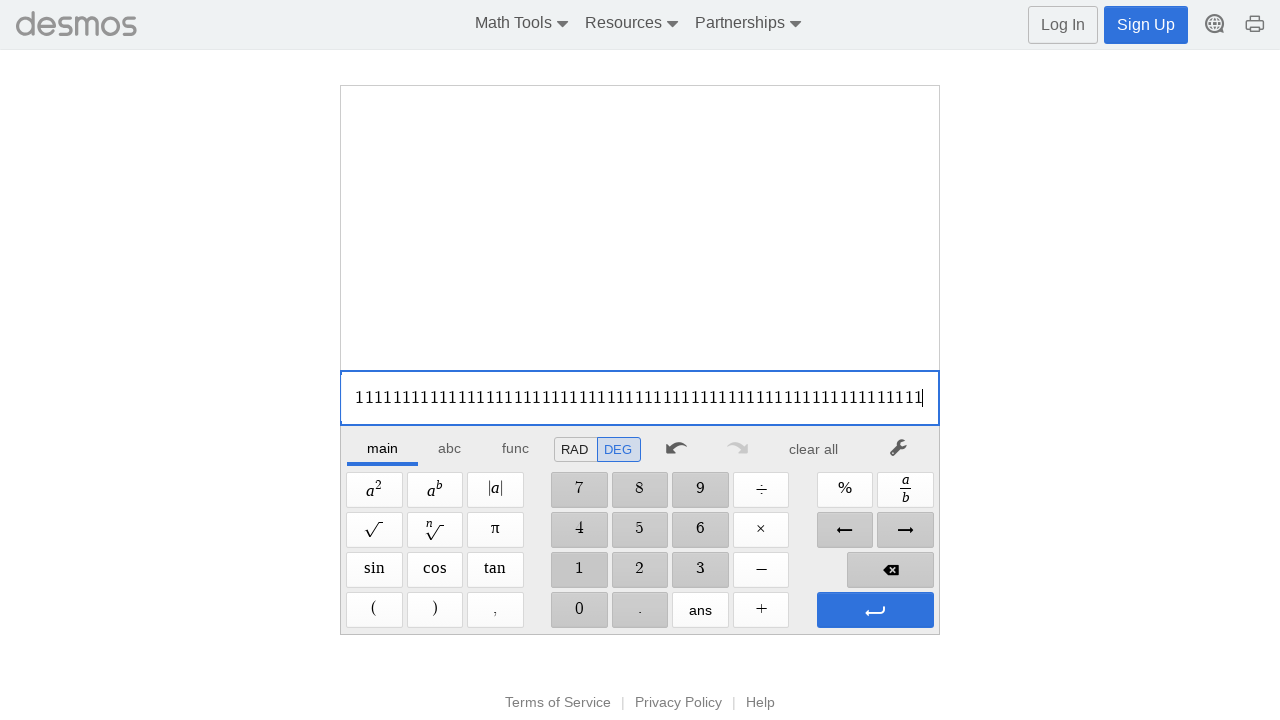

Clicked the '1' button (iteration 72/100) at (579, 570) on xpath=//span[@aria-label='1']
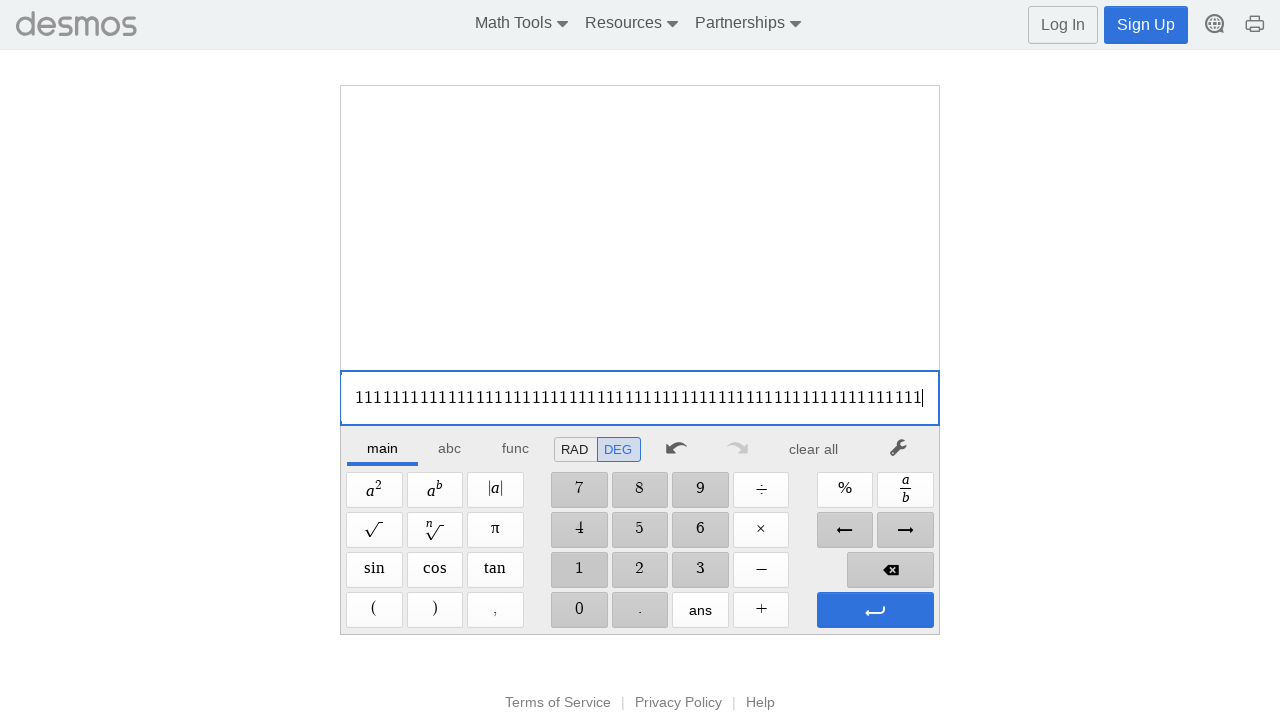

Clicked the '1' button (iteration 73/100) at (579, 570) on xpath=//span[@aria-label='1']
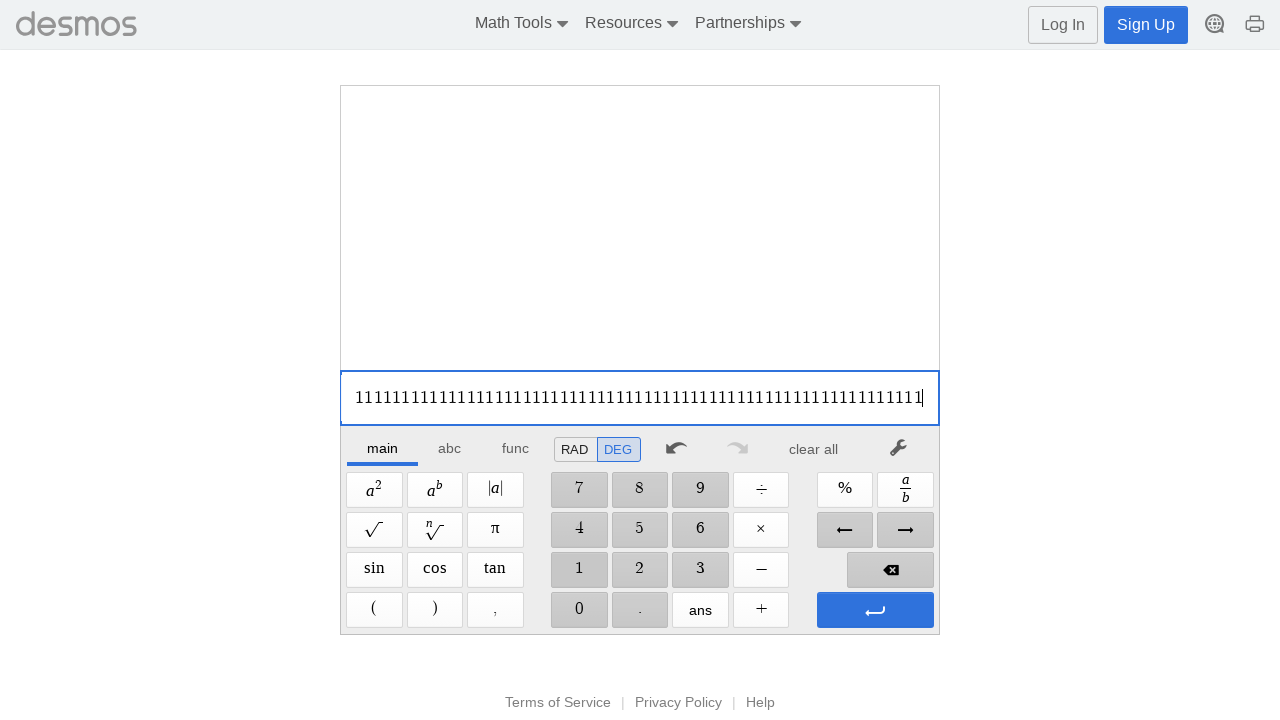

Clicked the '1' button (iteration 74/100) at (579, 570) on xpath=//span[@aria-label='1']
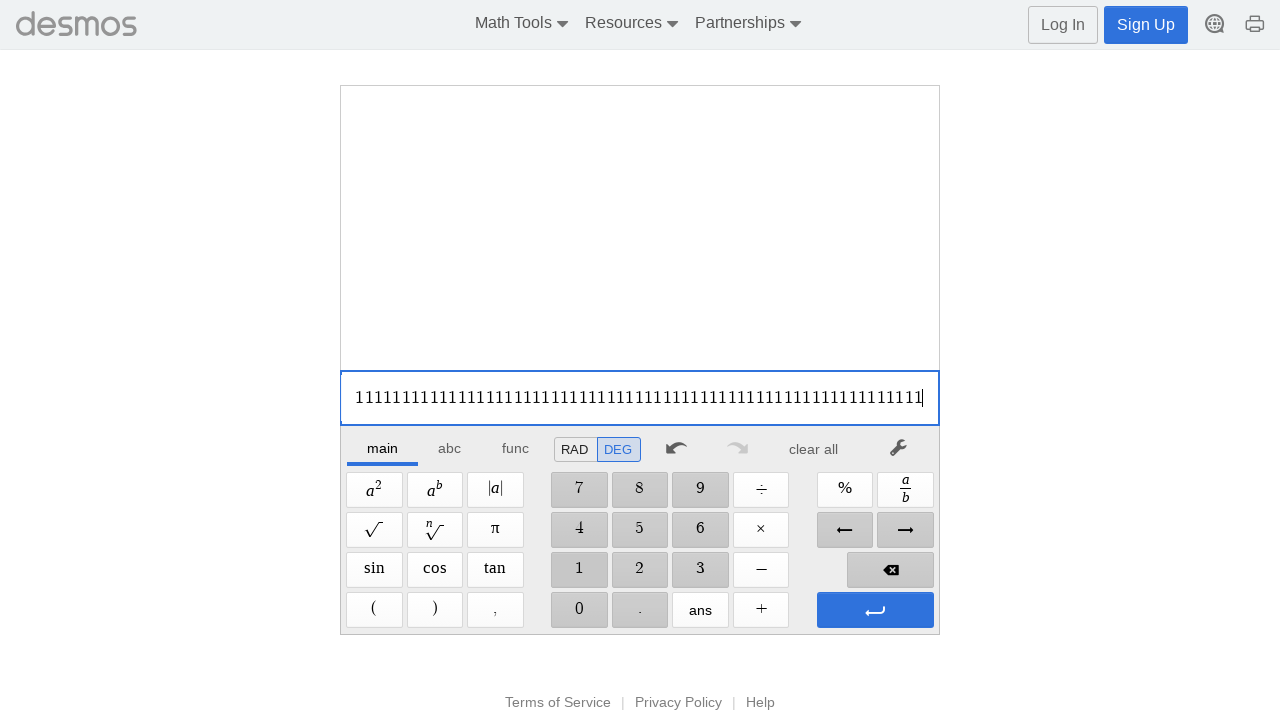

Clicked the '1' button (iteration 75/100) at (579, 570) on xpath=//span[@aria-label='1']
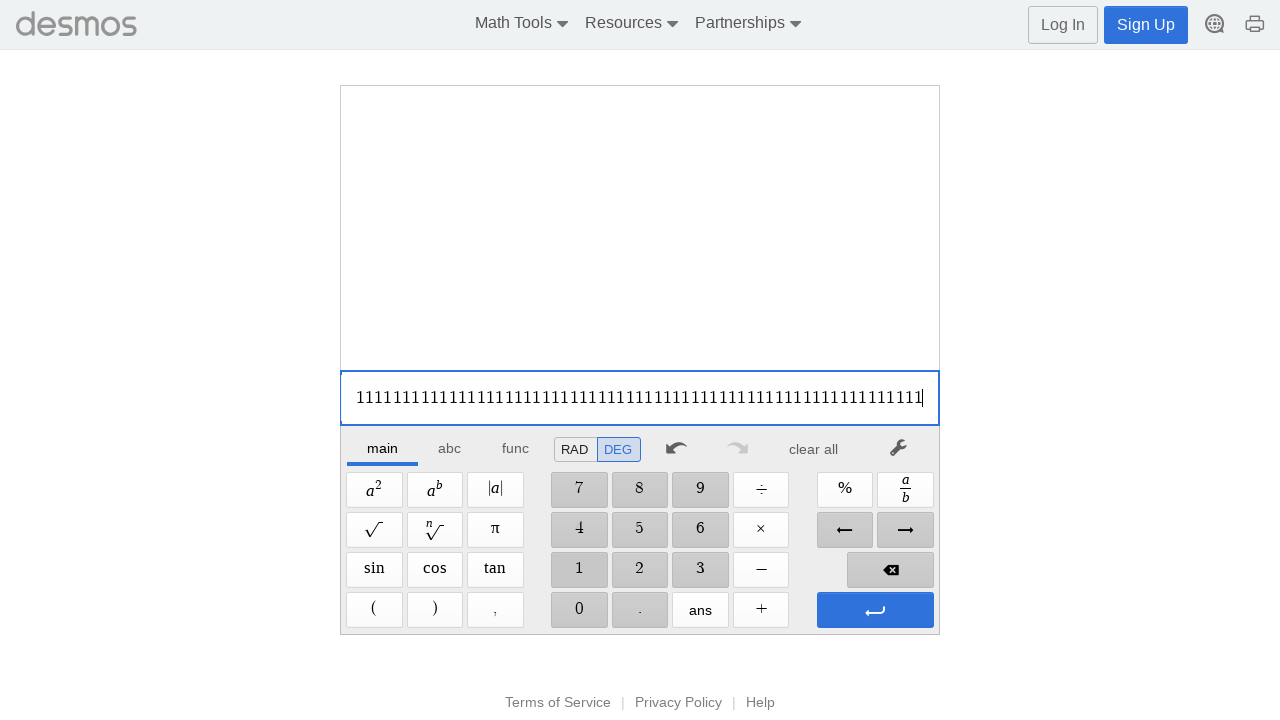

Clicked the '1' button (iteration 76/100) at (579, 570) on xpath=//span[@aria-label='1']
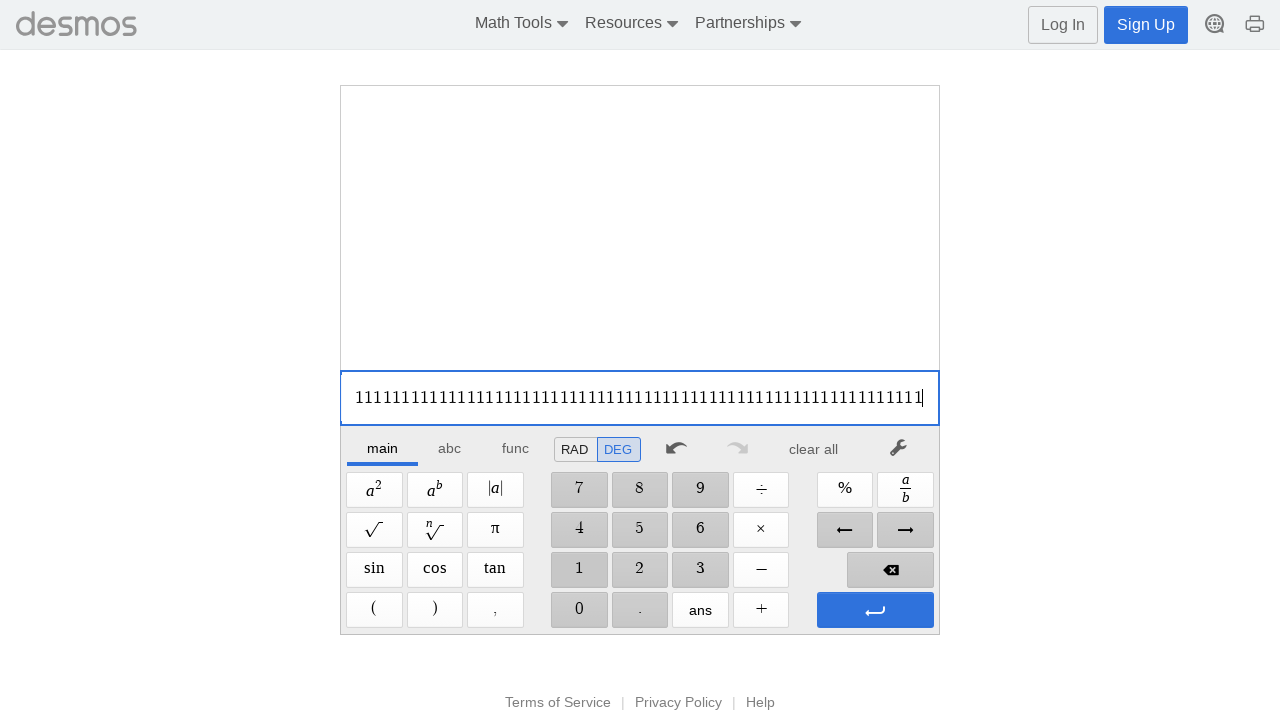

Clicked the '1' button (iteration 77/100) at (579, 570) on xpath=//span[@aria-label='1']
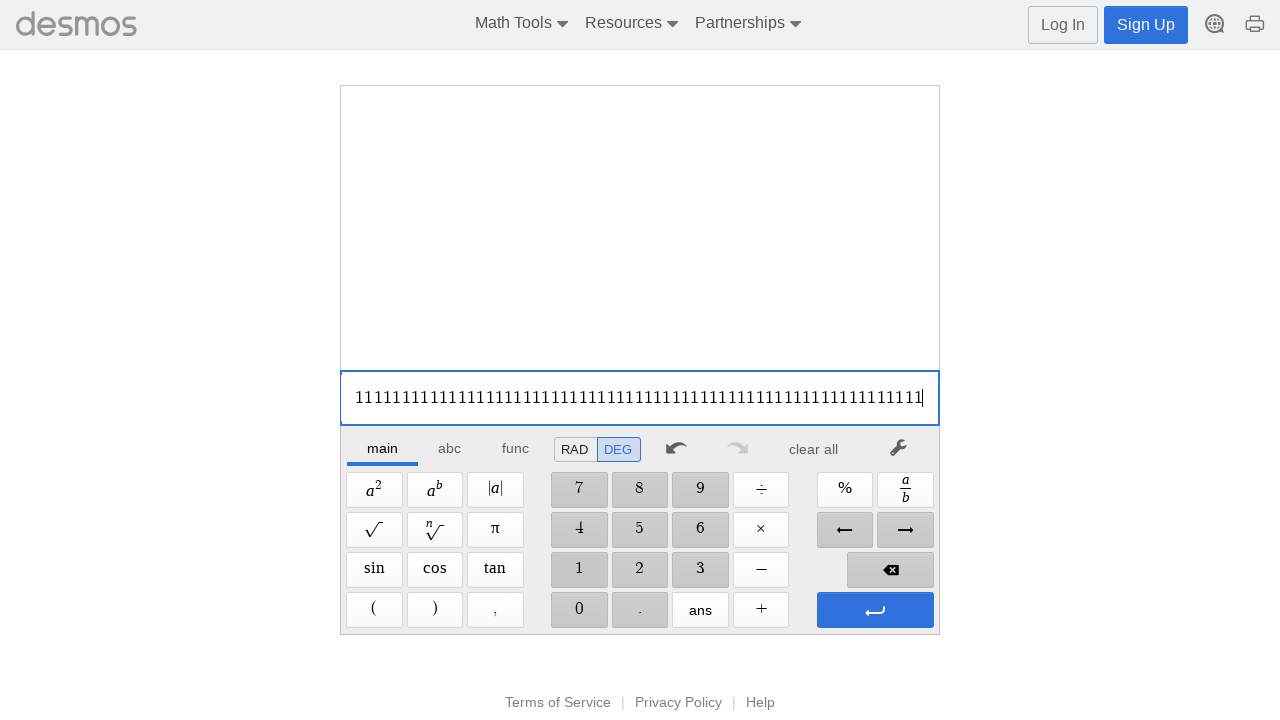

Clicked the '1' button (iteration 78/100) at (579, 570) on xpath=//span[@aria-label='1']
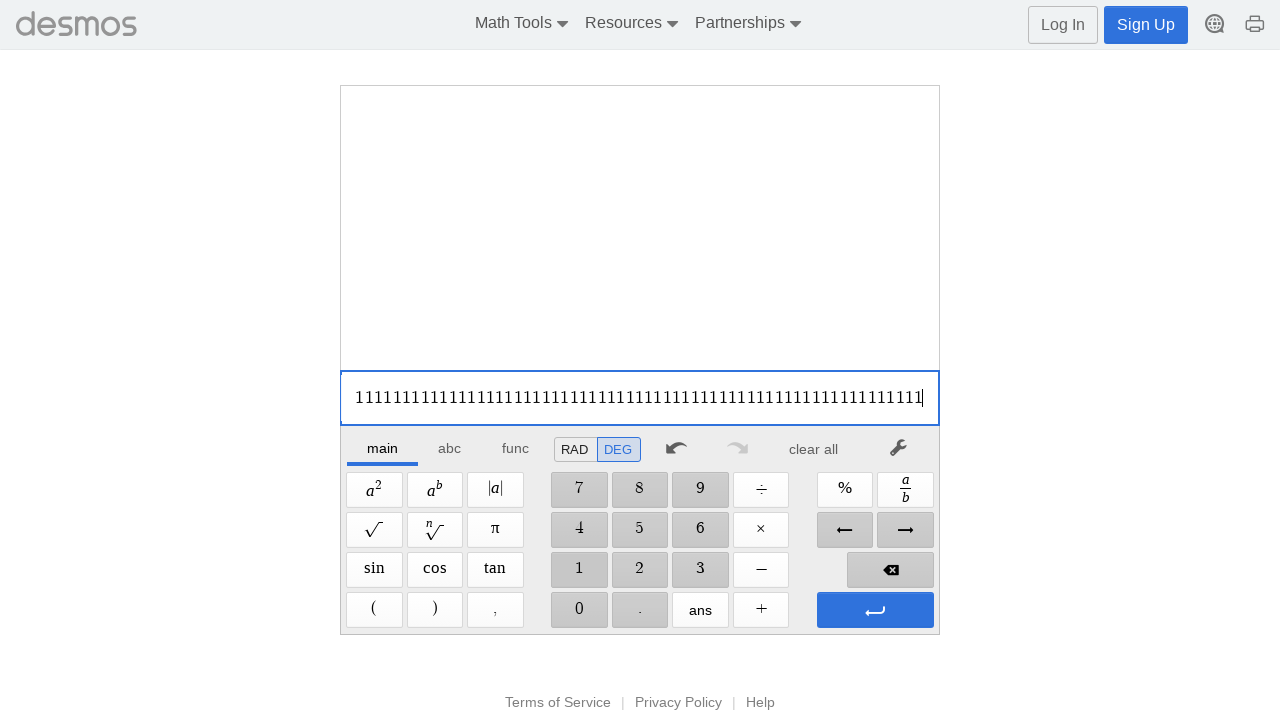

Clicked the '1' button (iteration 79/100) at (579, 570) on xpath=//span[@aria-label='1']
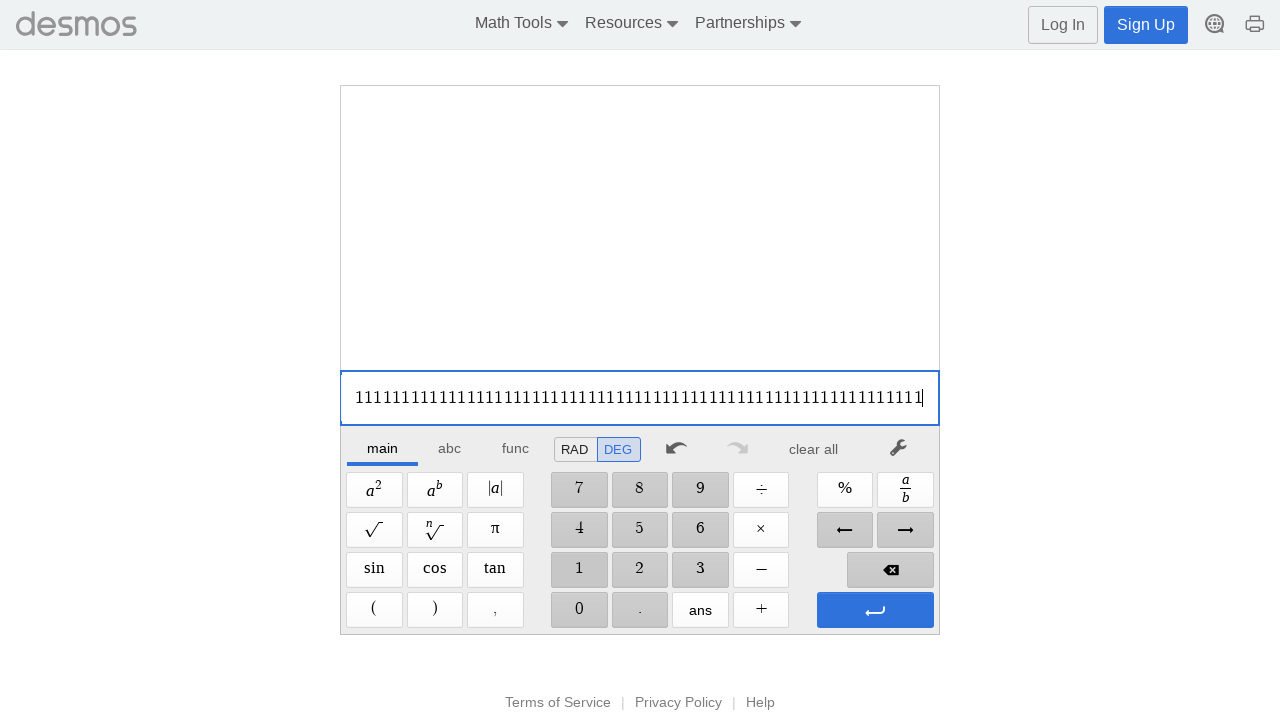

Clicked the '1' button (iteration 80/100) at (579, 570) on xpath=//span[@aria-label='1']
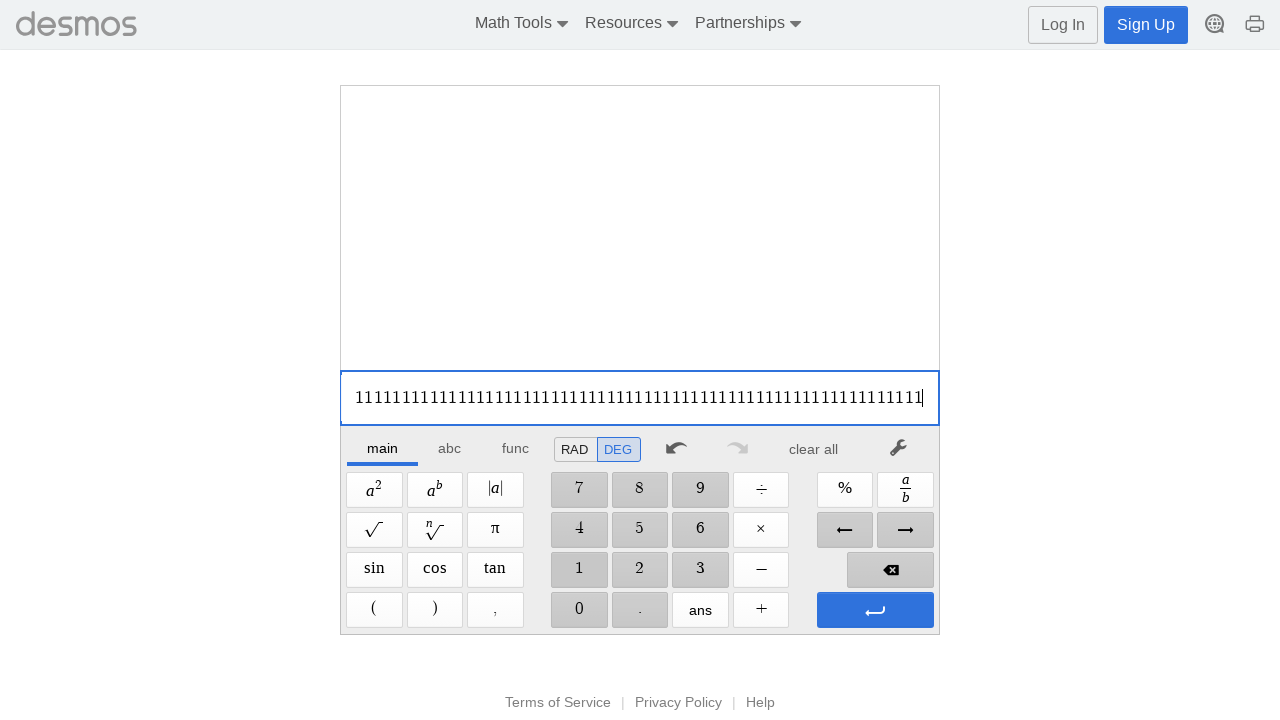

Clicked the '1' button (iteration 81/100) at (579, 570) on xpath=//span[@aria-label='1']
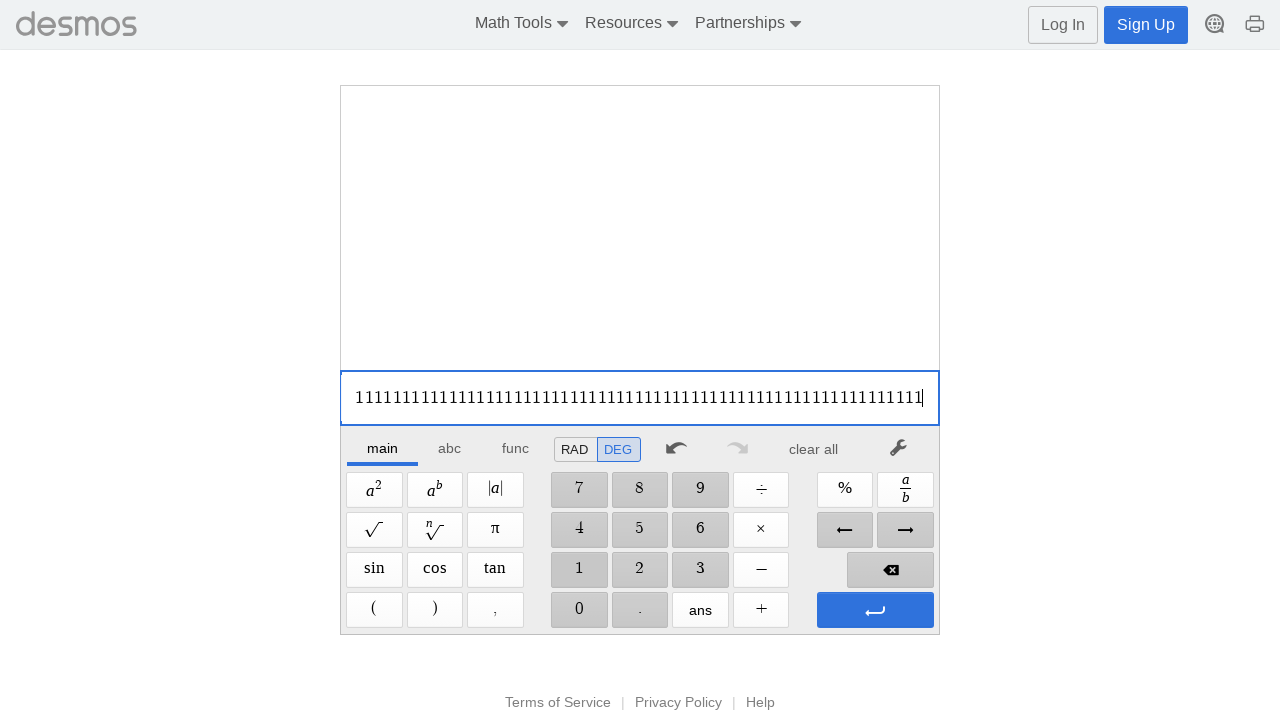

Clicked the '1' button (iteration 82/100) at (579, 570) on xpath=//span[@aria-label='1']
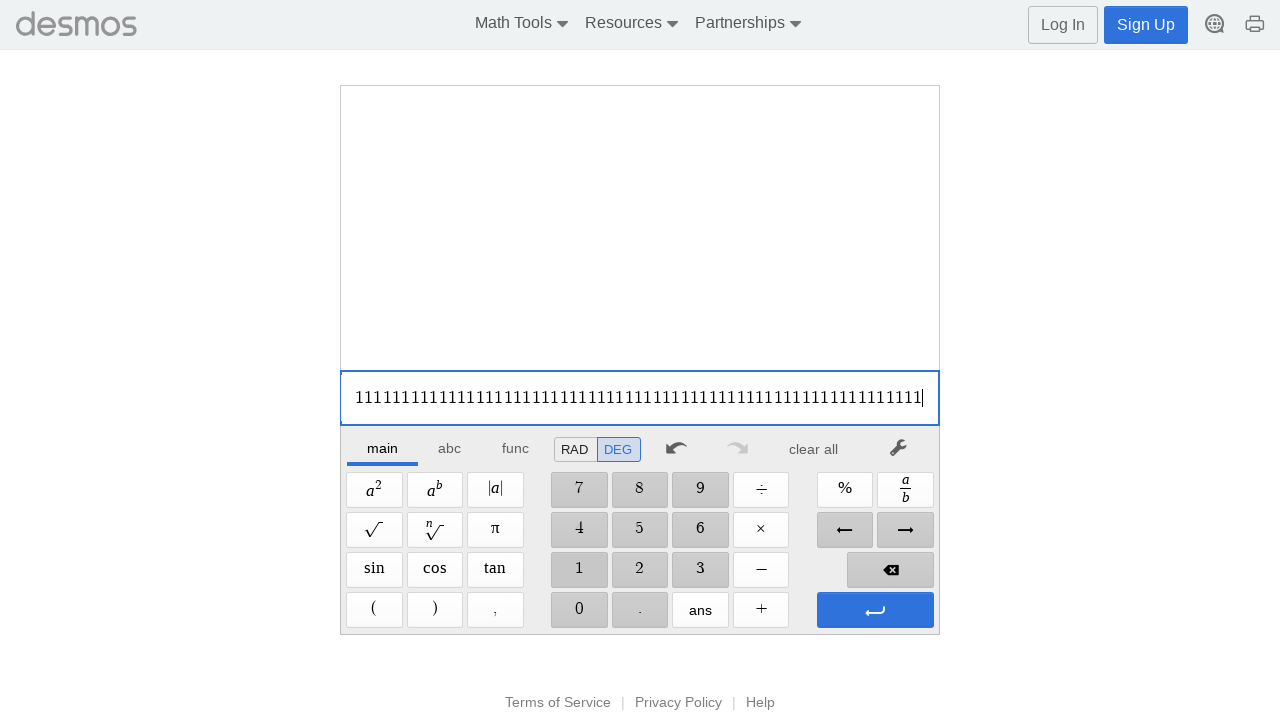

Clicked the '1' button (iteration 83/100) at (579, 570) on xpath=//span[@aria-label='1']
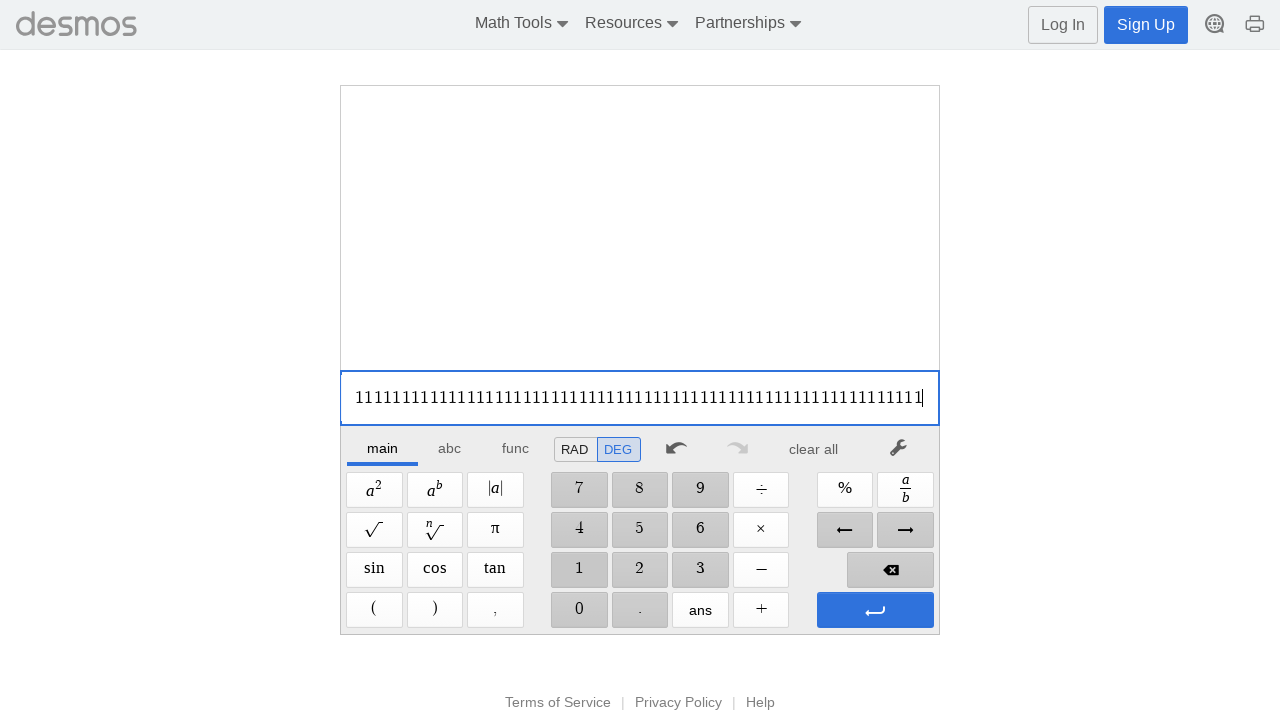

Clicked the '1' button (iteration 84/100) at (579, 570) on xpath=//span[@aria-label='1']
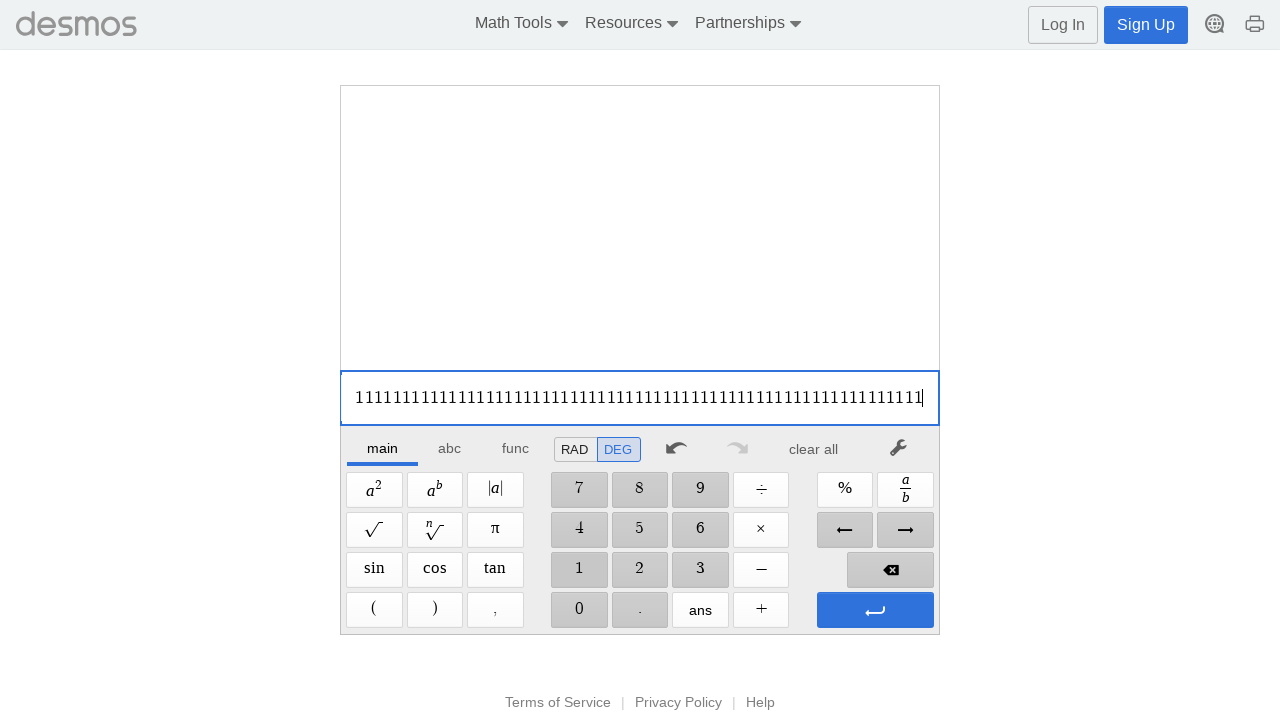

Clicked the '1' button (iteration 85/100) at (579, 570) on xpath=//span[@aria-label='1']
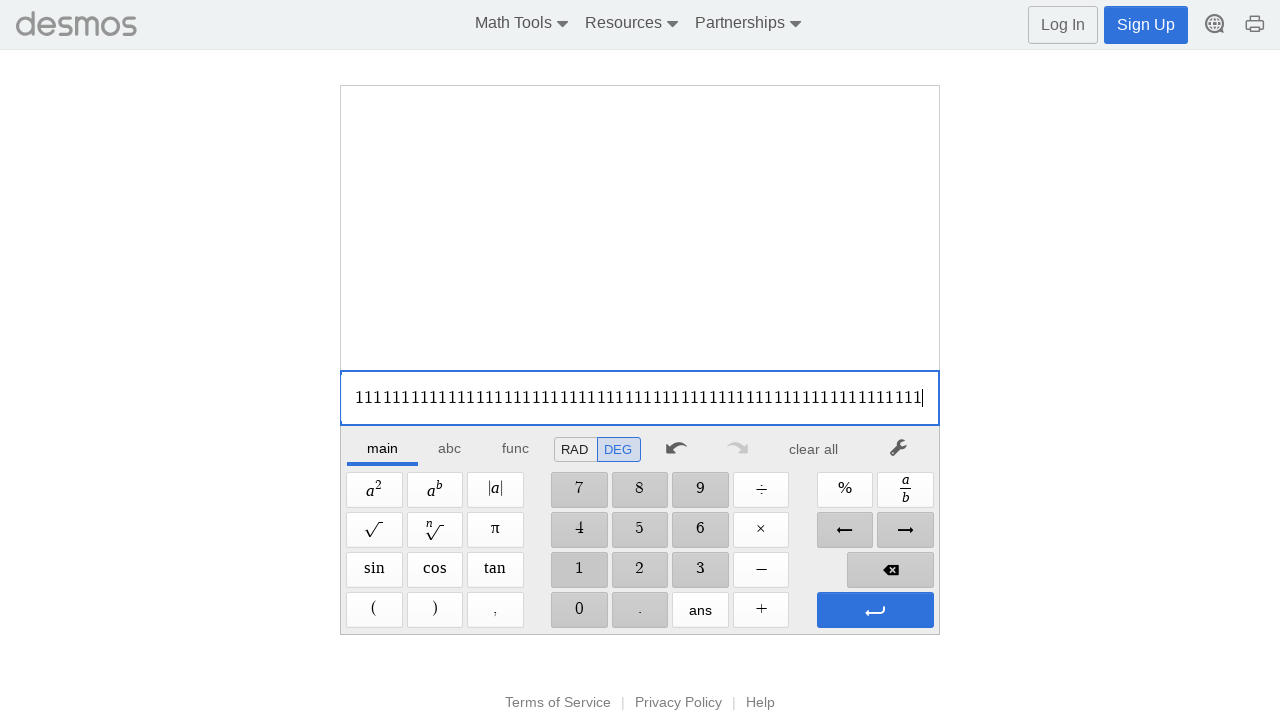

Clicked the '1' button (iteration 86/100) at (579, 570) on xpath=//span[@aria-label='1']
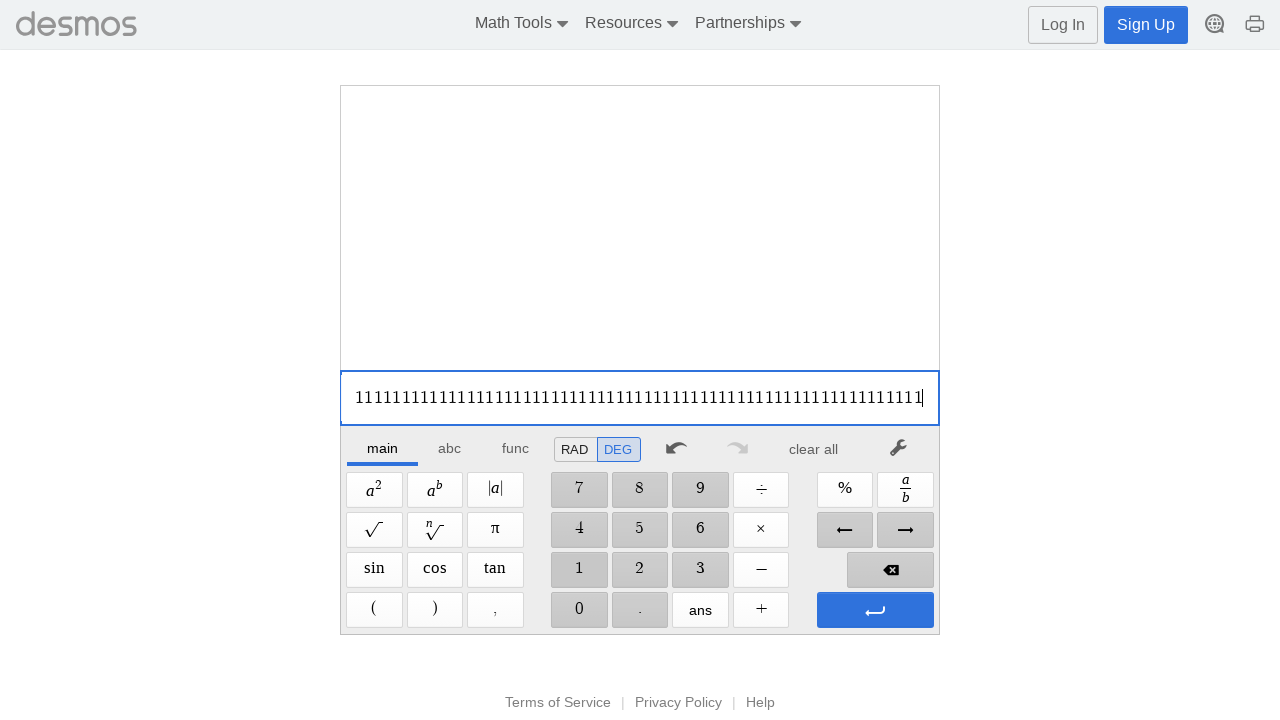

Clicked the '1' button (iteration 87/100) at (579, 570) on xpath=//span[@aria-label='1']
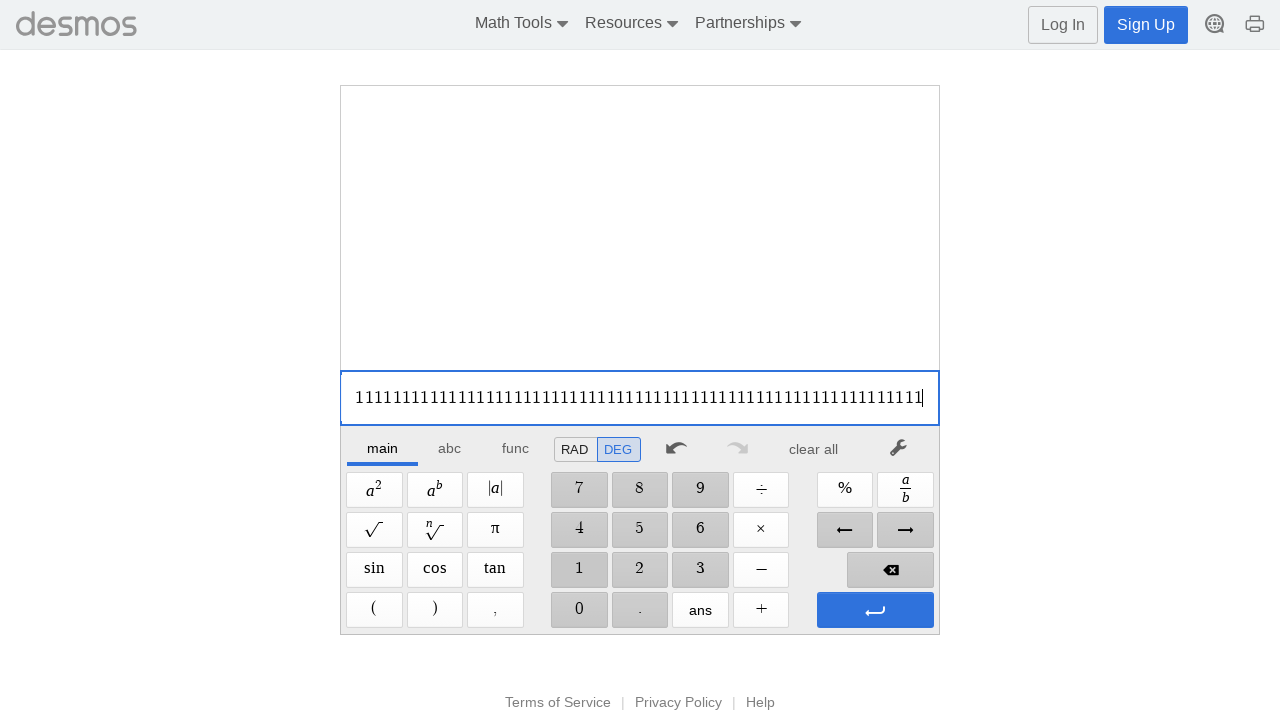

Clicked the '1' button (iteration 88/100) at (579, 570) on xpath=//span[@aria-label='1']
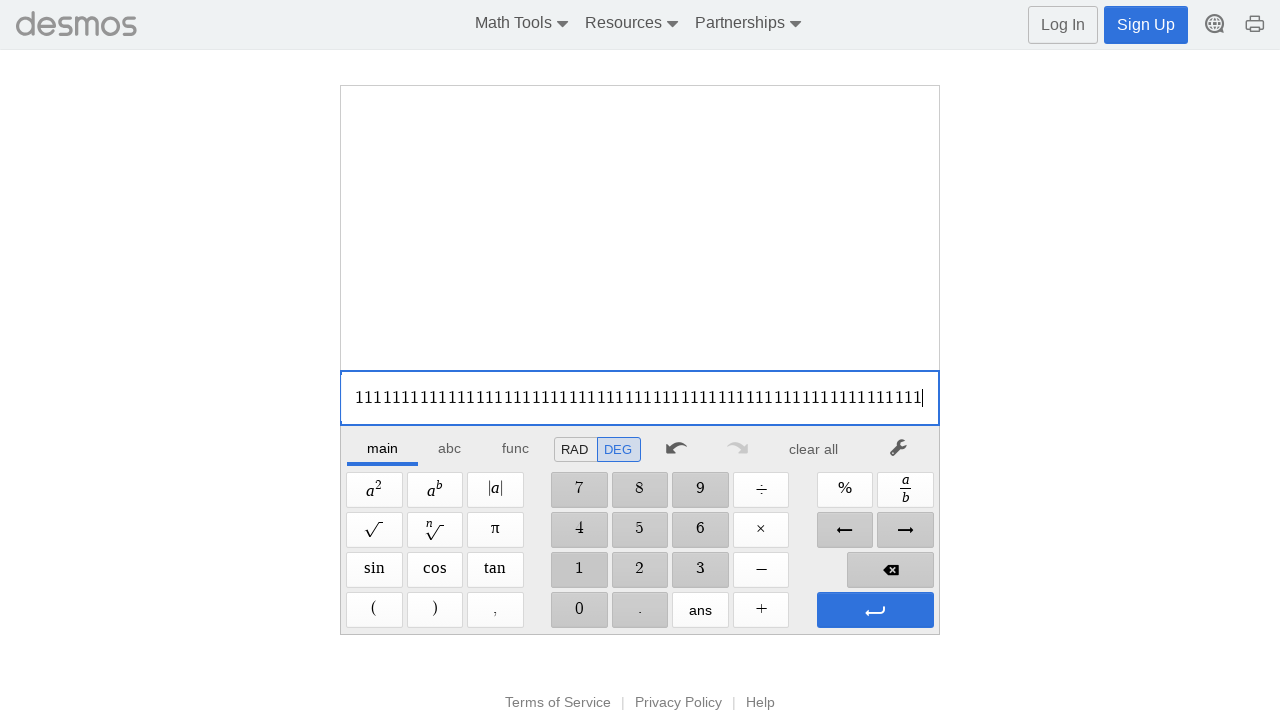

Clicked the '1' button (iteration 89/100) at (579, 570) on xpath=//span[@aria-label='1']
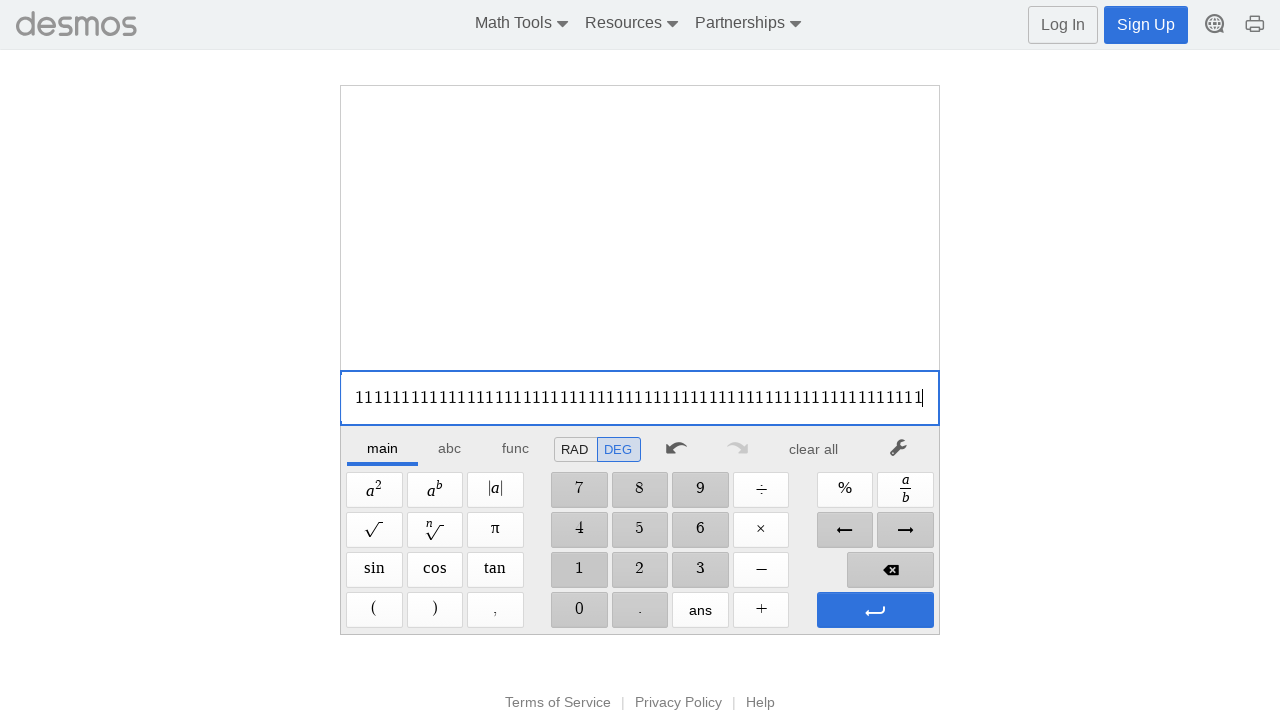

Clicked the '1' button (iteration 90/100) at (579, 570) on xpath=//span[@aria-label='1']
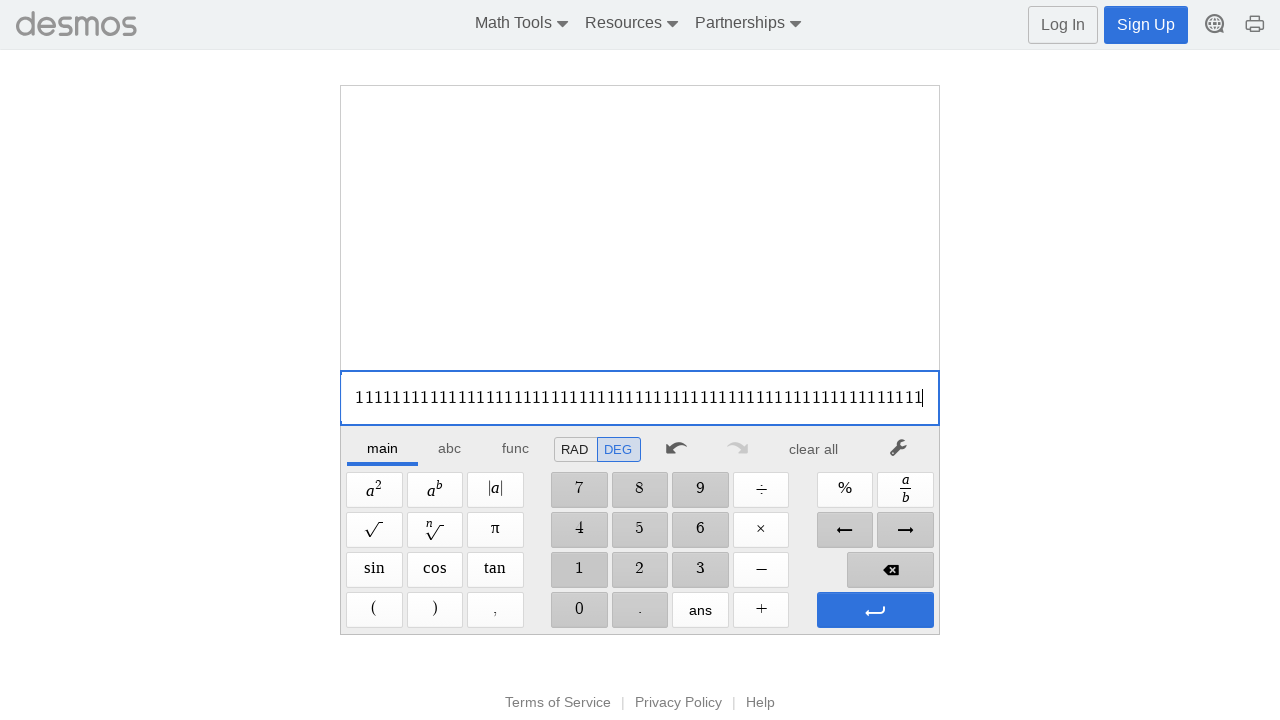

Clicked the '1' button (iteration 91/100) at (579, 570) on xpath=//span[@aria-label='1']
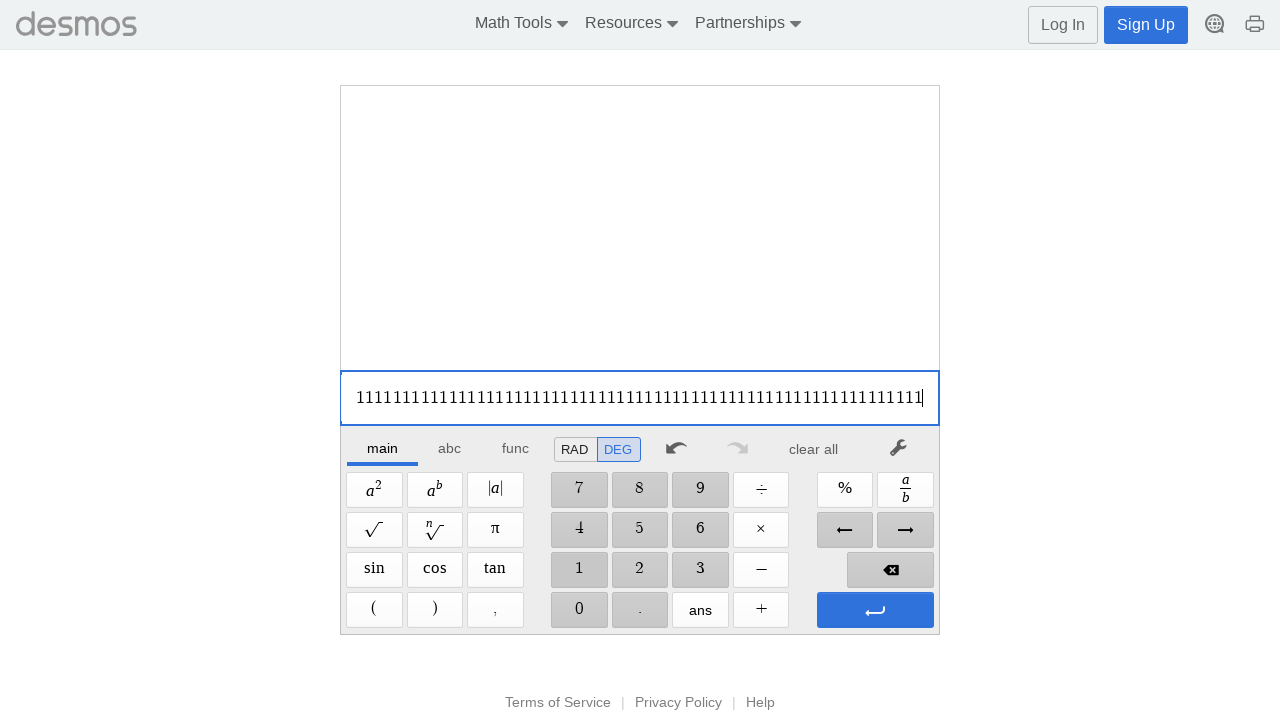

Clicked the '1' button (iteration 92/100) at (579, 570) on xpath=//span[@aria-label='1']
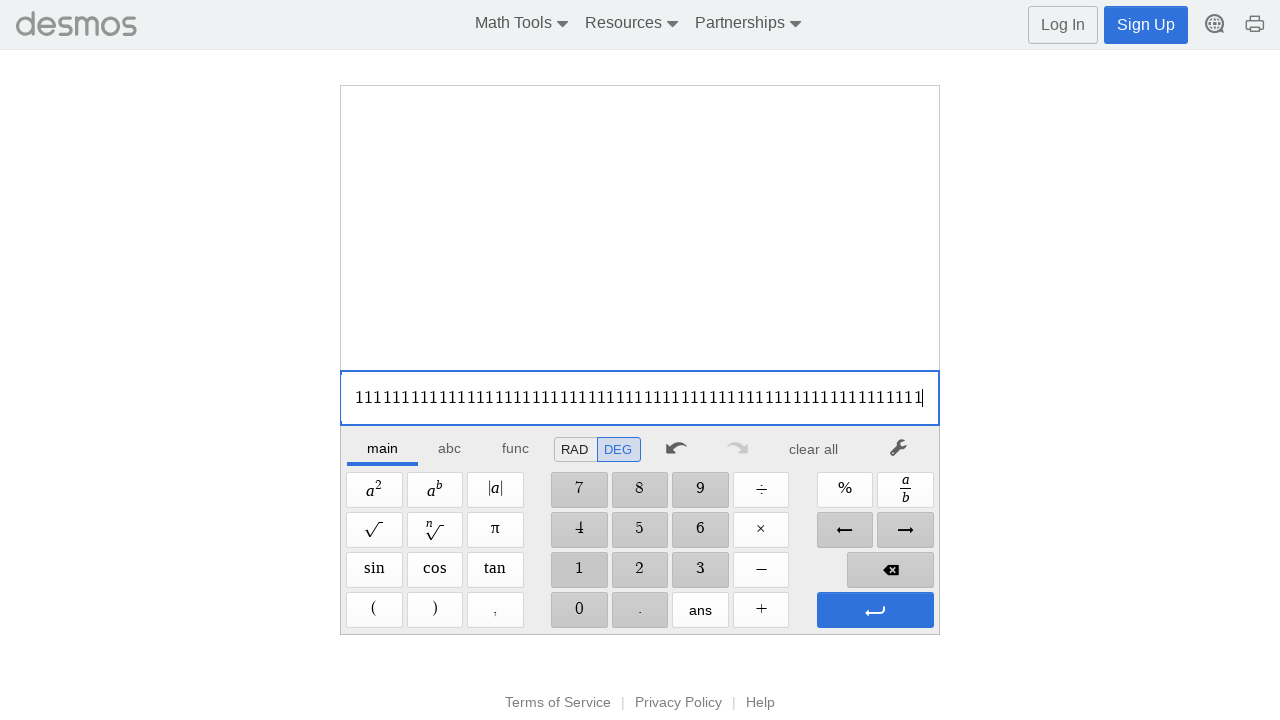

Clicked the '1' button (iteration 93/100) at (579, 570) on xpath=//span[@aria-label='1']
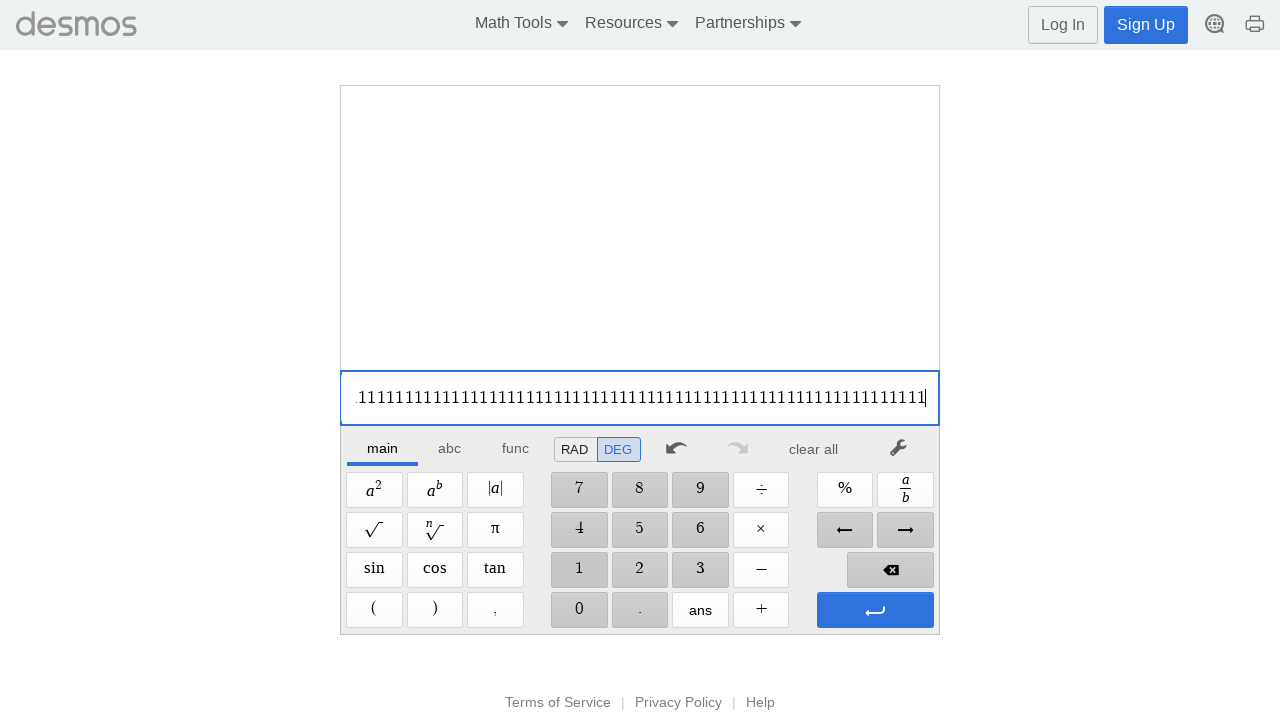

Clicked the '1' button (iteration 94/100) at (579, 570) on xpath=//span[@aria-label='1']
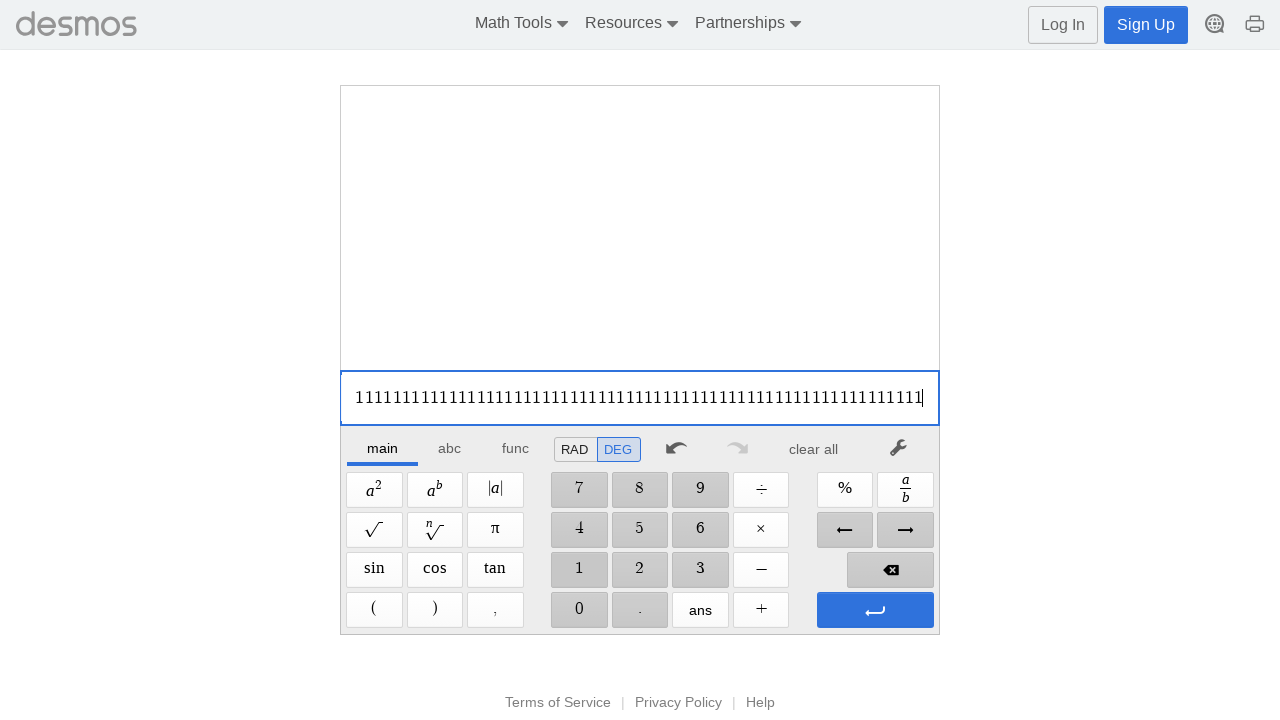

Clicked the '1' button (iteration 95/100) at (579, 570) on xpath=//span[@aria-label='1']
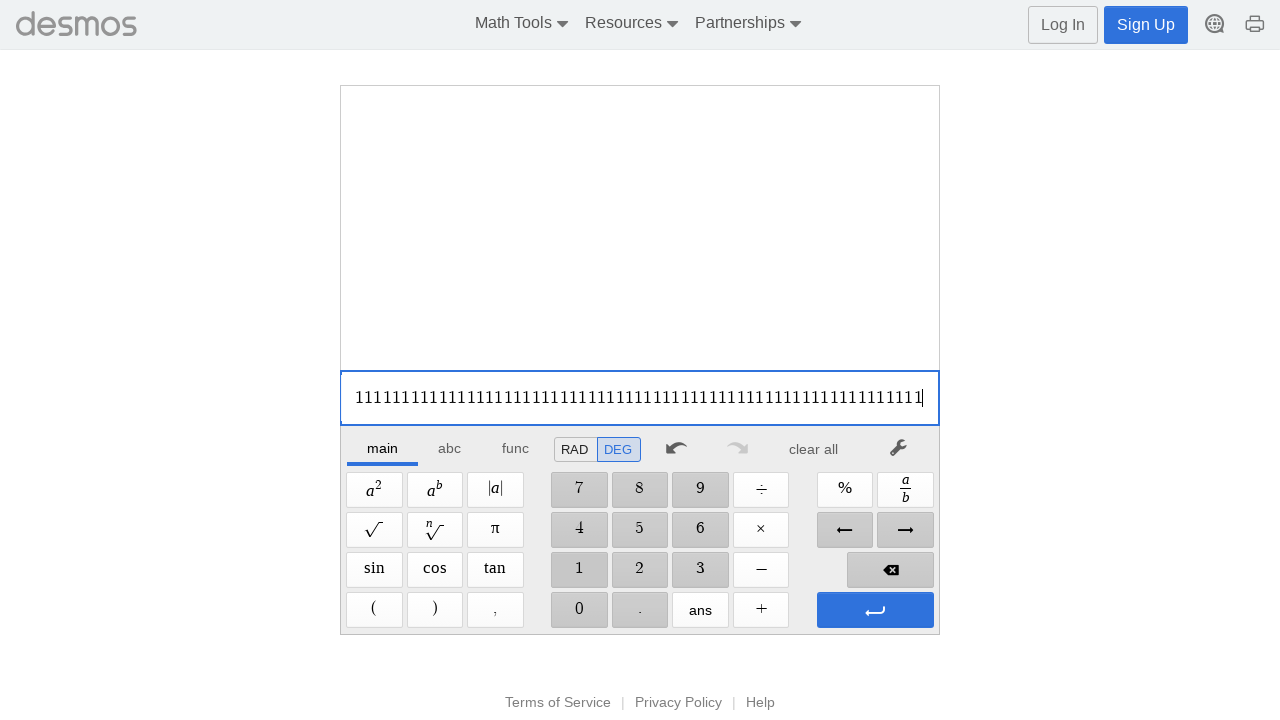

Clicked the '1' button (iteration 96/100) at (579, 570) on xpath=//span[@aria-label='1']
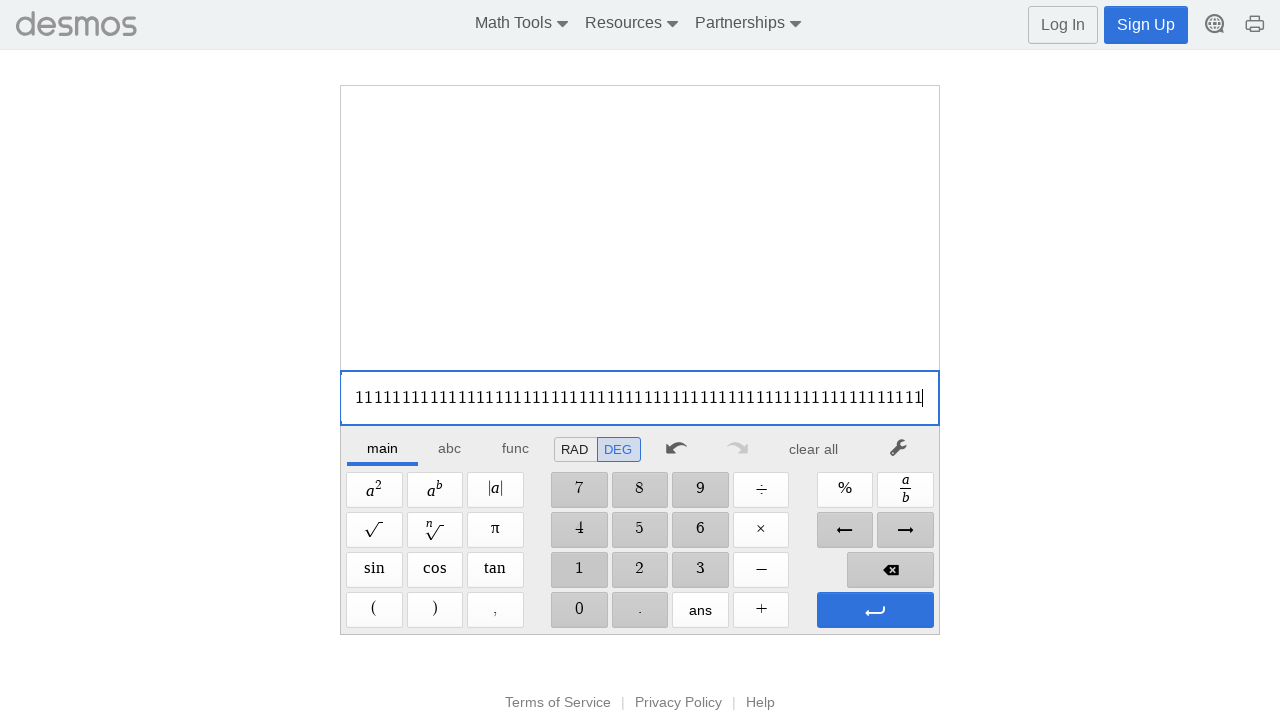

Clicked the '1' button (iteration 97/100) at (579, 570) on xpath=//span[@aria-label='1']
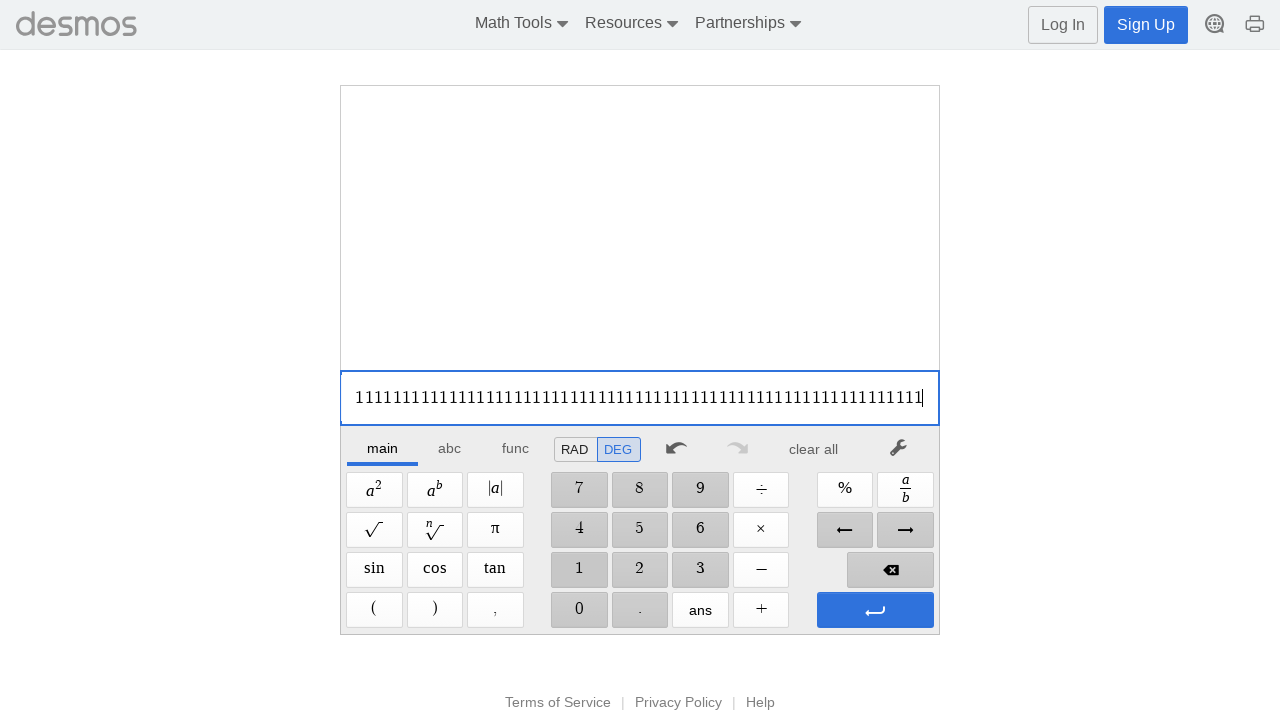

Clicked the '1' button (iteration 98/100) at (579, 570) on xpath=//span[@aria-label='1']
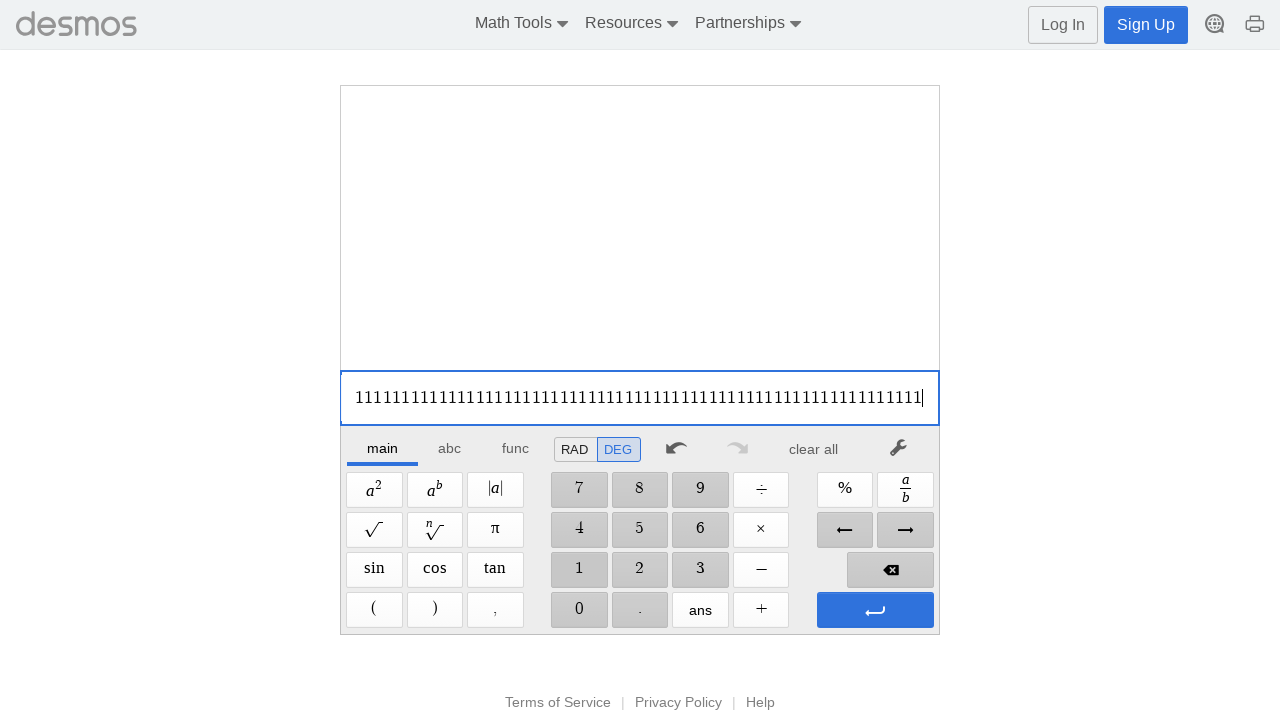

Clicked the '1' button (iteration 99/100) at (579, 570) on xpath=//span[@aria-label='1']
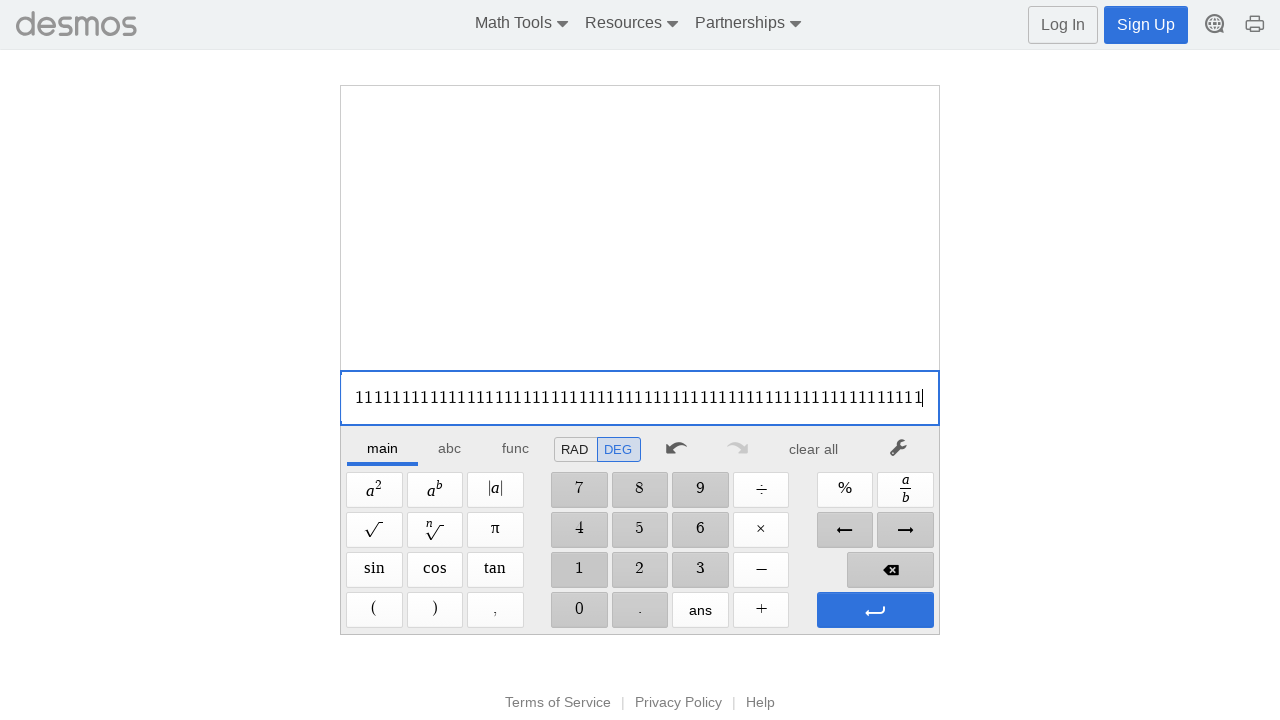

Clicked the '1' button (iteration 100/100) at (579, 570) on xpath=//span[@aria-label='1']
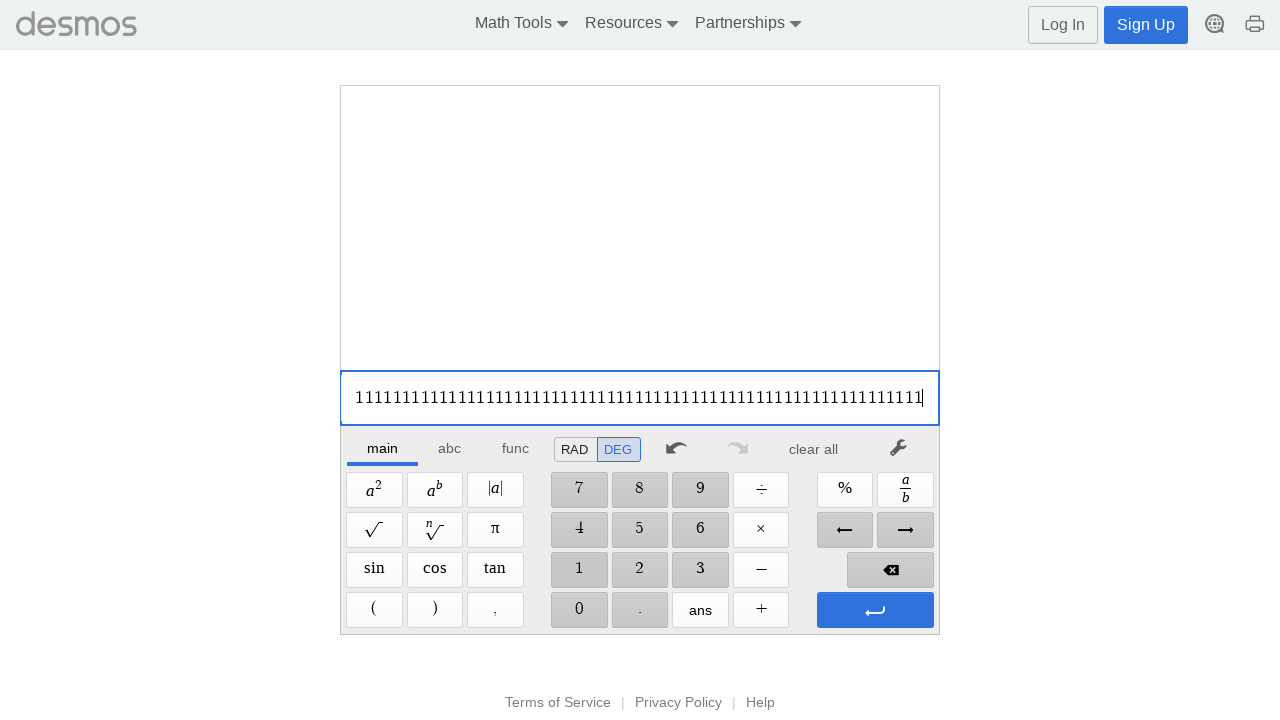

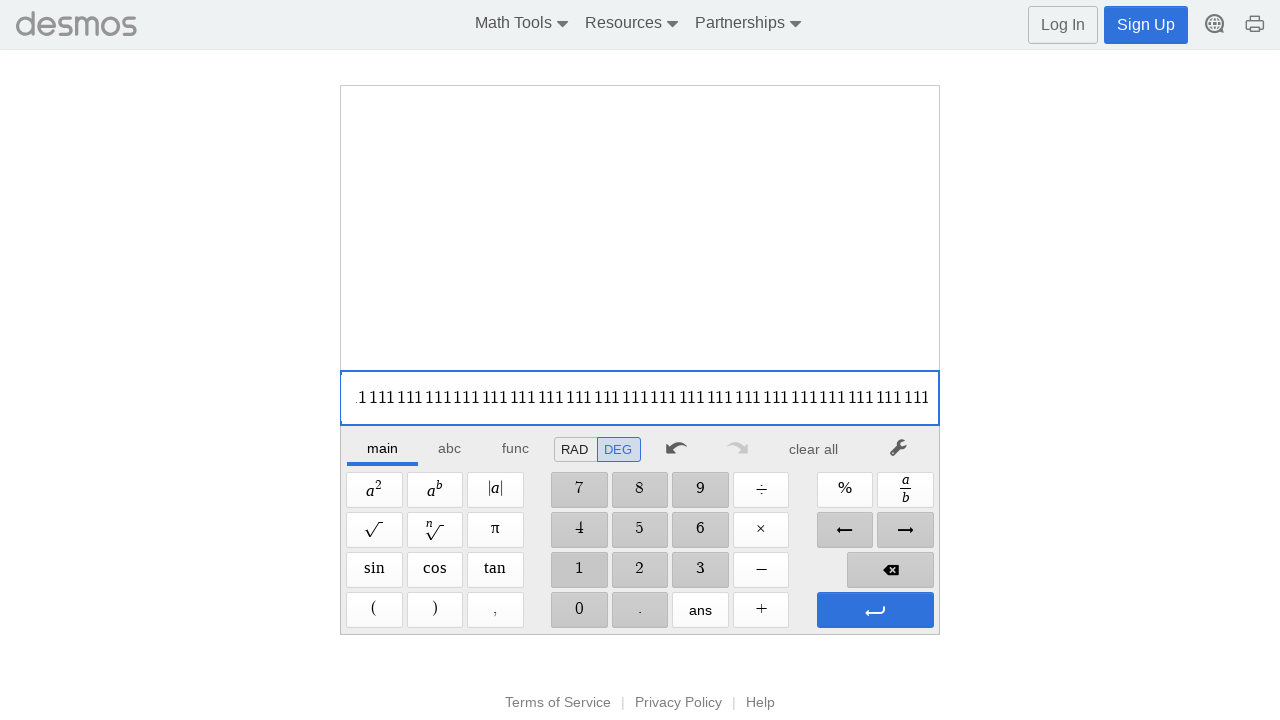